Fills all text input fields in a large form with a test value and submits the form by clicking the submit button

Starting URL: http://suninjuly.github.io/huge_form.html

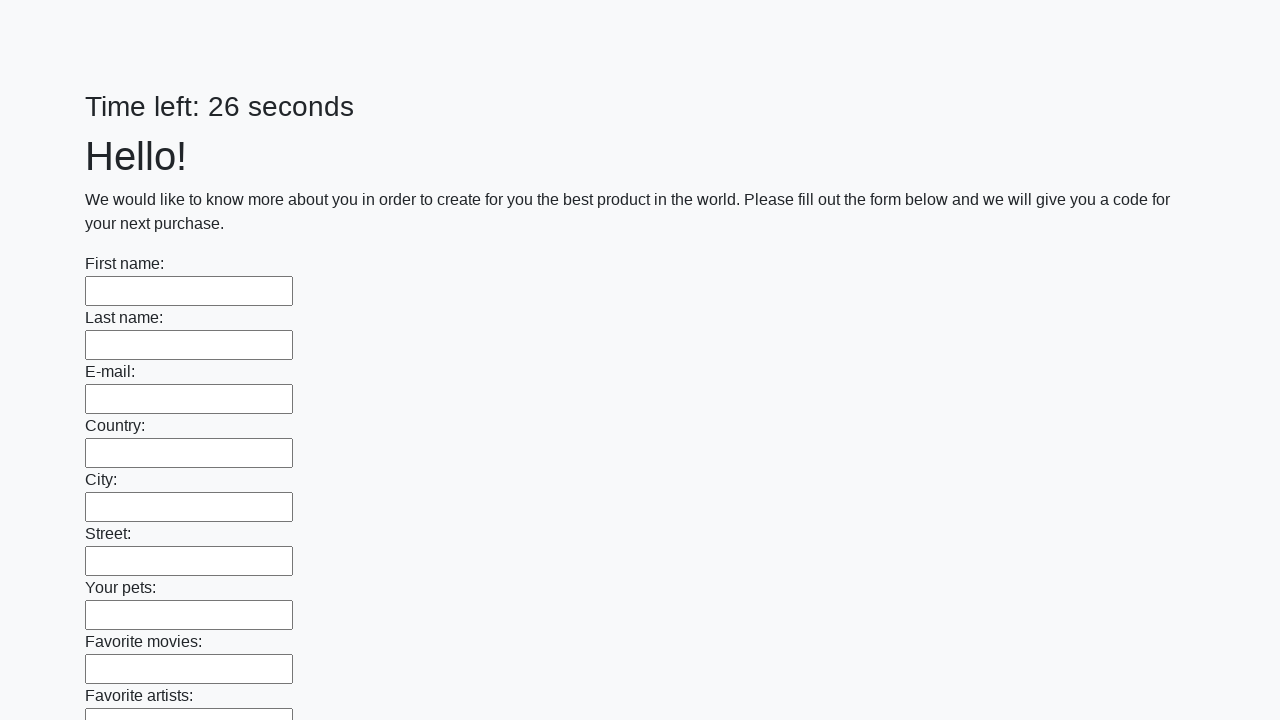

Located all text input fields on the huge form
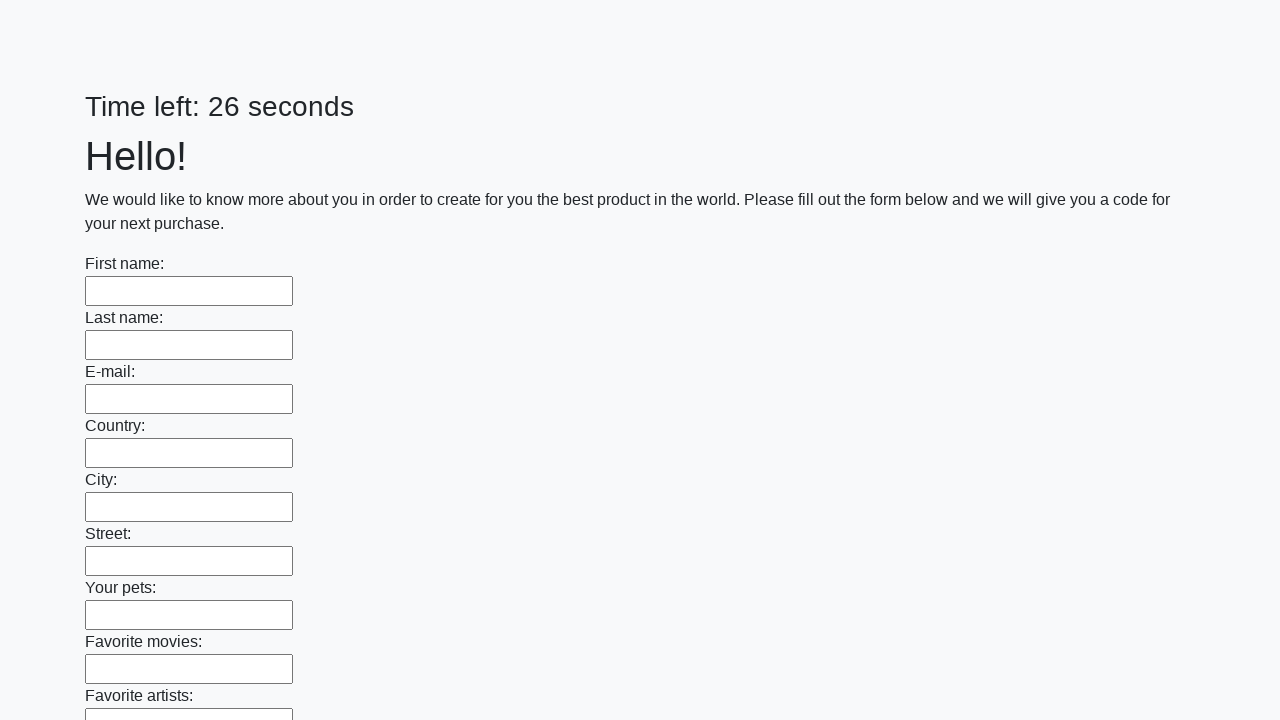

Counted 100 text input fields
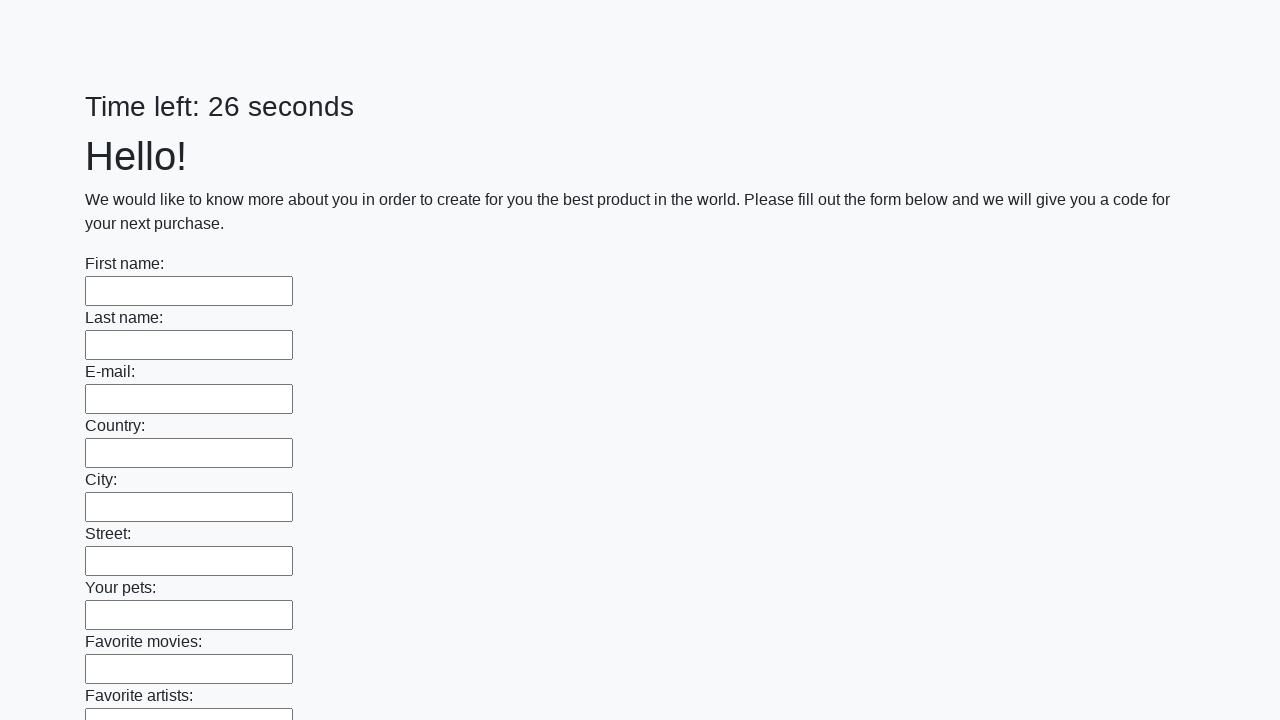

Filled text input field 1 of 100 with 'test answer' on input[type='text'] >> nth=0
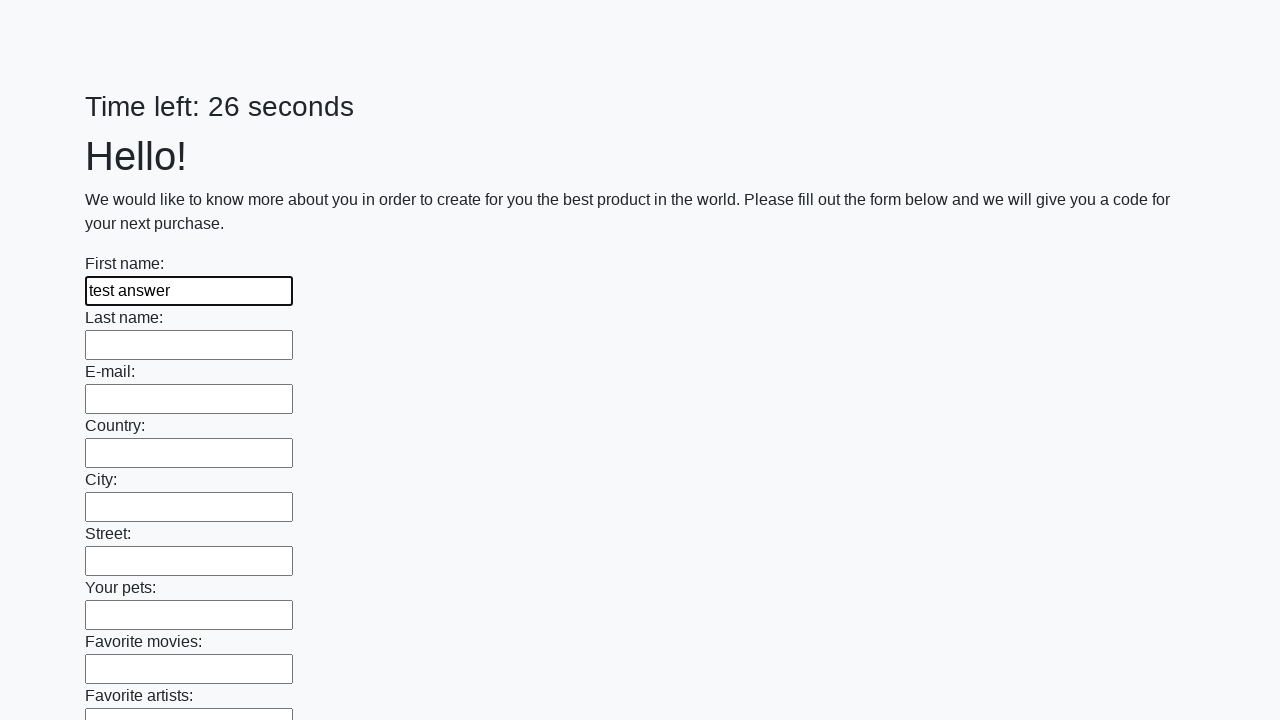

Filled text input field 2 of 100 with 'test answer' on input[type='text'] >> nth=1
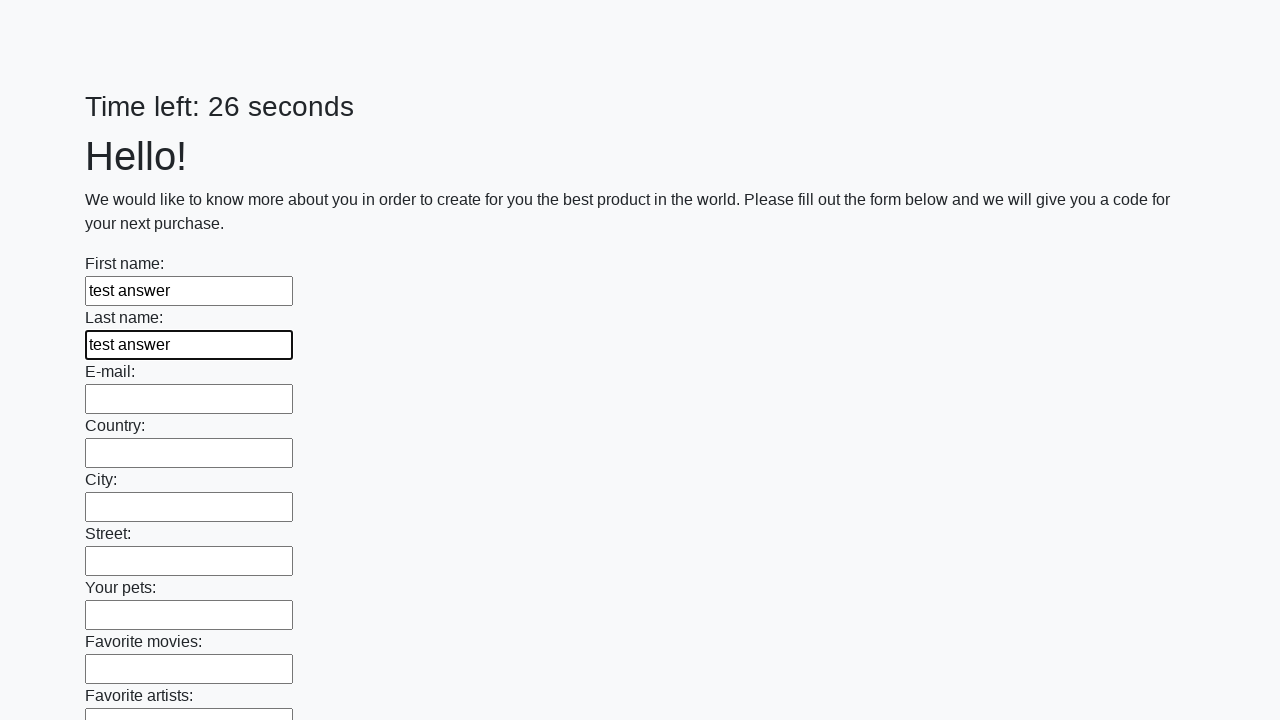

Filled text input field 3 of 100 with 'test answer' on input[type='text'] >> nth=2
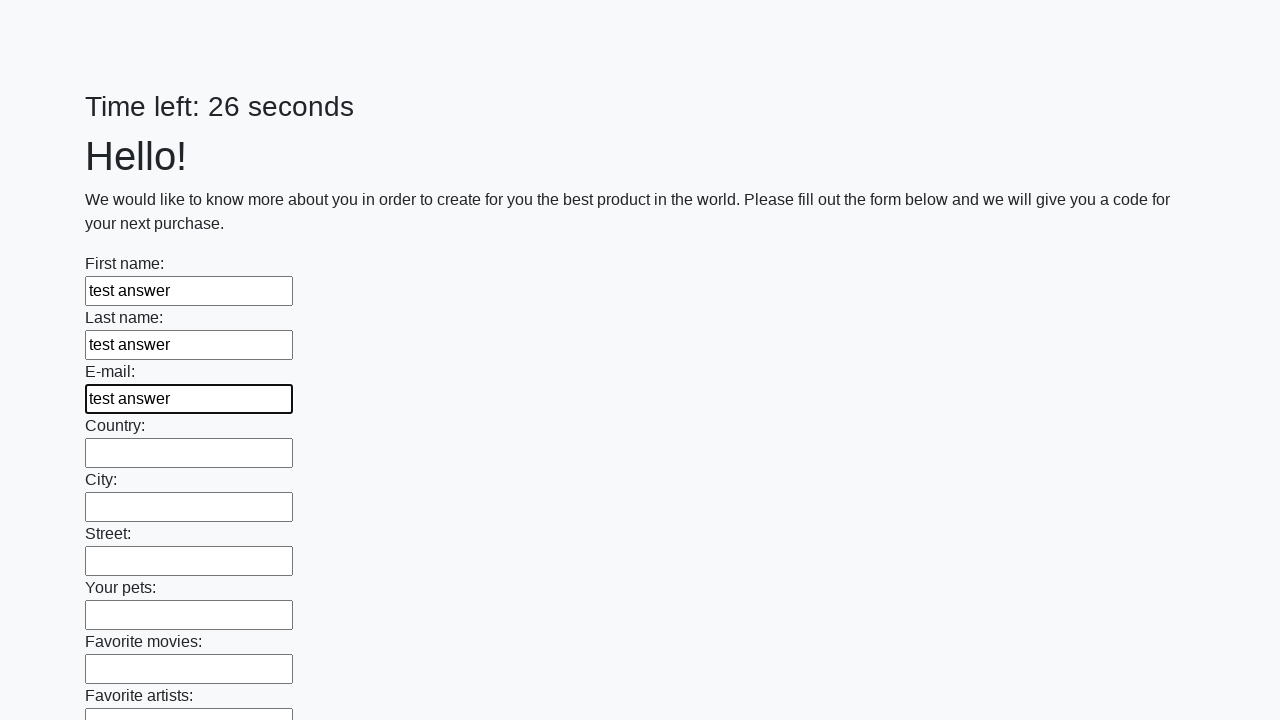

Filled text input field 4 of 100 with 'test answer' on input[type='text'] >> nth=3
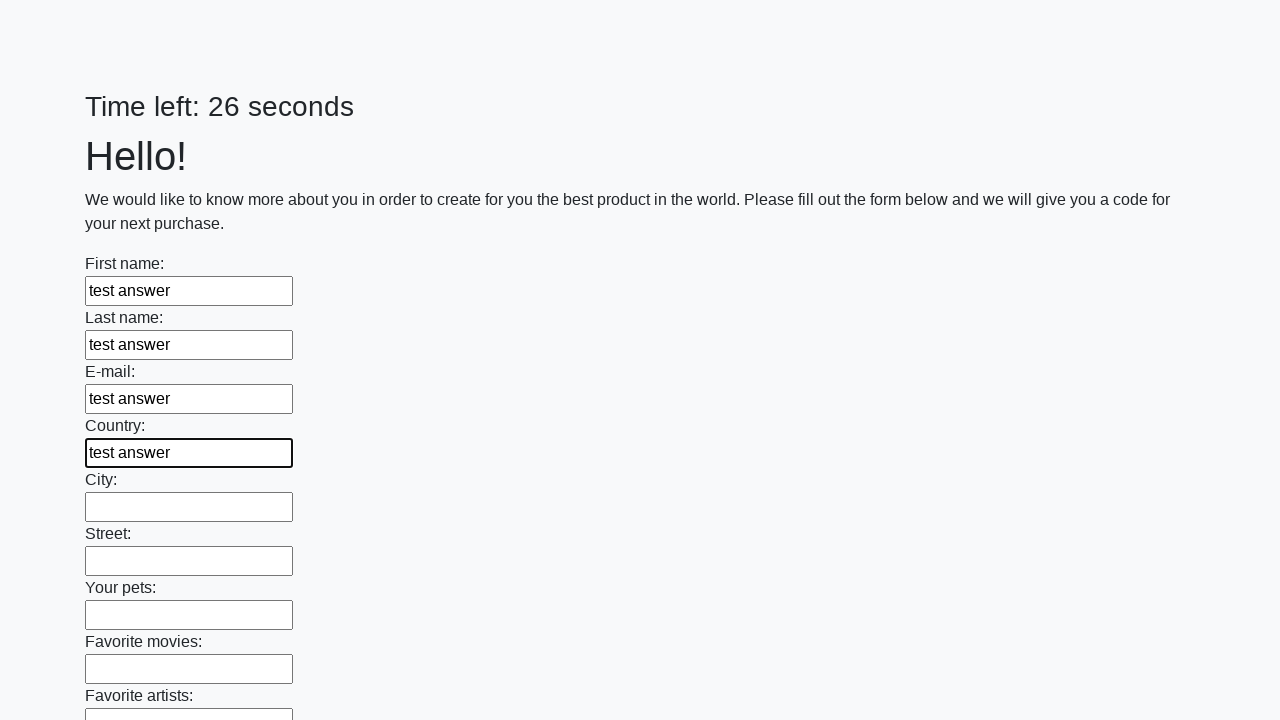

Filled text input field 5 of 100 with 'test answer' on input[type='text'] >> nth=4
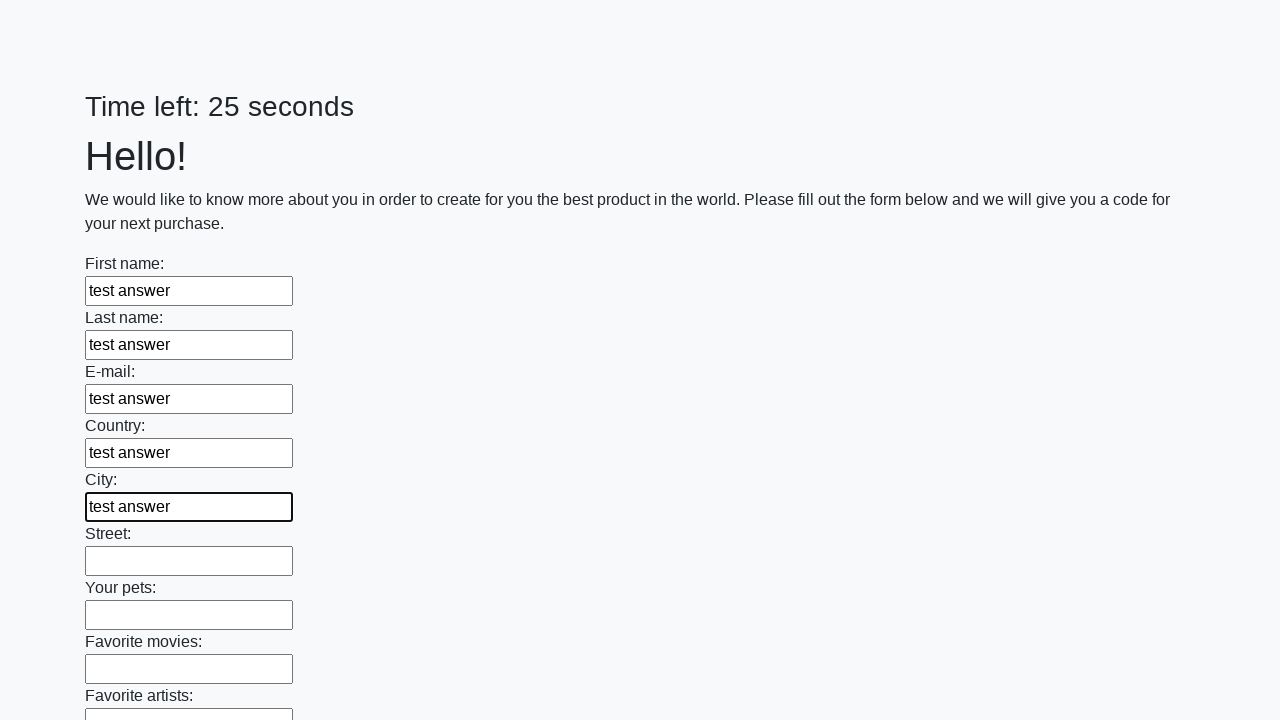

Filled text input field 6 of 100 with 'test answer' on input[type='text'] >> nth=5
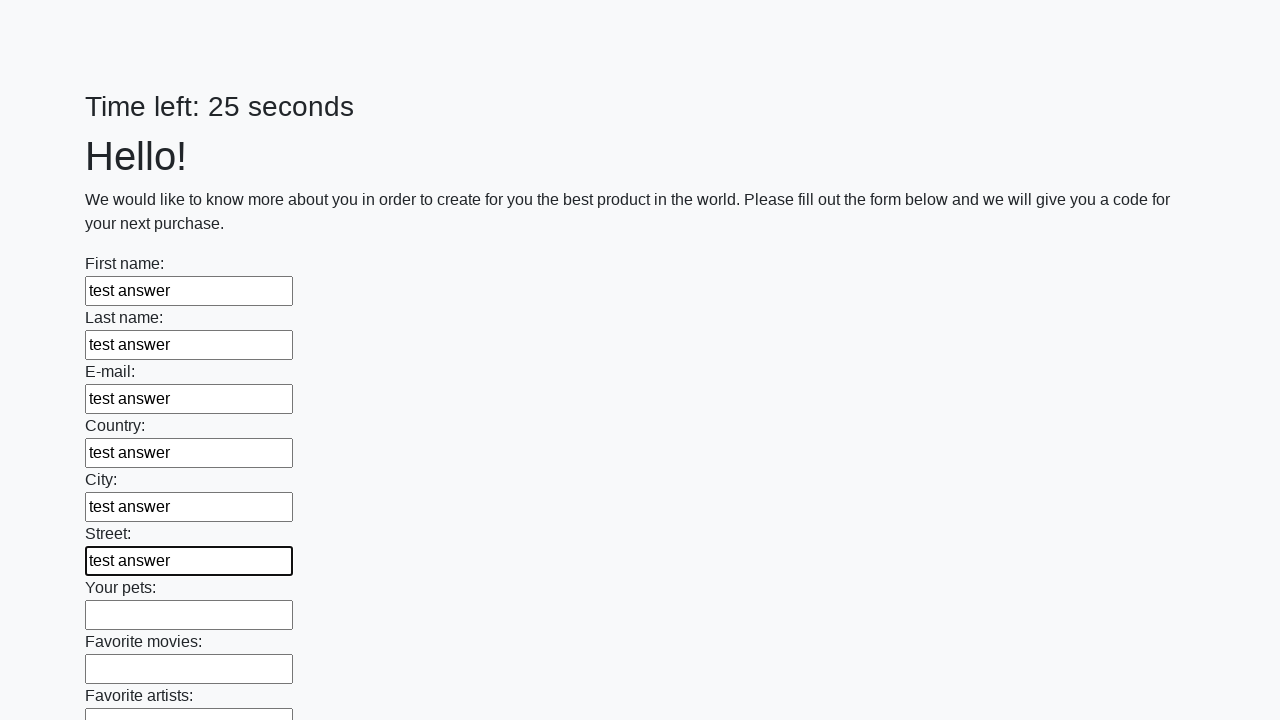

Filled text input field 7 of 100 with 'test answer' on input[type='text'] >> nth=6
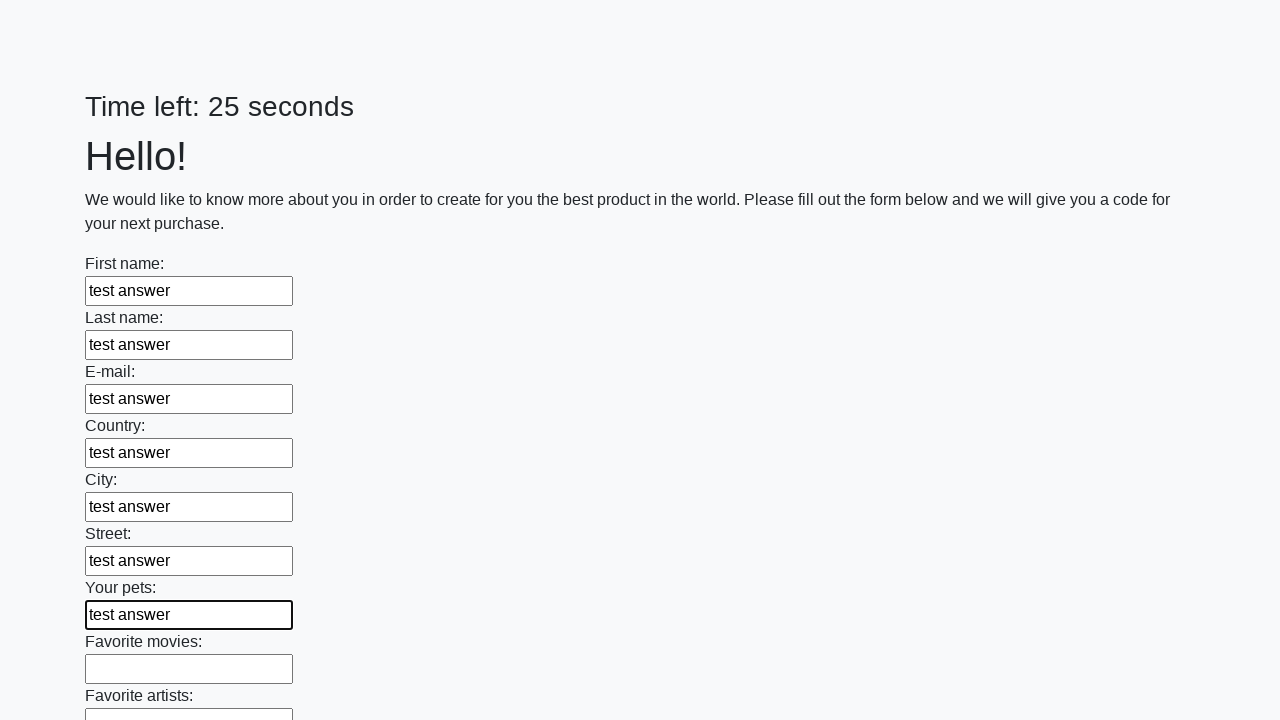

Filled text input field 8 of 100 with 'test answer' on input[type='text'] >> nth=7
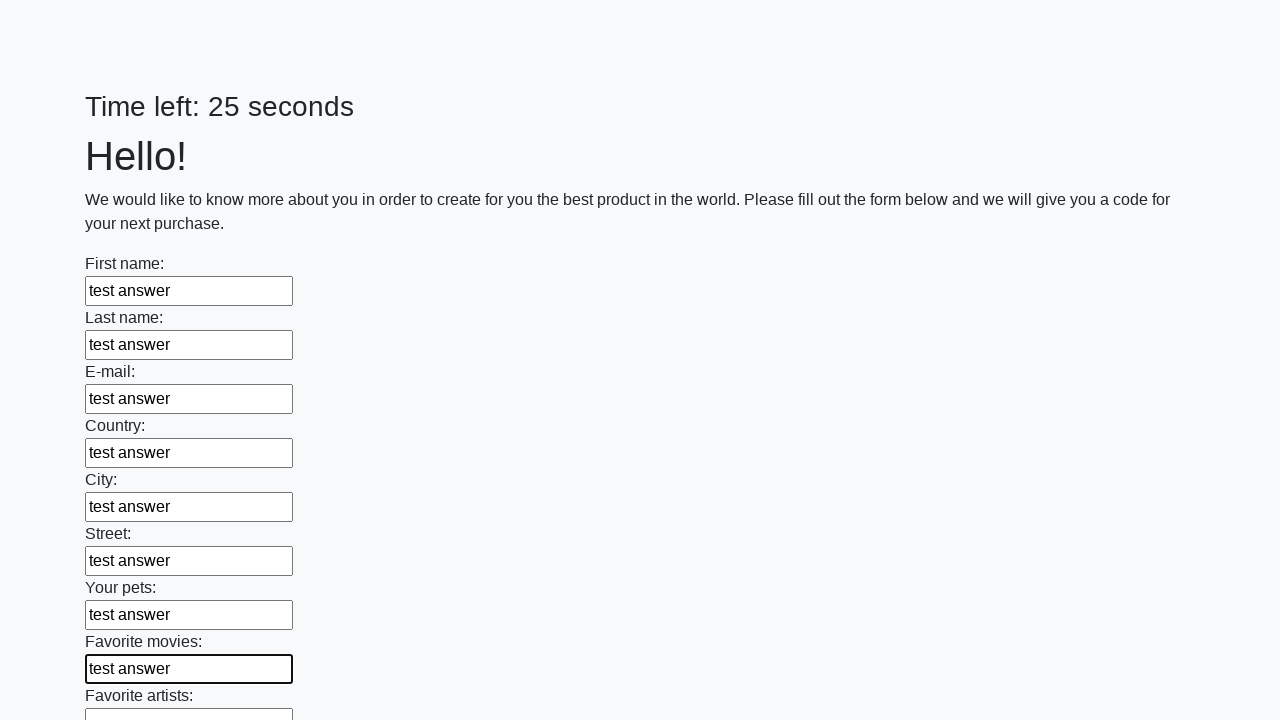

Filled text input field 9 of 100 with 'test answer' on input[type='text'] >> nth=8
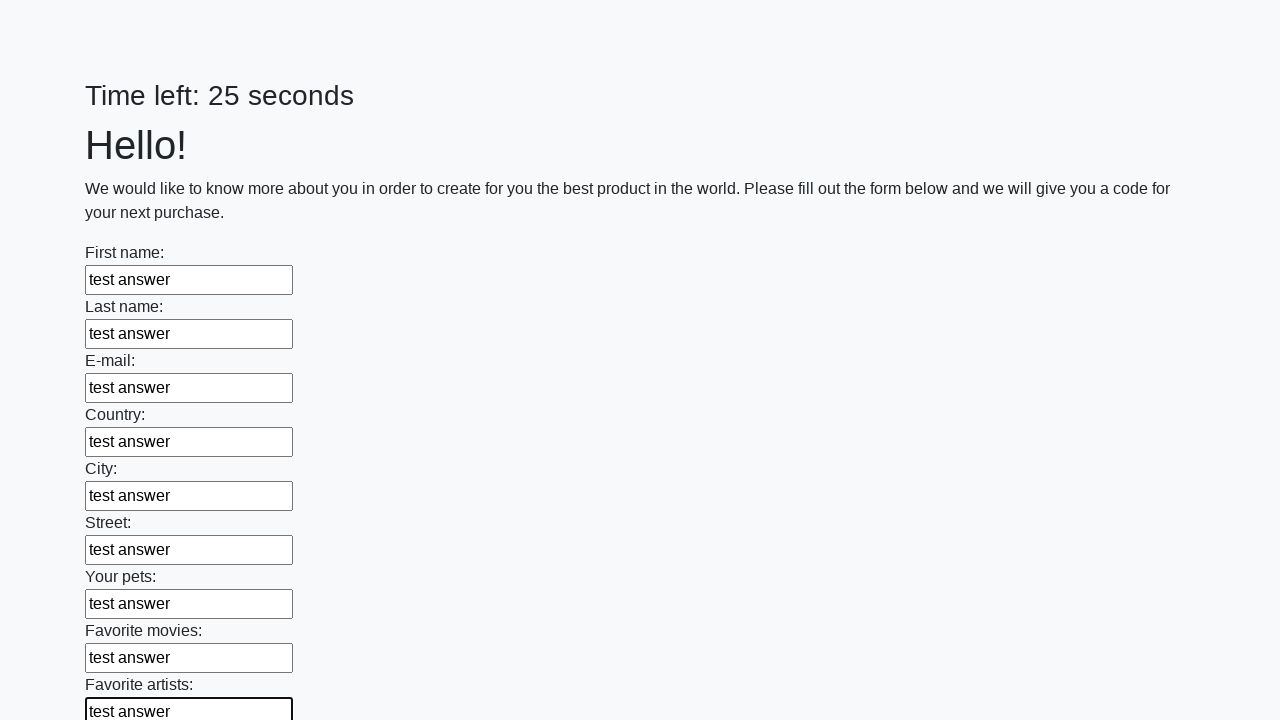

Filled text input field 10 of 100 with 'test answer' on input[type='text'] >> nth=9
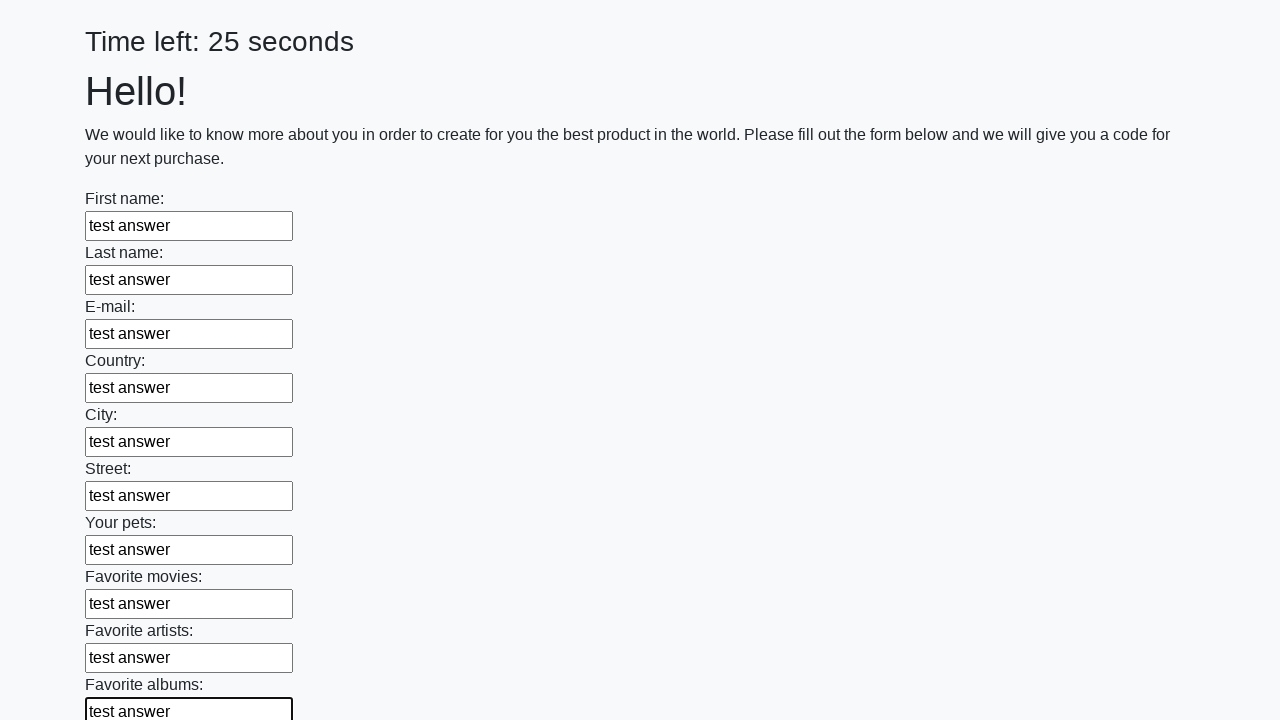

Filled text input field 11 of 100 with 'test answer' on input[type='text'] >> nth=10
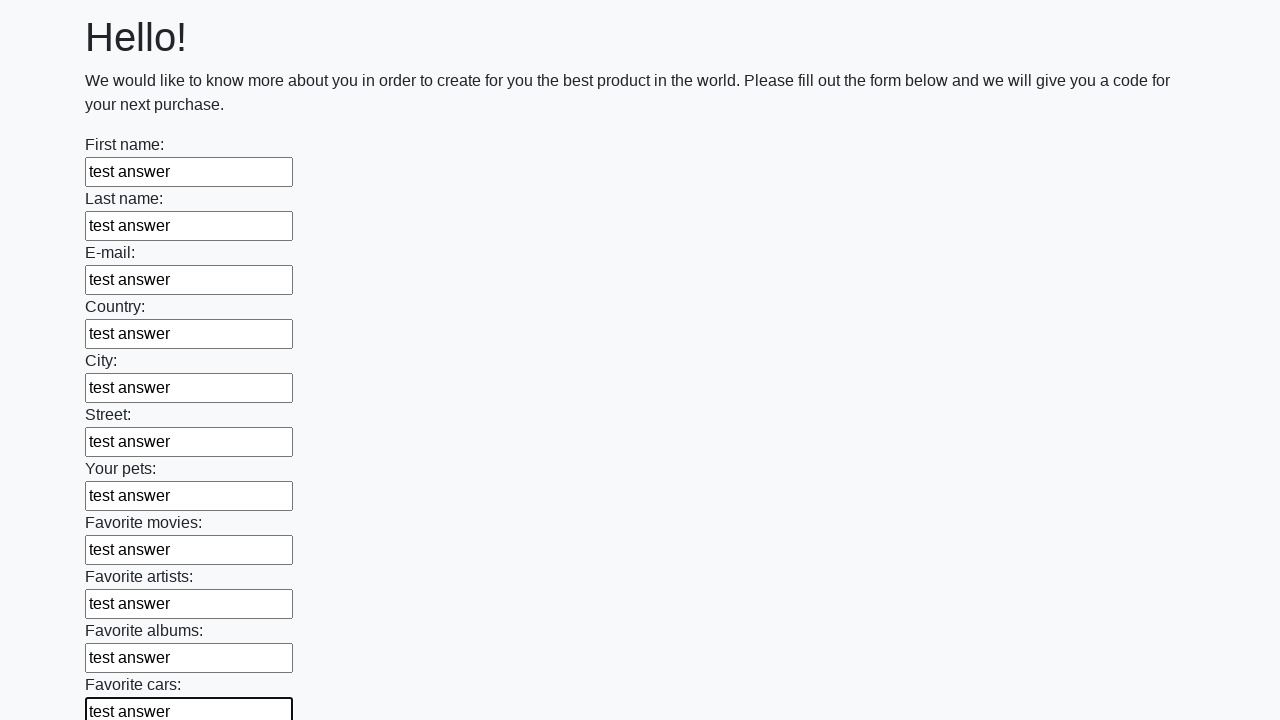

Filled text input field 12 of 100 with 'test answer' on input[type='text'] >> nth=11
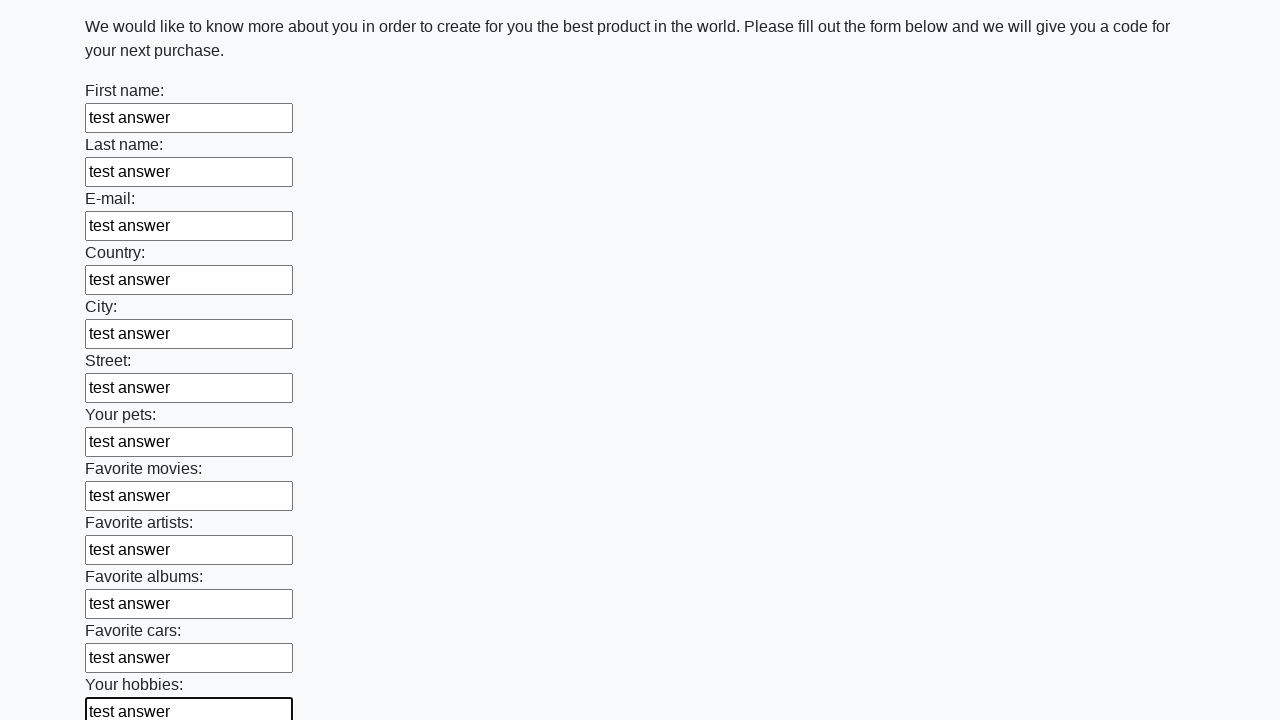

Filled text input field 13 of 100 with 'test answer' on input[type='text'] >> nth=12
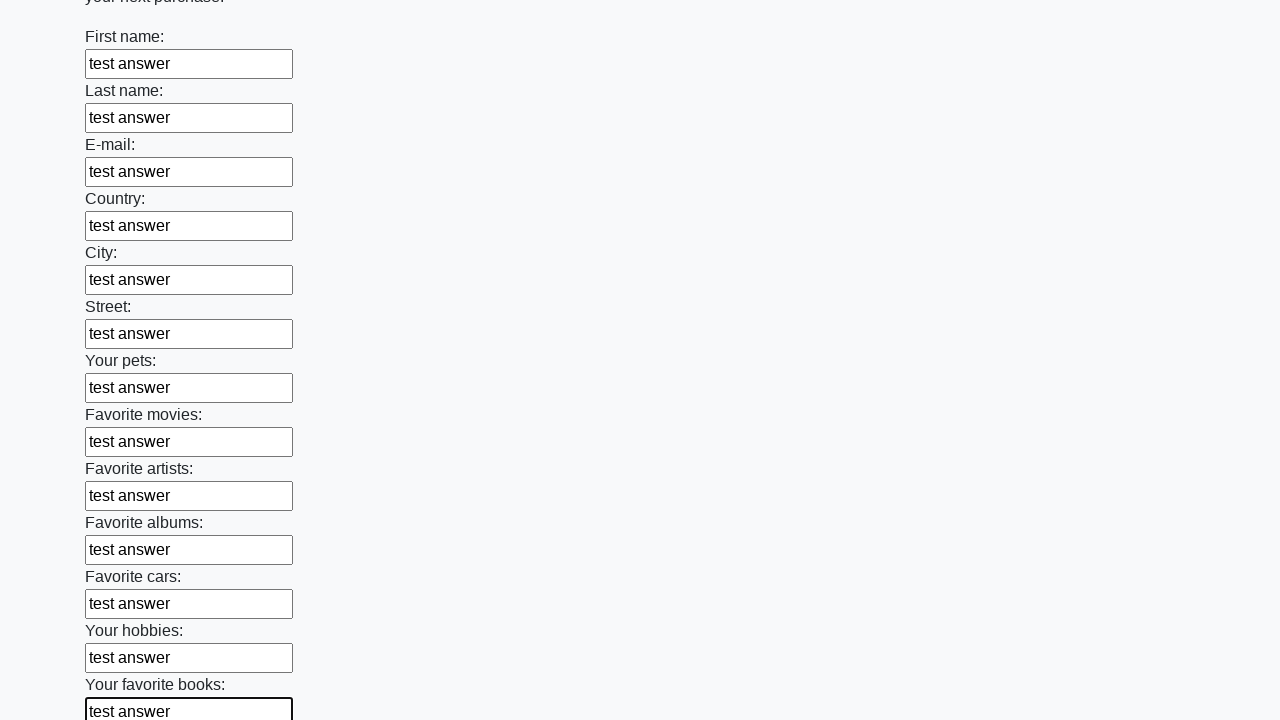

Filled text input field 14 of 100 with 'test answer' on input[type='text'] >> nth=13
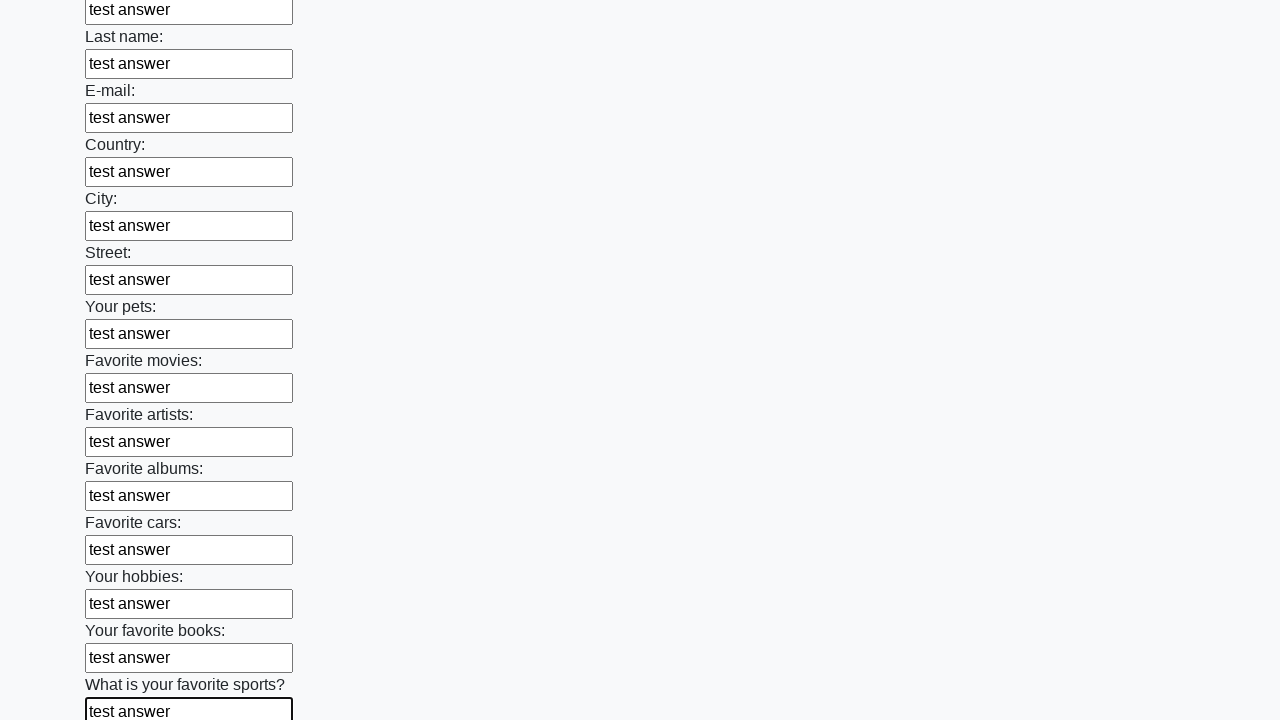

Filled text input field 15 of 100 with 'test answer' on input[type='text'] >> nth=14
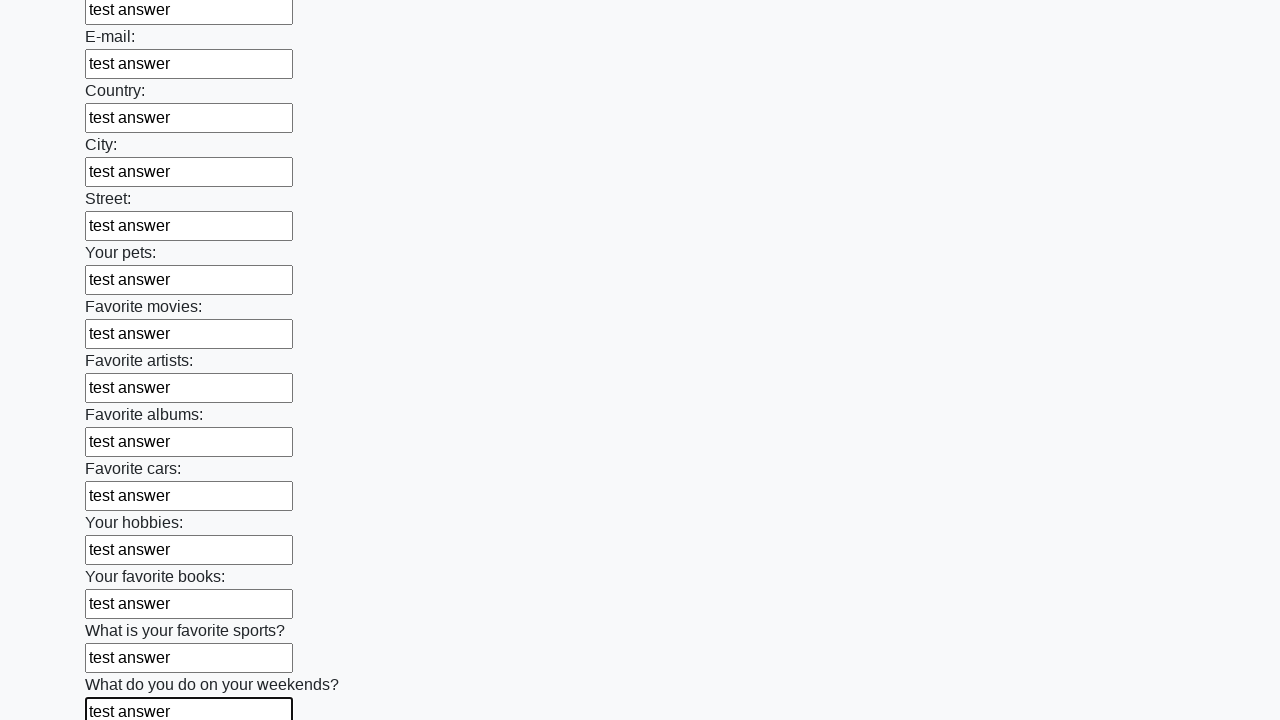

Filled text input field 16 of 100 with 'test answer' on input[type='text'] >> nth=15
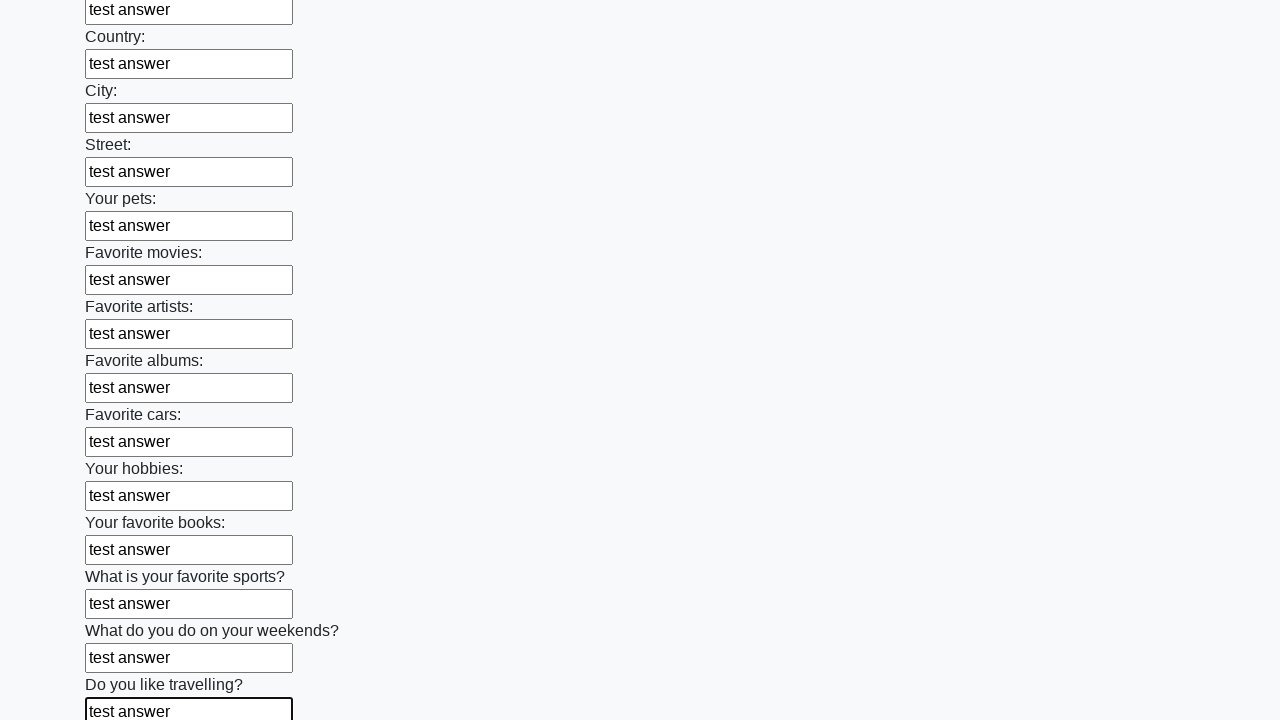

Filled text input field 17 of 100 with 'test answer' on input[type='text'] >> nth=16
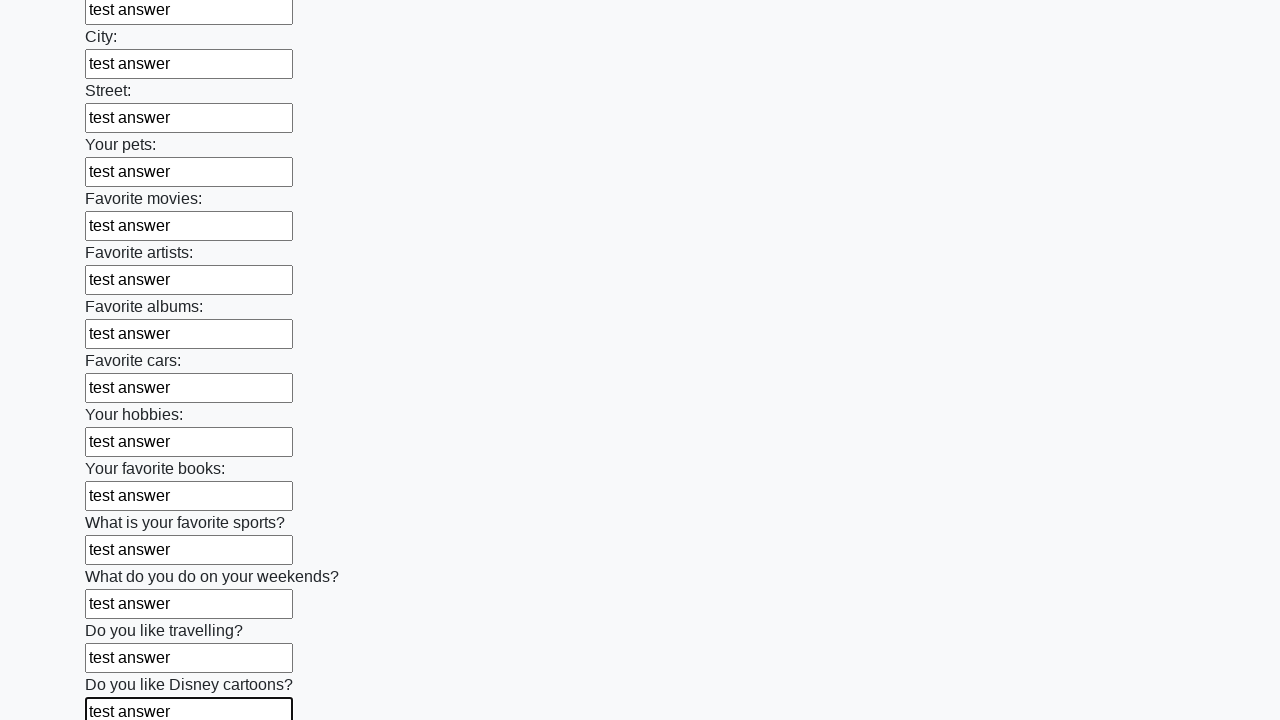

Filled text input field 18 of 100 with 'test answer' on input[type='text'] >> nth=17
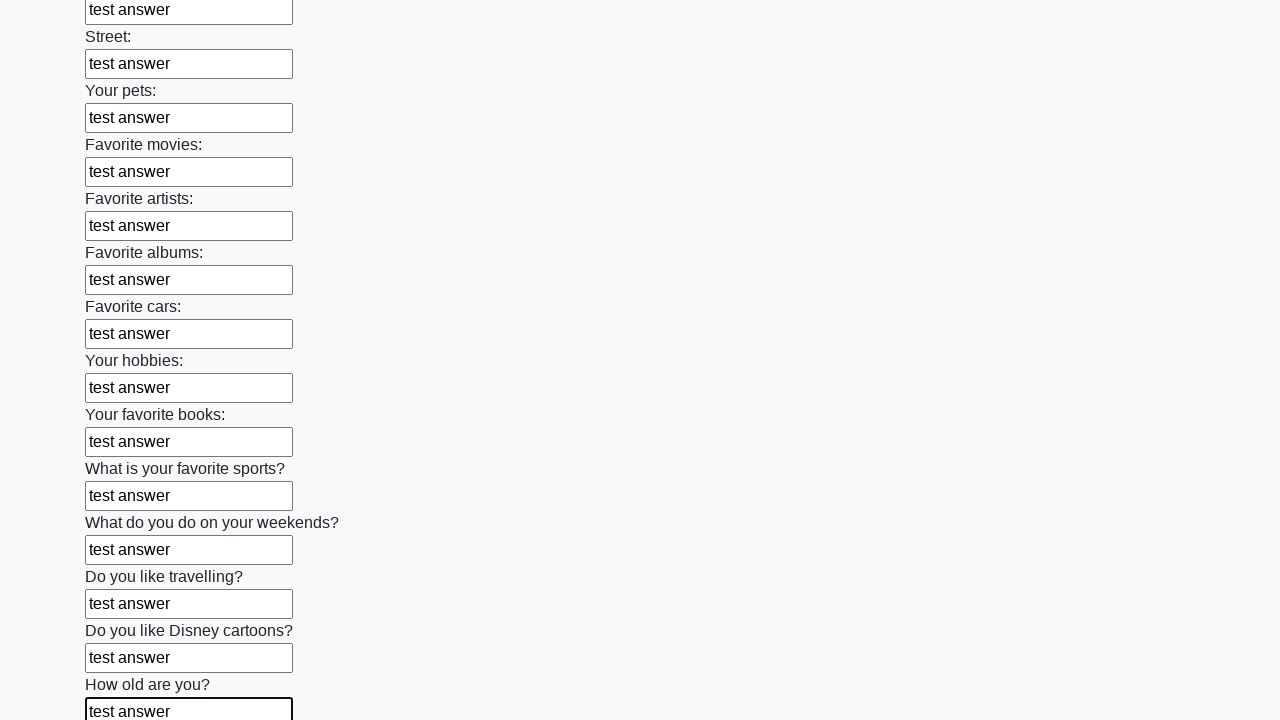

Filled text input field 19 of 100 with 'test answer' on input[type='text'] >> nth=18
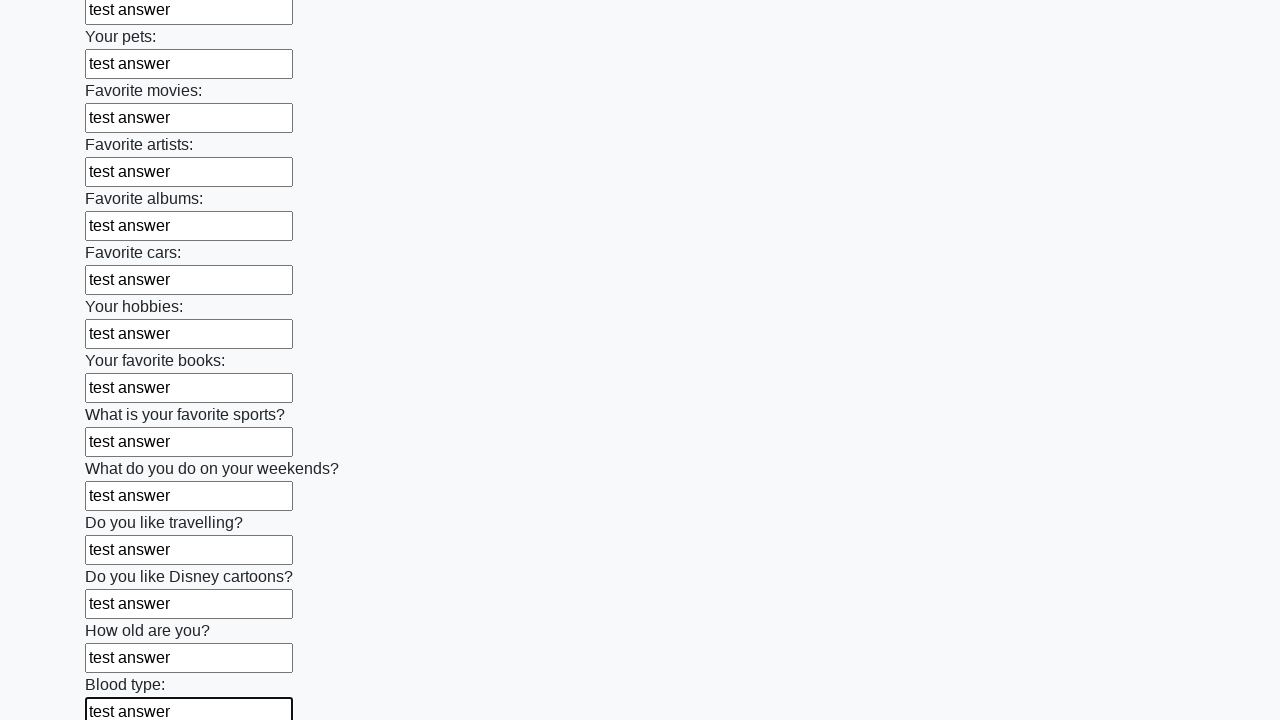

Filled text input field 20 of 100 with 'test answer' on input[type='text'] >> nth=19
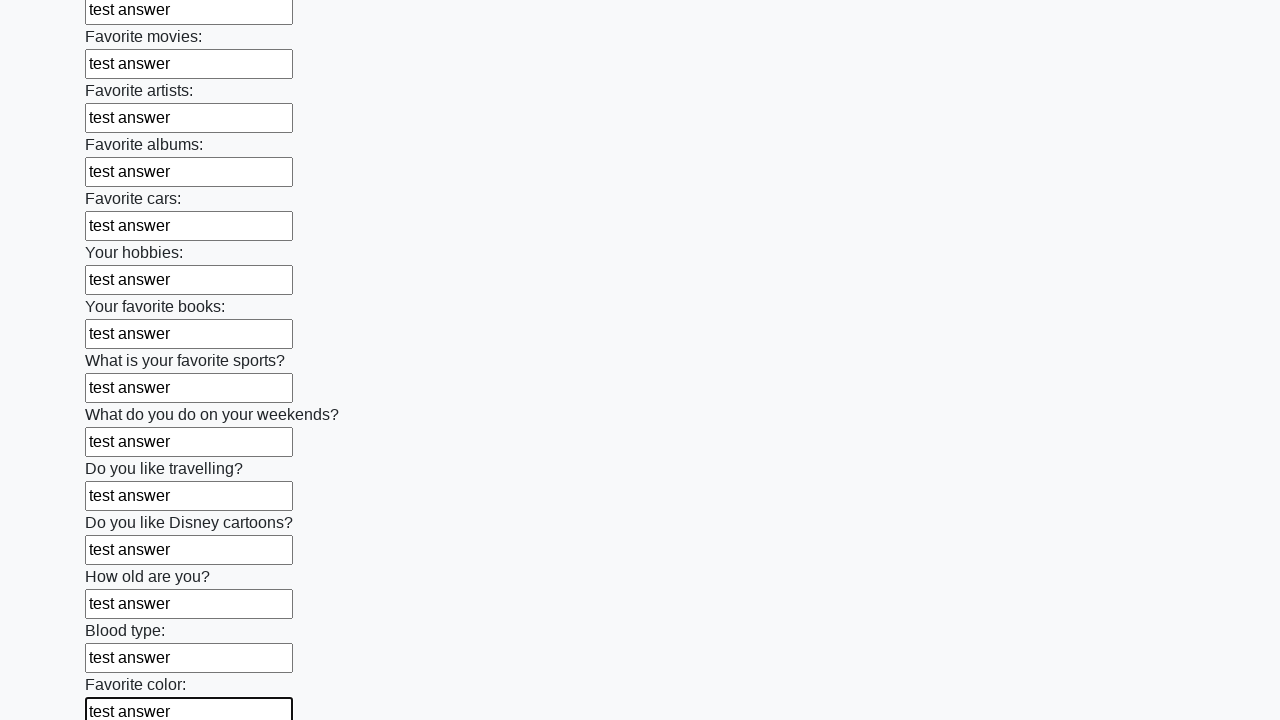

Filled text input field 21 of 100 with 'test answer' on input[type='text'] >> nth=20
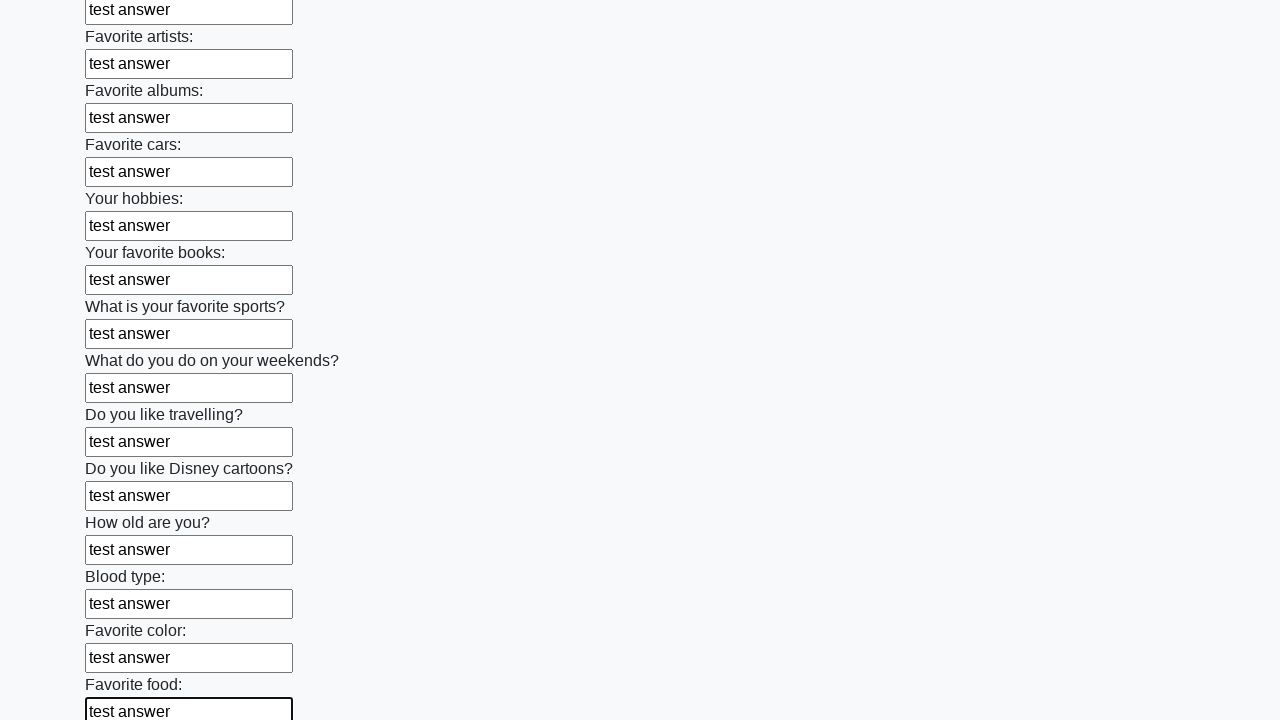

Filled text input field 22 of 100 with 'test answer' on input[type='text'] >> nth=21
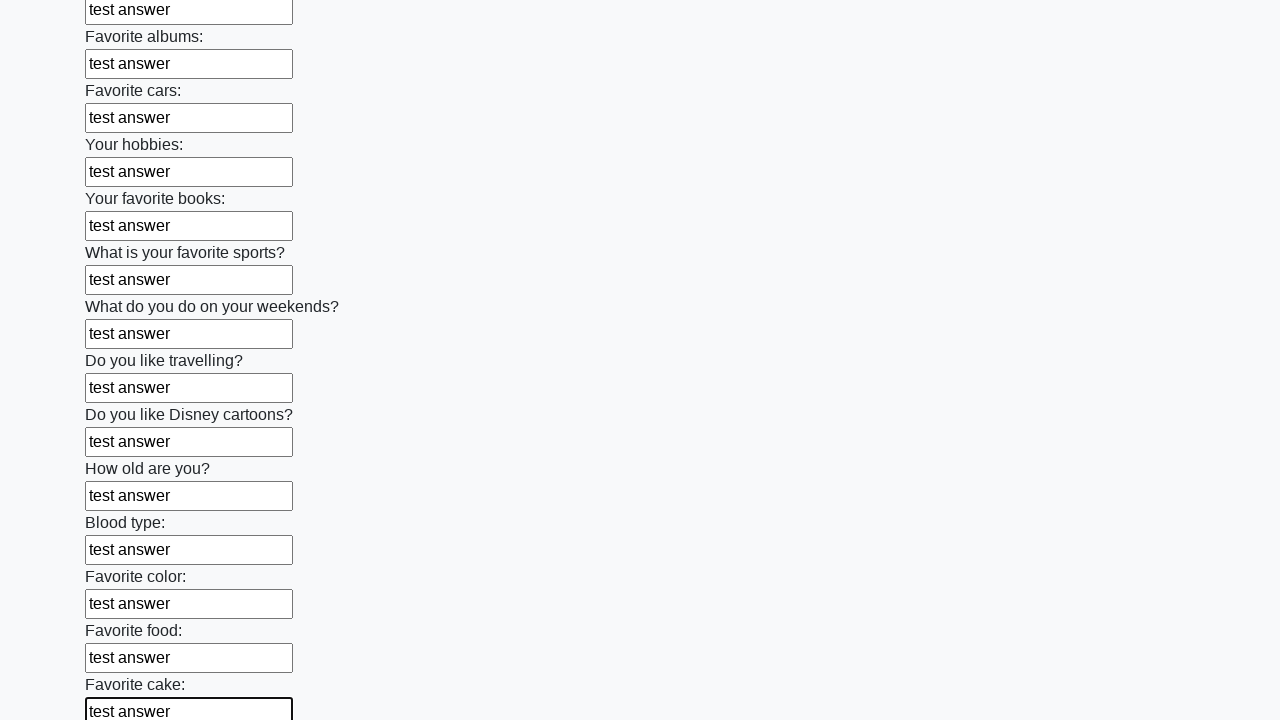

Filled text input field 23 of 100 with 'test answer' on input[type='text'] >> nth=22
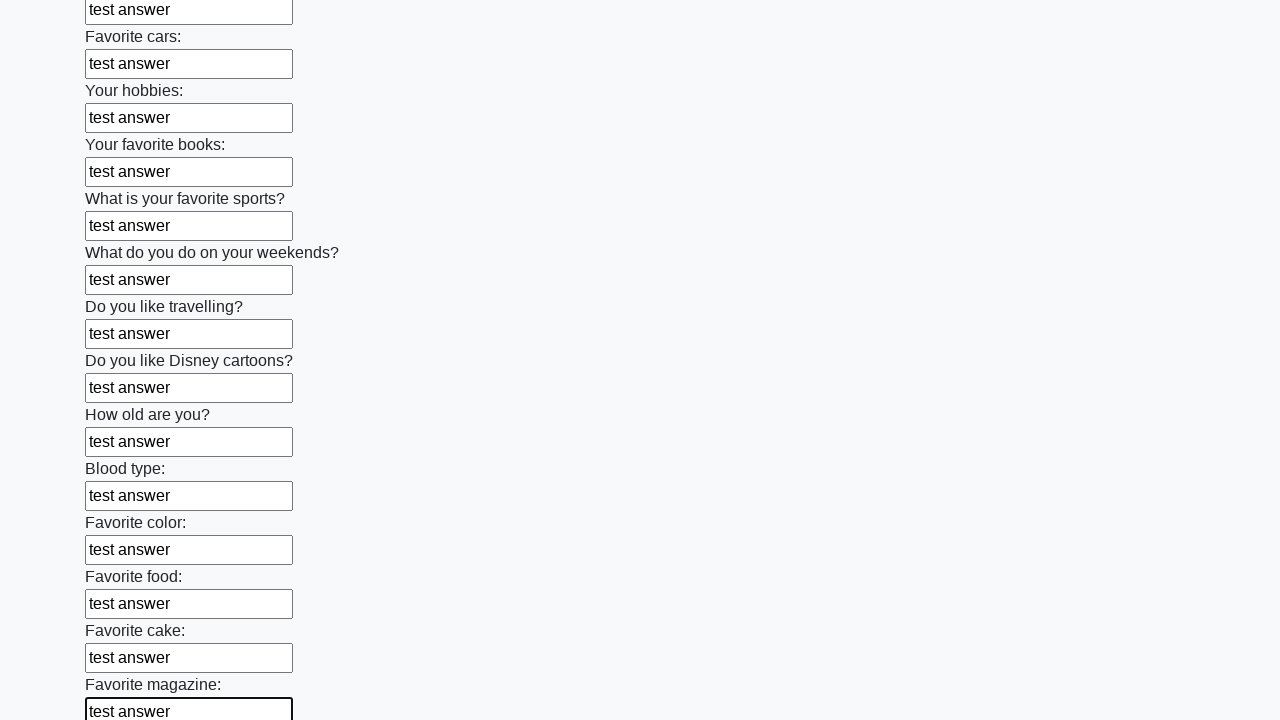

Filled text input field 24 of 100 with 'test answer' on input[type='text'] >> nth=23
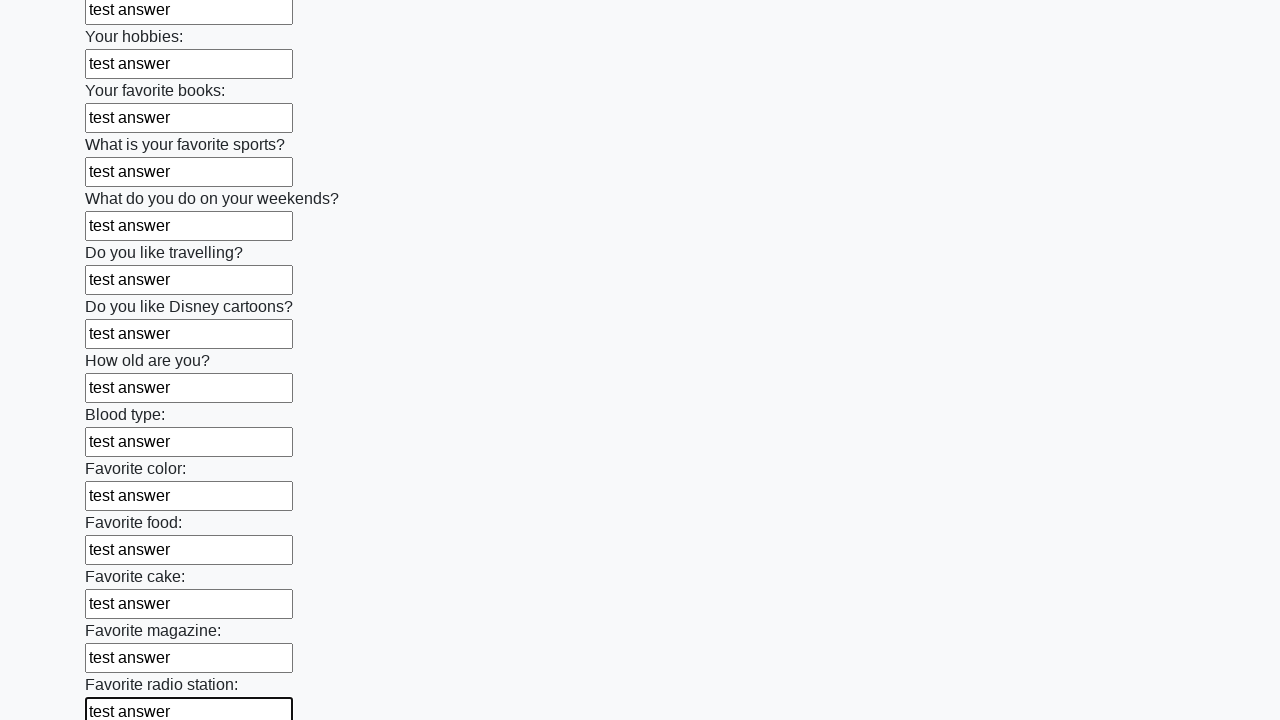

Filled text input field 25 of 100 with 'test answer' on input[type='text'] >> nth=24
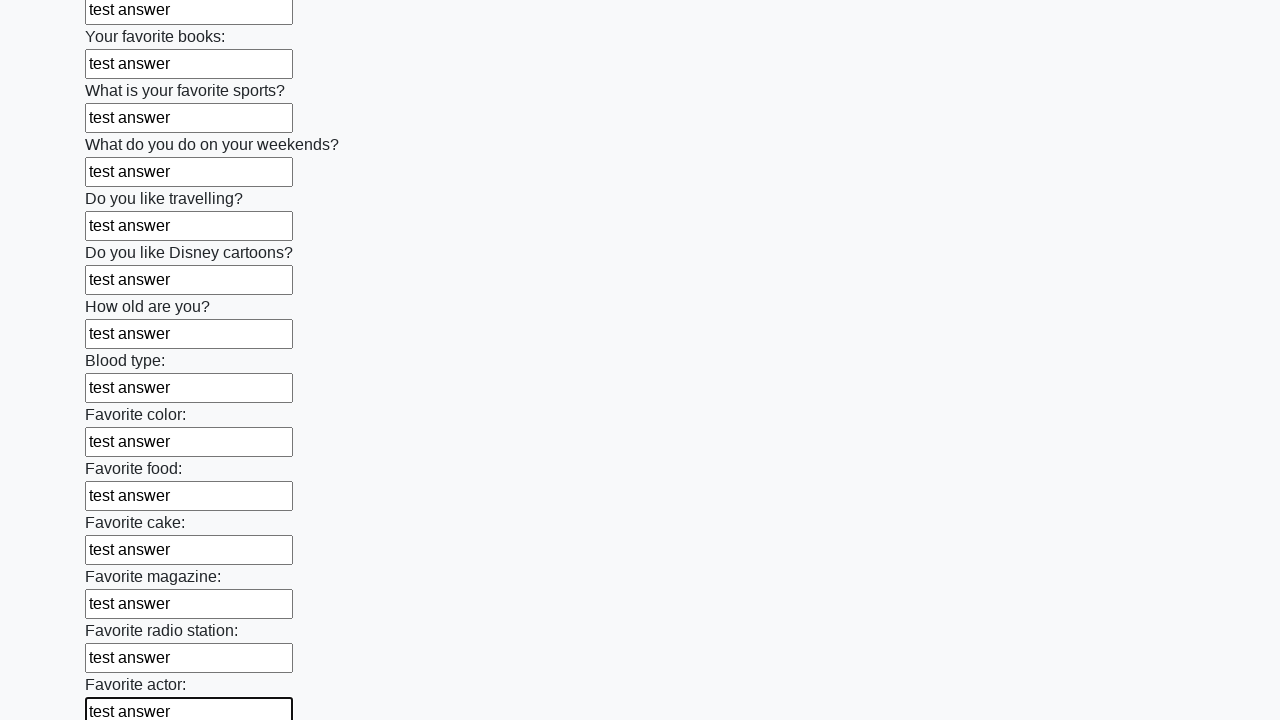

Filled text input field 26 of 100 with 'test answer' on input[type='text'] >> nth=25
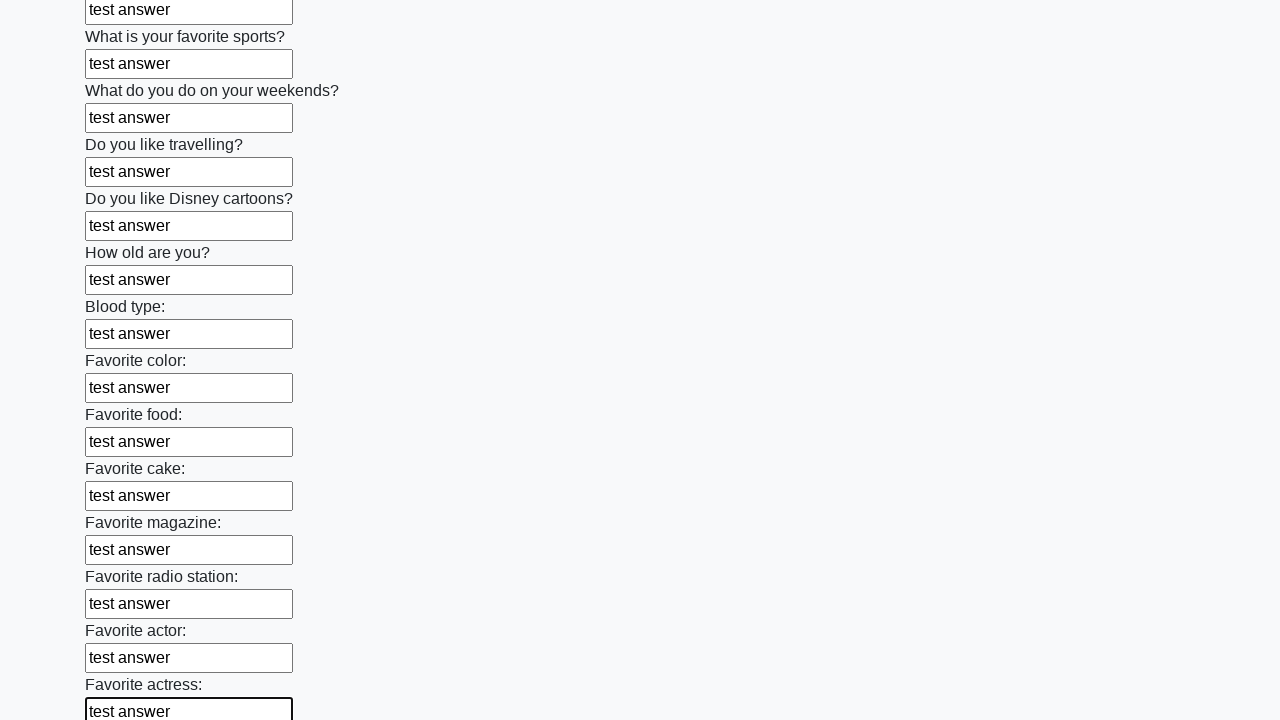

Filled text input field 27 of 100 with 'test answer' on input[type='text'] >> nth=26
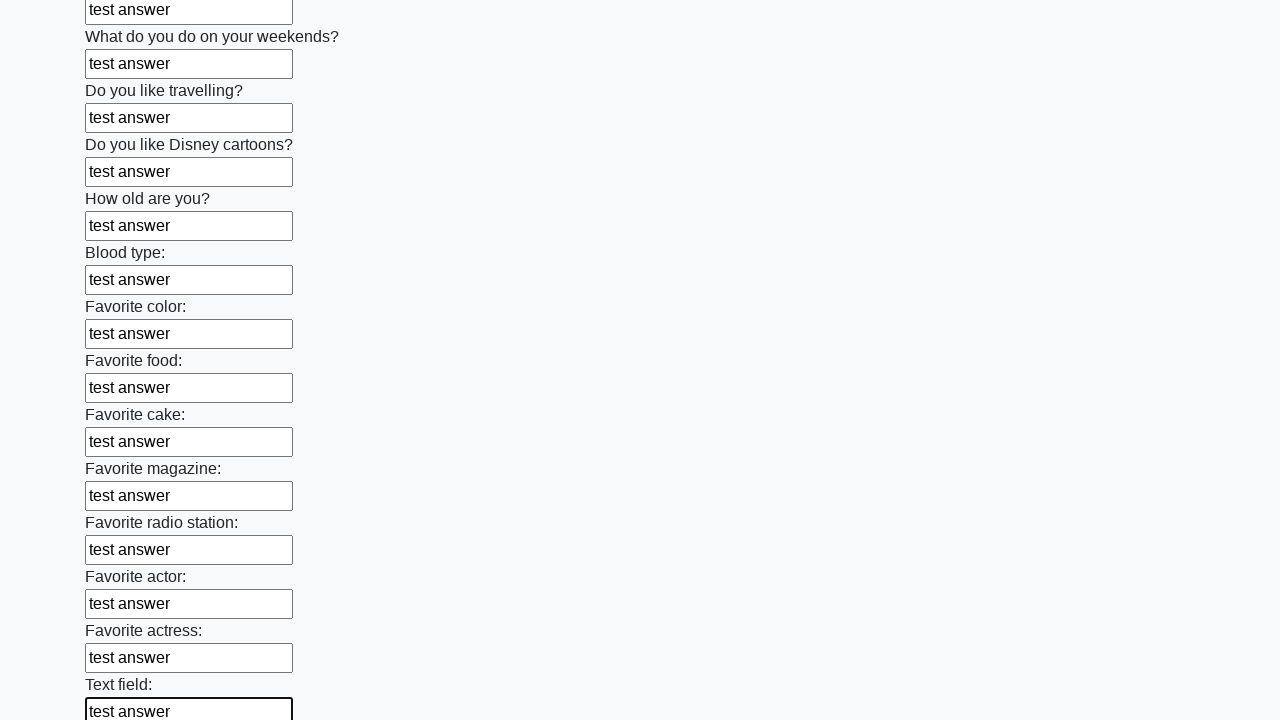

Filled text input field 28 of 100 with 'test answer' on input[type='text'] >> nth=27
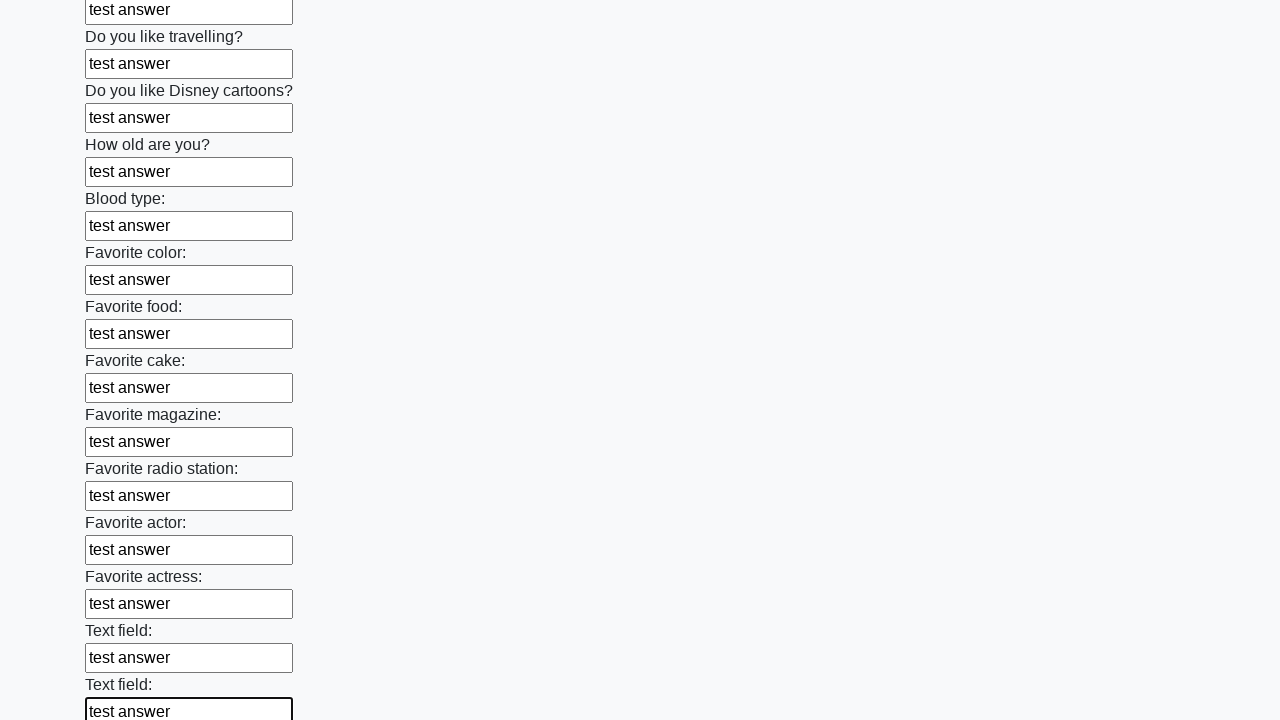

Filled text input field 29 of 100 with 'test answer' on input[type='text'] >> nth=28
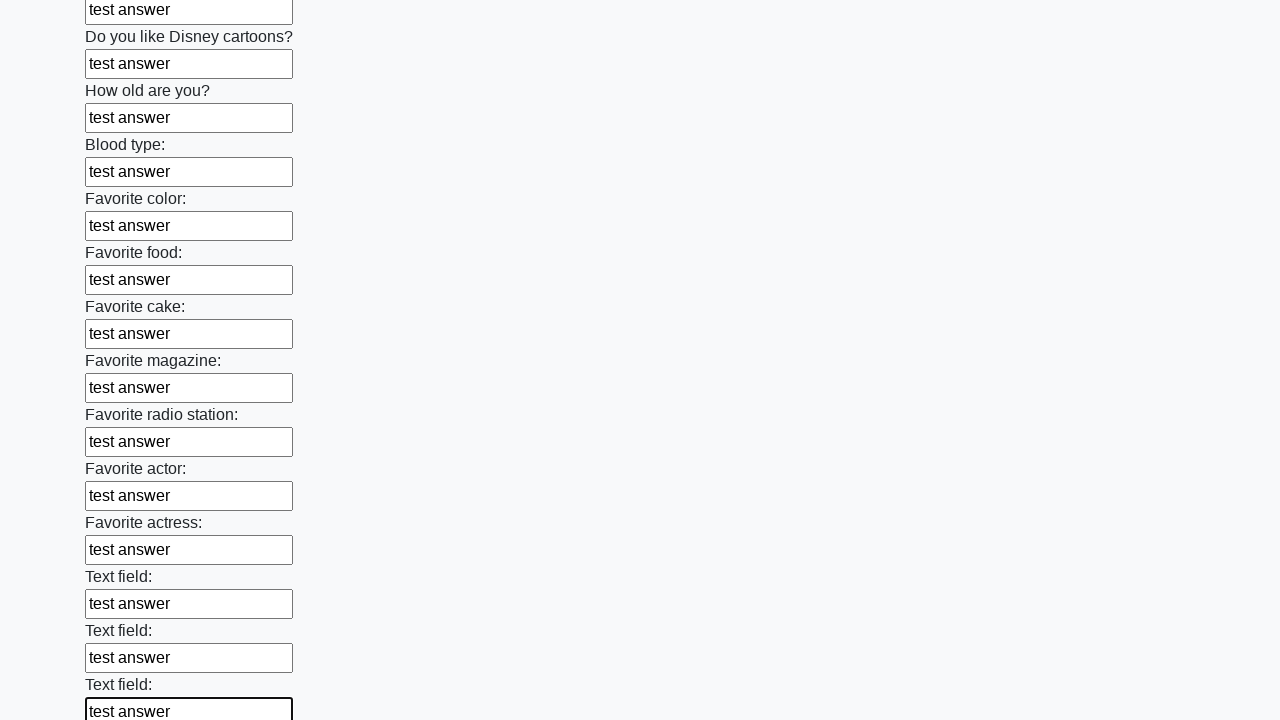

Filled text input field 30 of 100 with 'test answer' on input[type='text'] >> nth=29
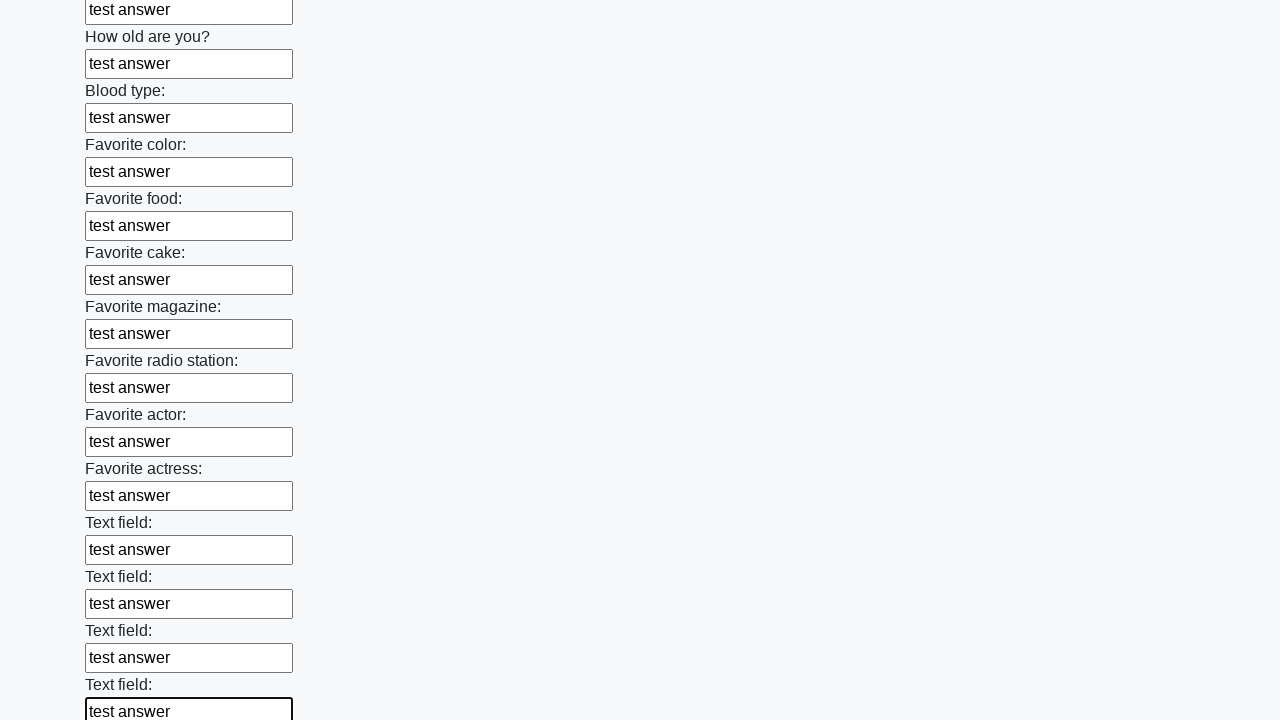

Filled text input field 31 of 100 with 'test answer' on input[type='text'] >> nth=30
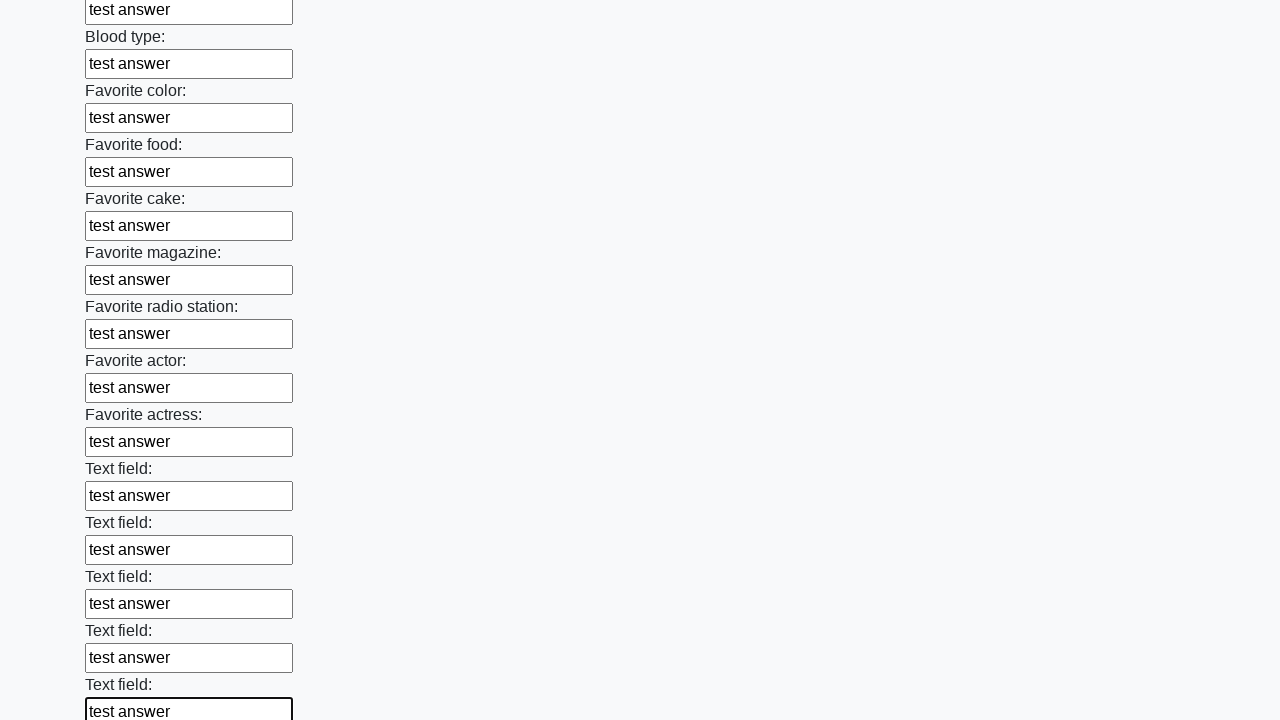

Filled text input field 32 of 100 with 'test answer' on input[type='text'] >> nth=31
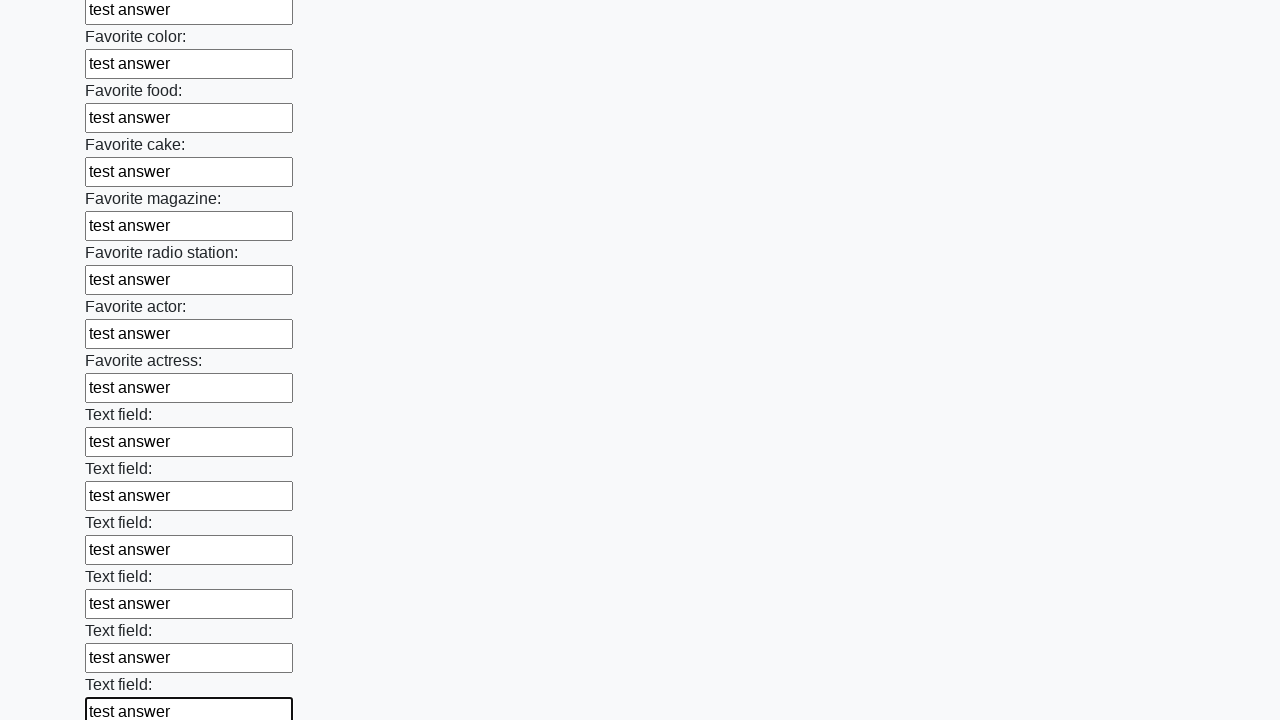

Filled text input field 33 of 100 with 'test answer' on input[type='text'] >> nth=32
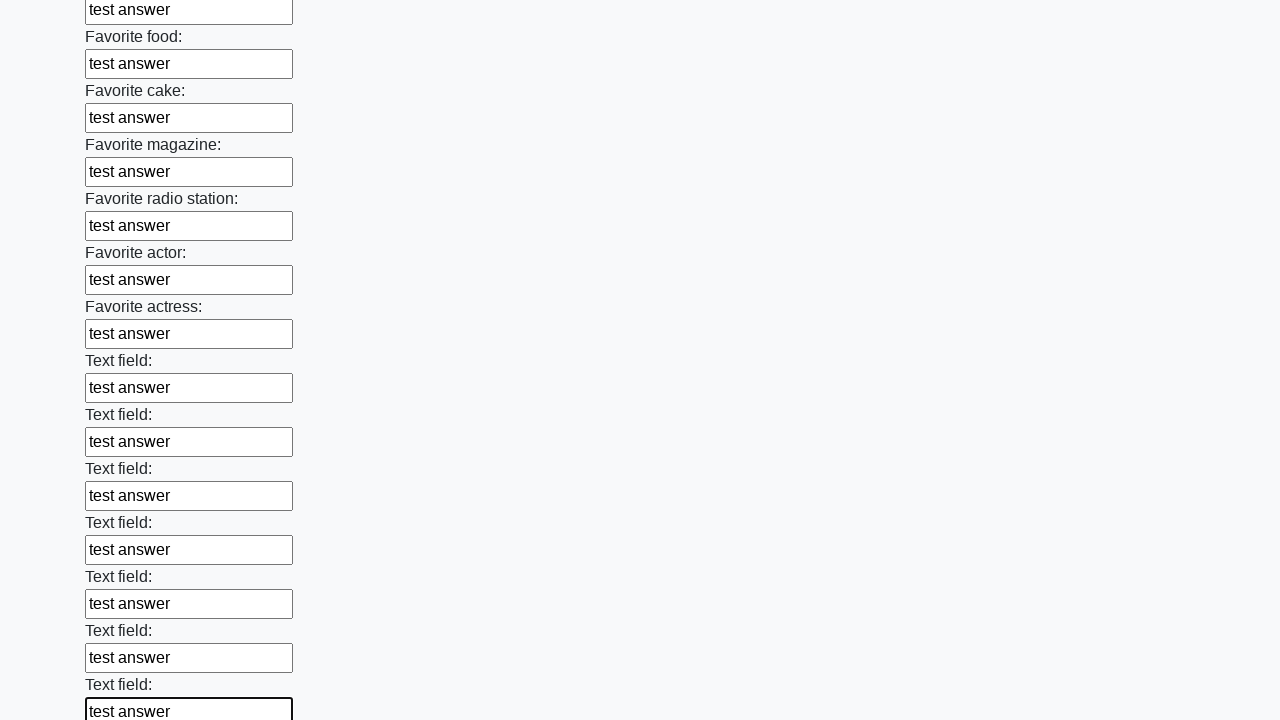

Filled text input field 34 of 100 with 'test answer' on input[type='text'] >> nth=33
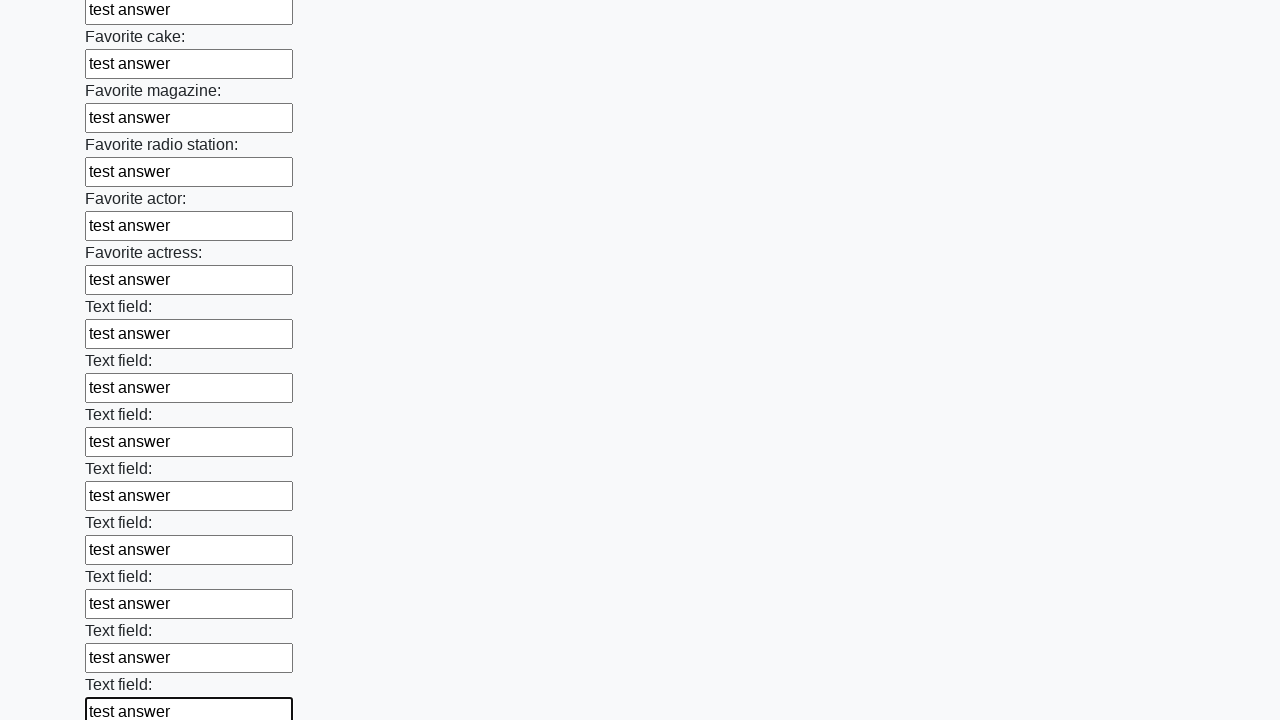

Filled text input field 35 of 100 with 'test answer' on input[type='text'] >> nth=34
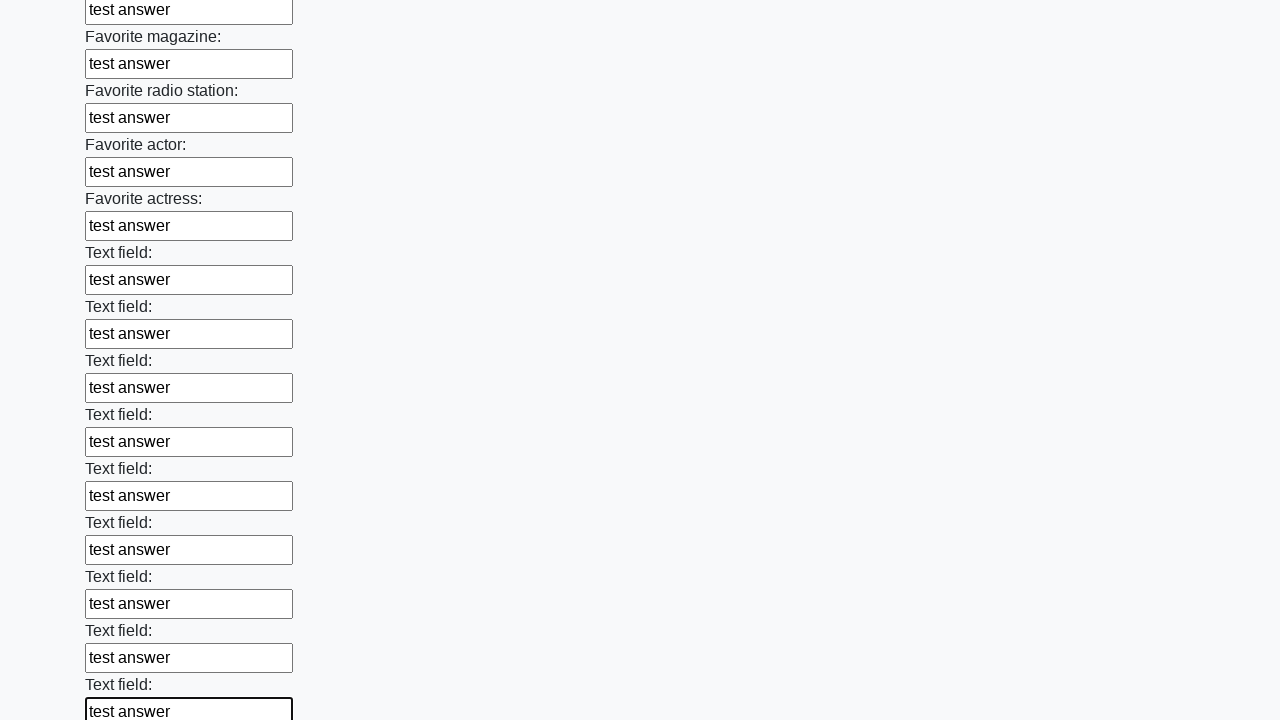

Filled text input field 36 of 100 with 'test answer' on input[type='text'] >> nth=35
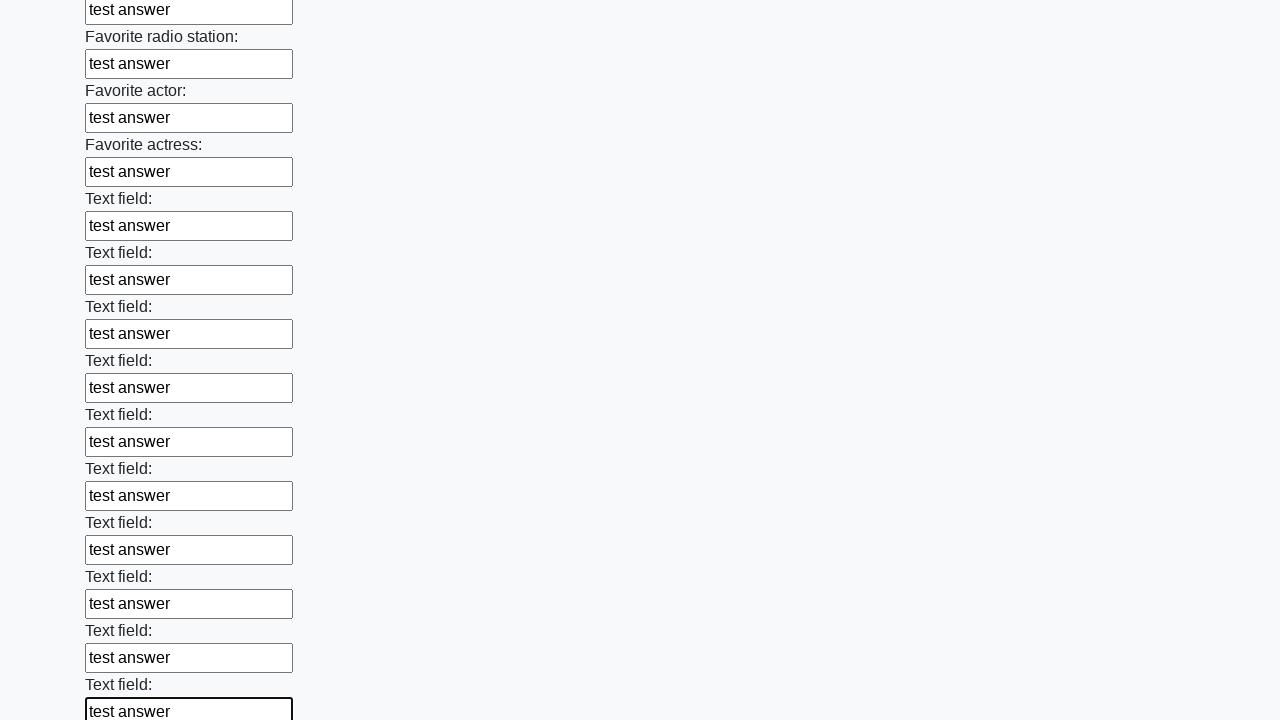

Filled text input field 37 of 100 with 'test answer' on input[type='text'] >> nth=36
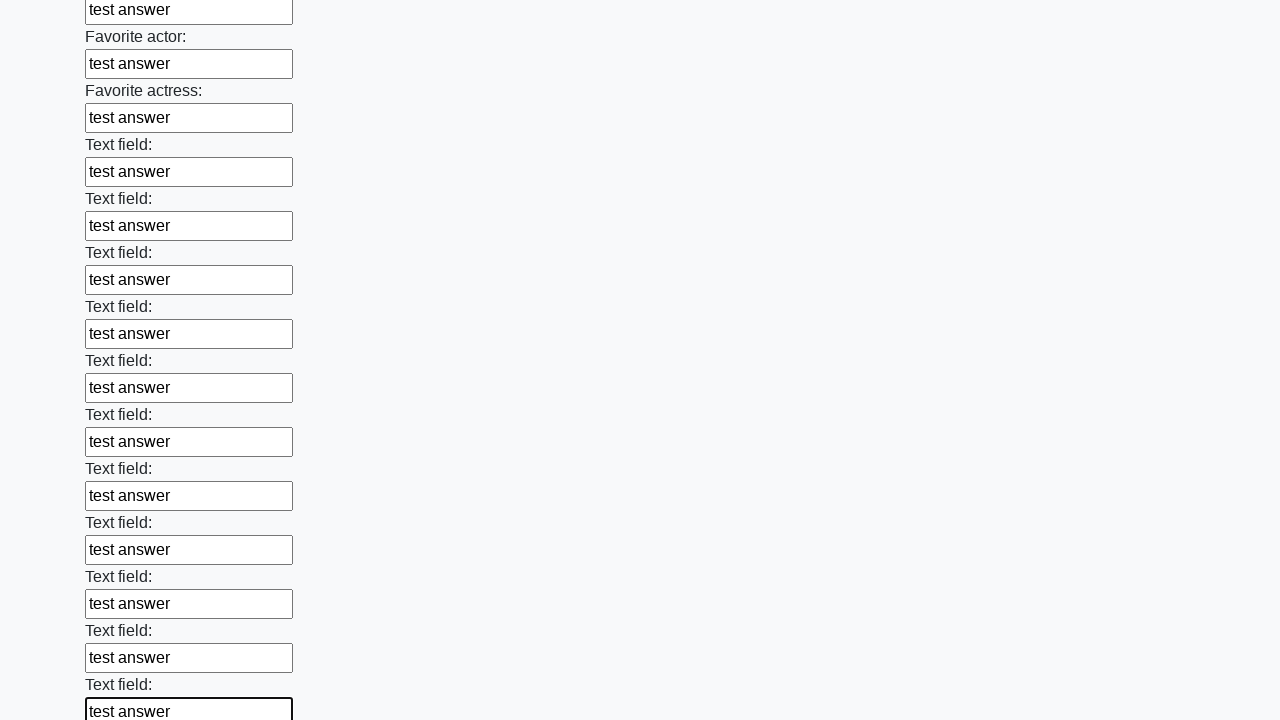

Filled text input field 38 of 100 with 'test answer' on input[type='text'] >> nth=37
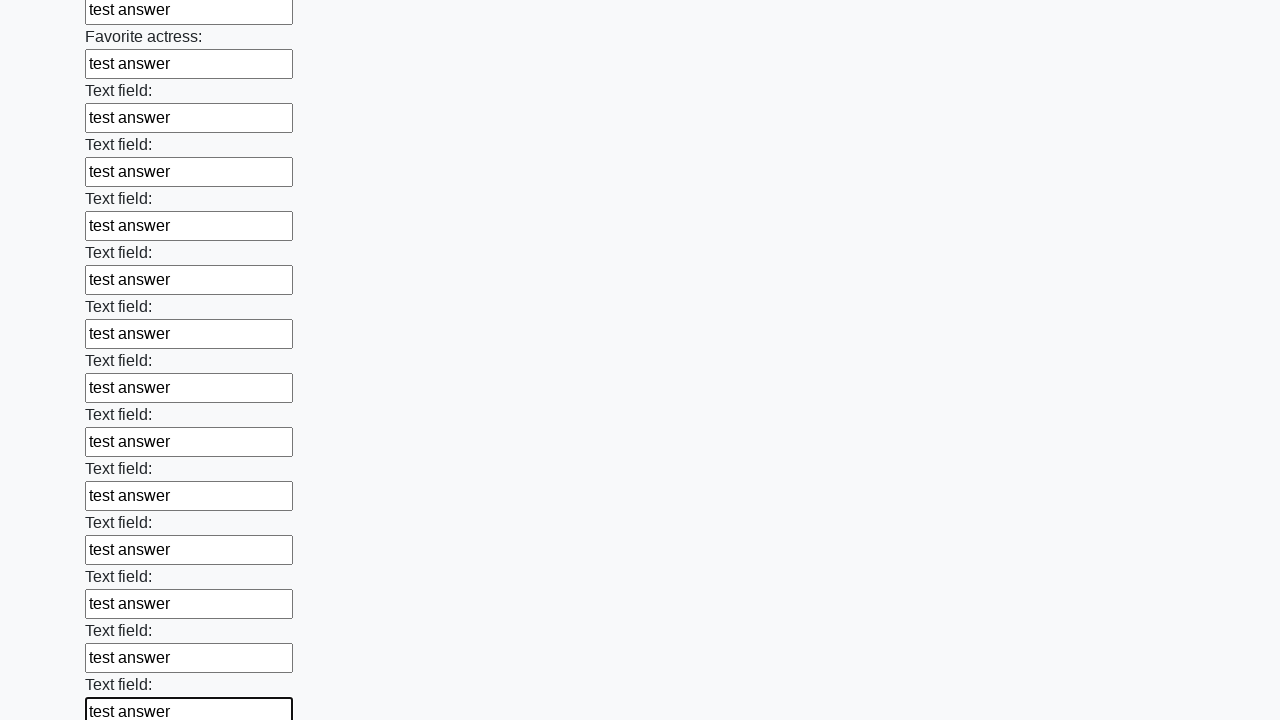

Filled text input field 39 of 100 with 'test answer' on input[type='text'] >> nth=38
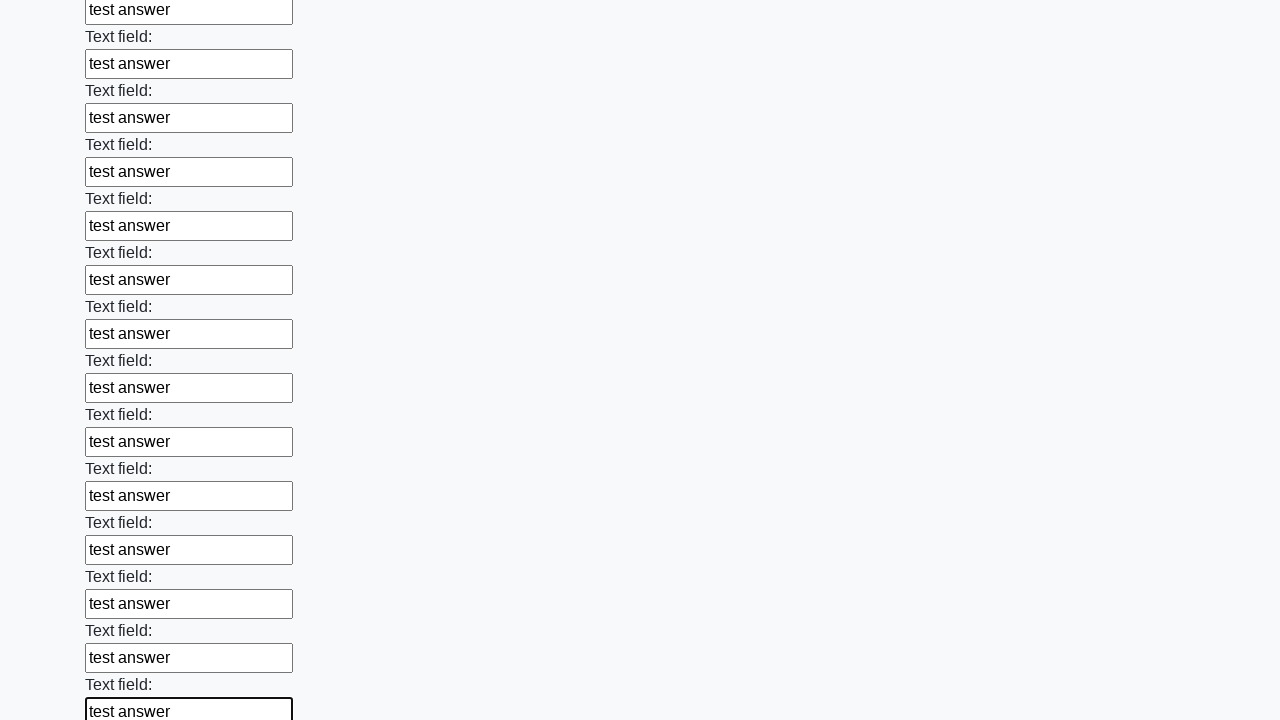

Filled text input field 40 of 100 with 'test answer' on input[type='text'] >> nth=39
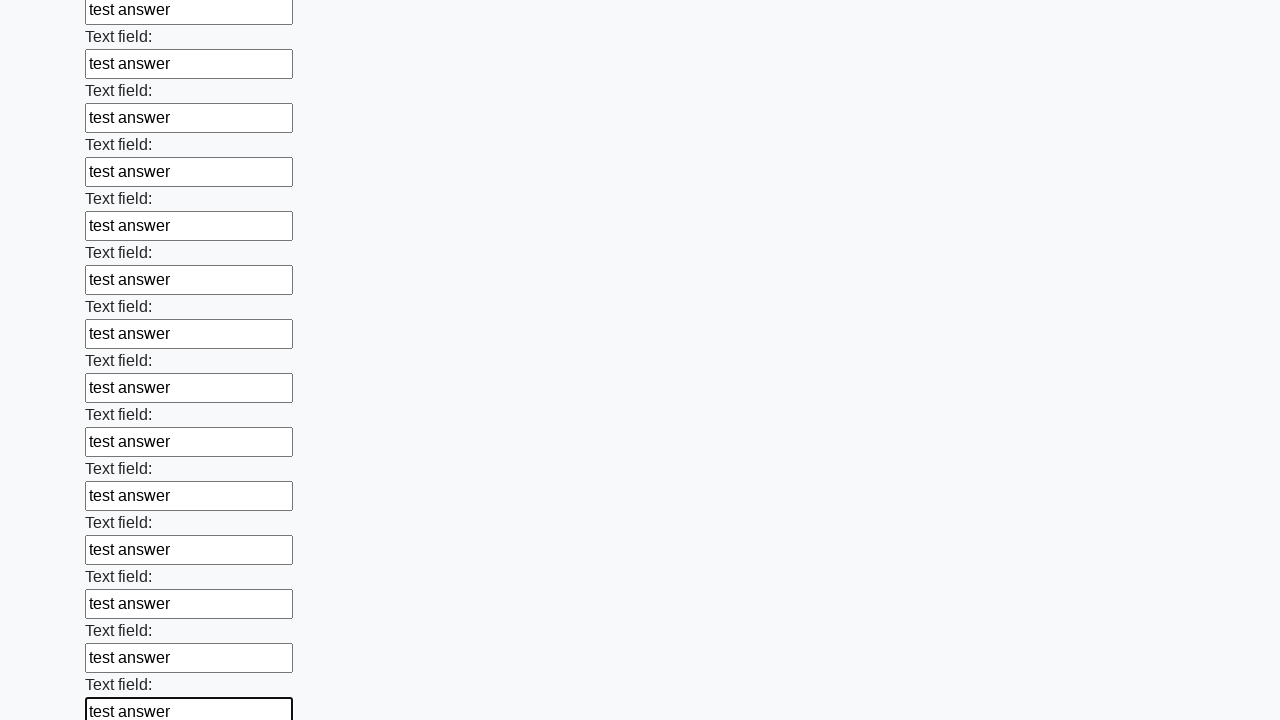

Filled text input field 41 of 100 with 'test answer' on input[type='text'] >> nth=40
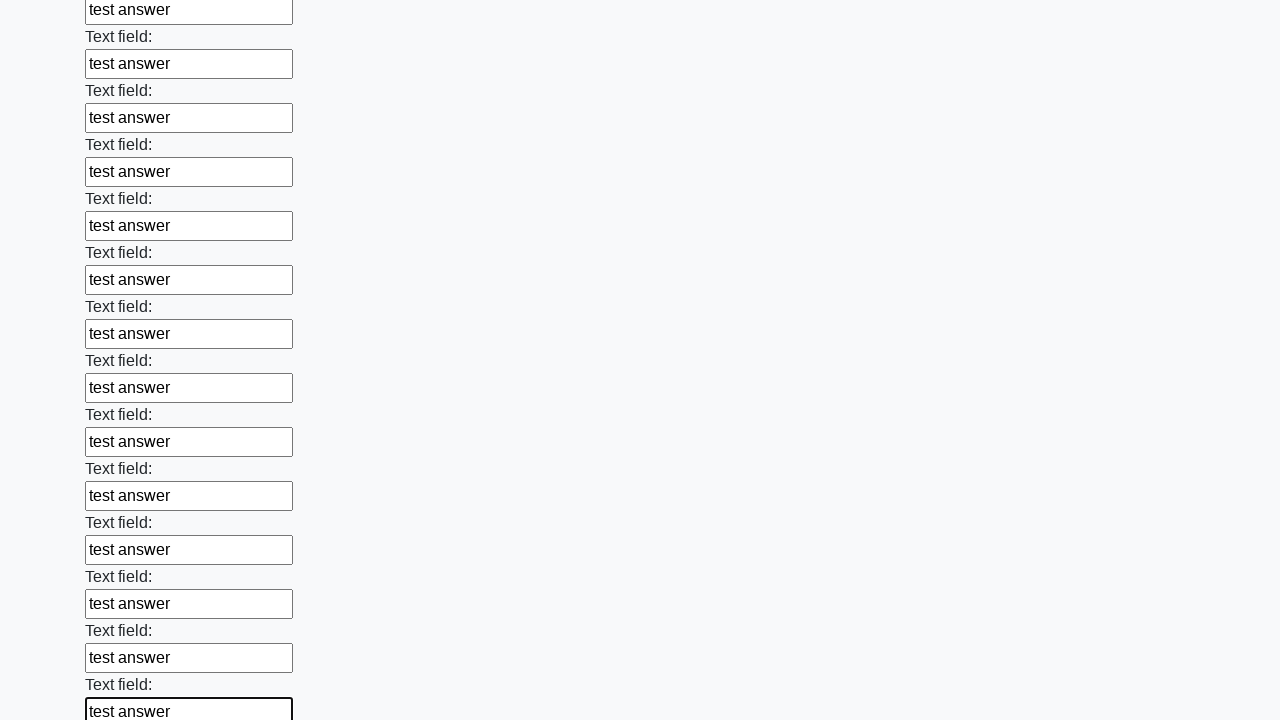

Filled text input field 42 of 100 with 'test answer' on input[type='text'] >> nth=41
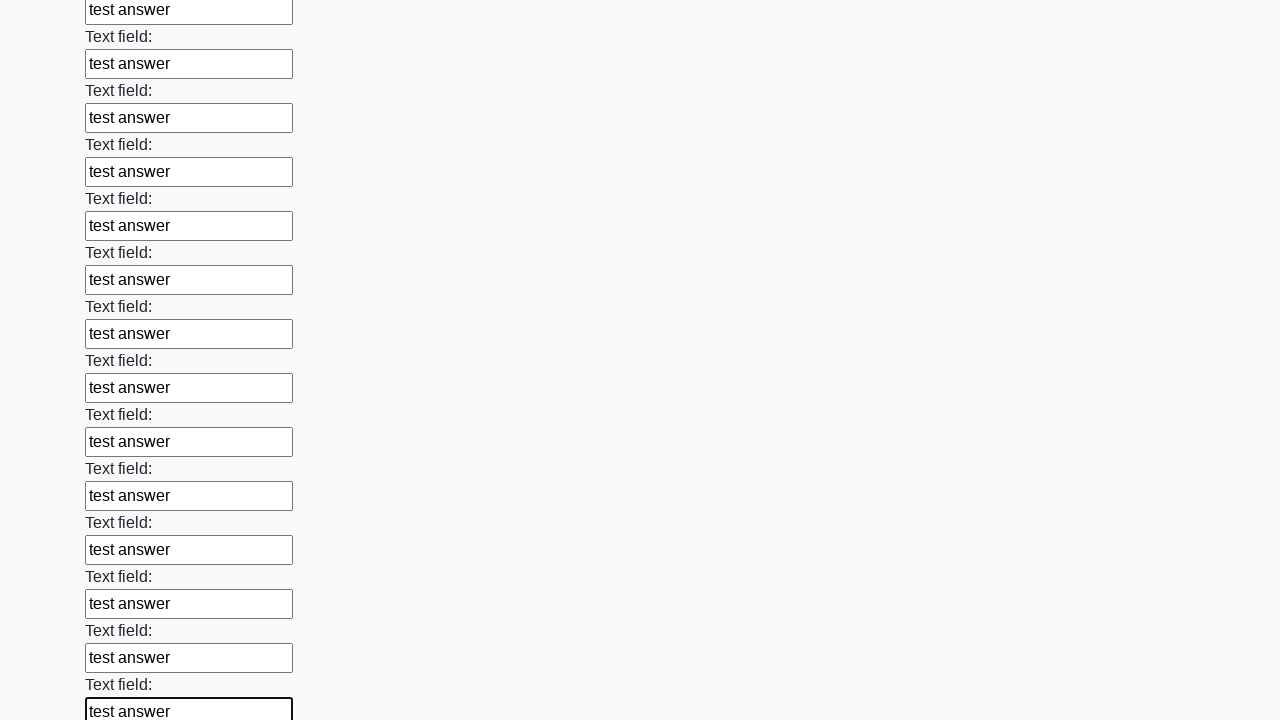

Filled text input field 43 of 100 with 'test answer' on input[type='text'] >> nth=42
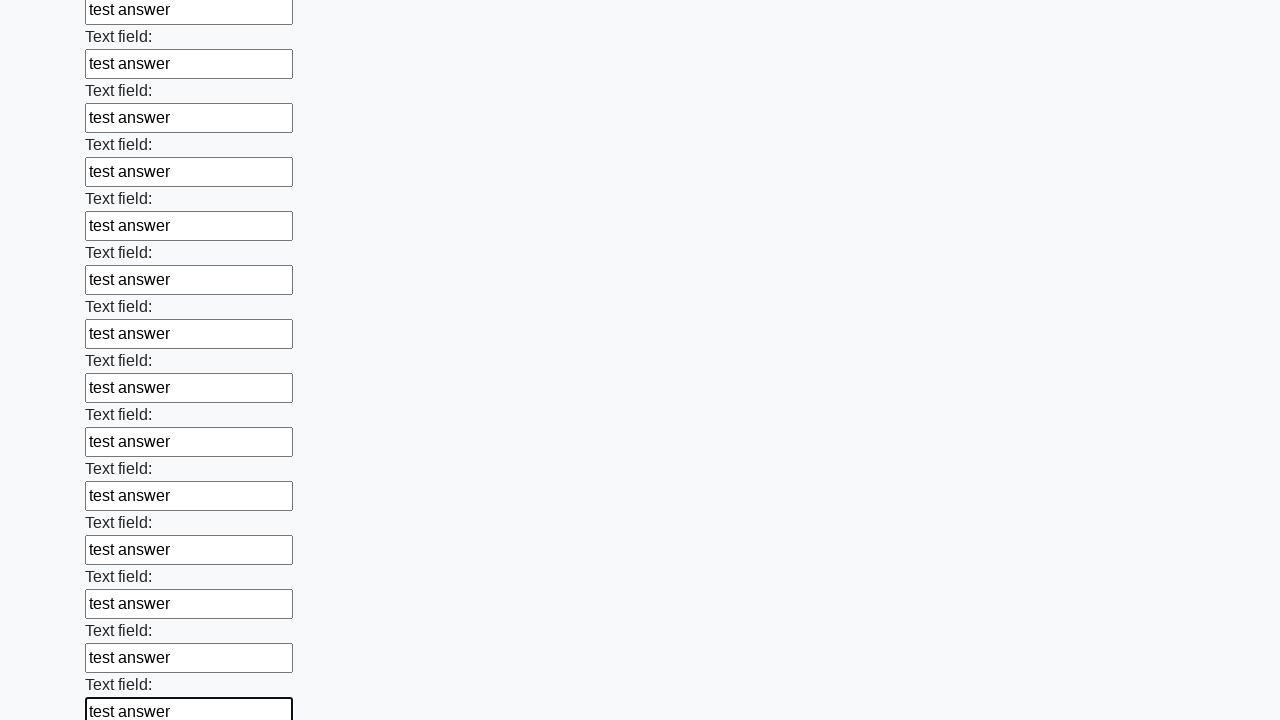

Filled text input field 44 of 100 with 'test answer' on input[type='text'] >> nth=43
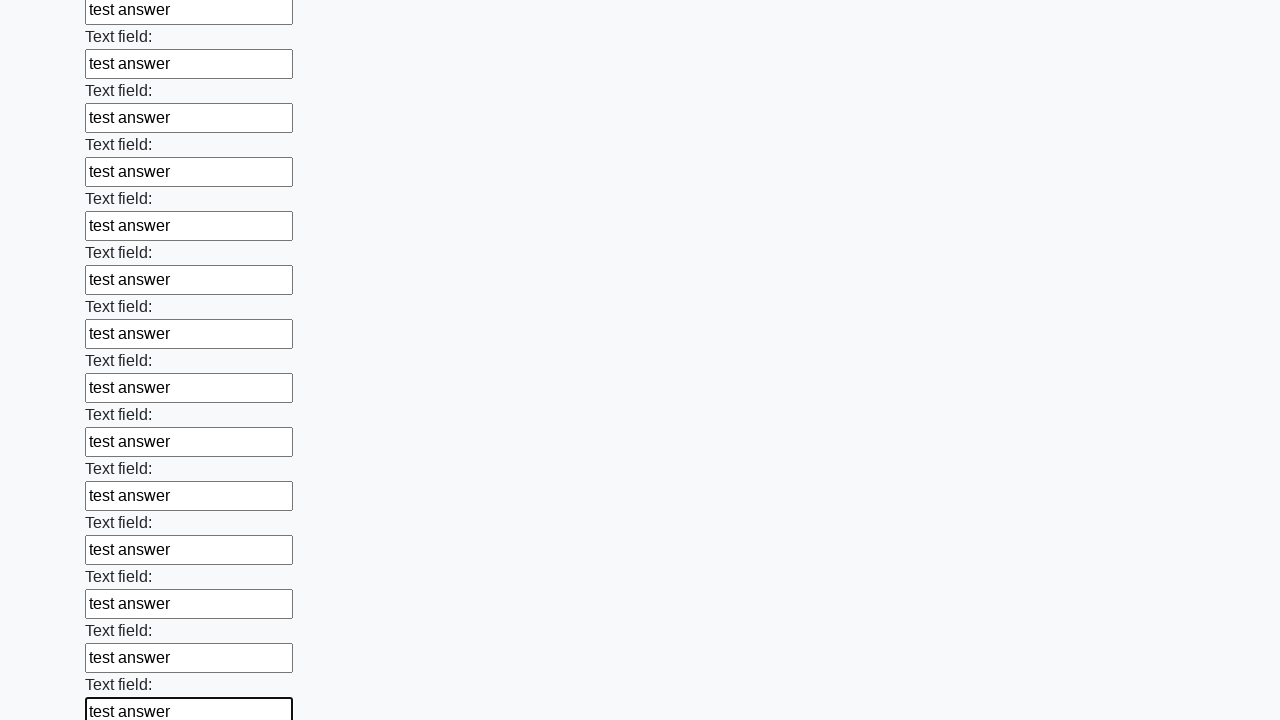

Filled text input field 45 of 100 with 'test answer' on input[type='text'] >> nth=44
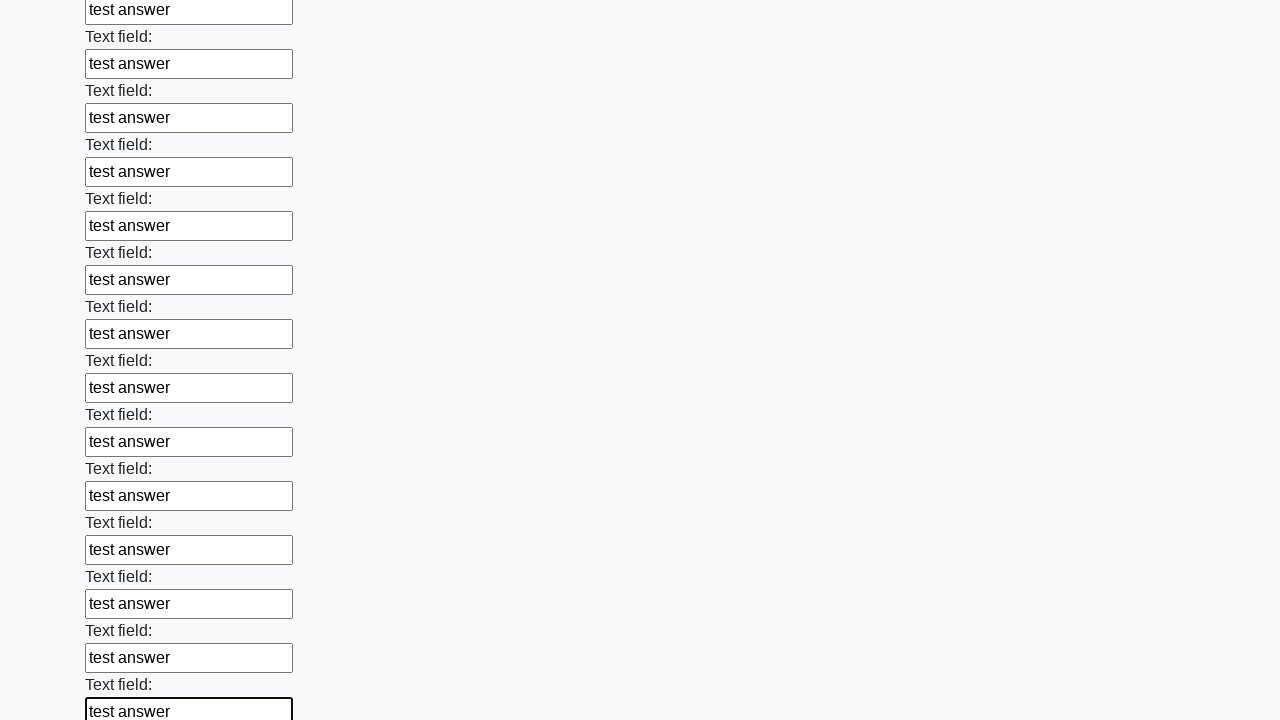

Filled text input field 46 of 100 with 'test answer' on input[type='text'] >> nth=45
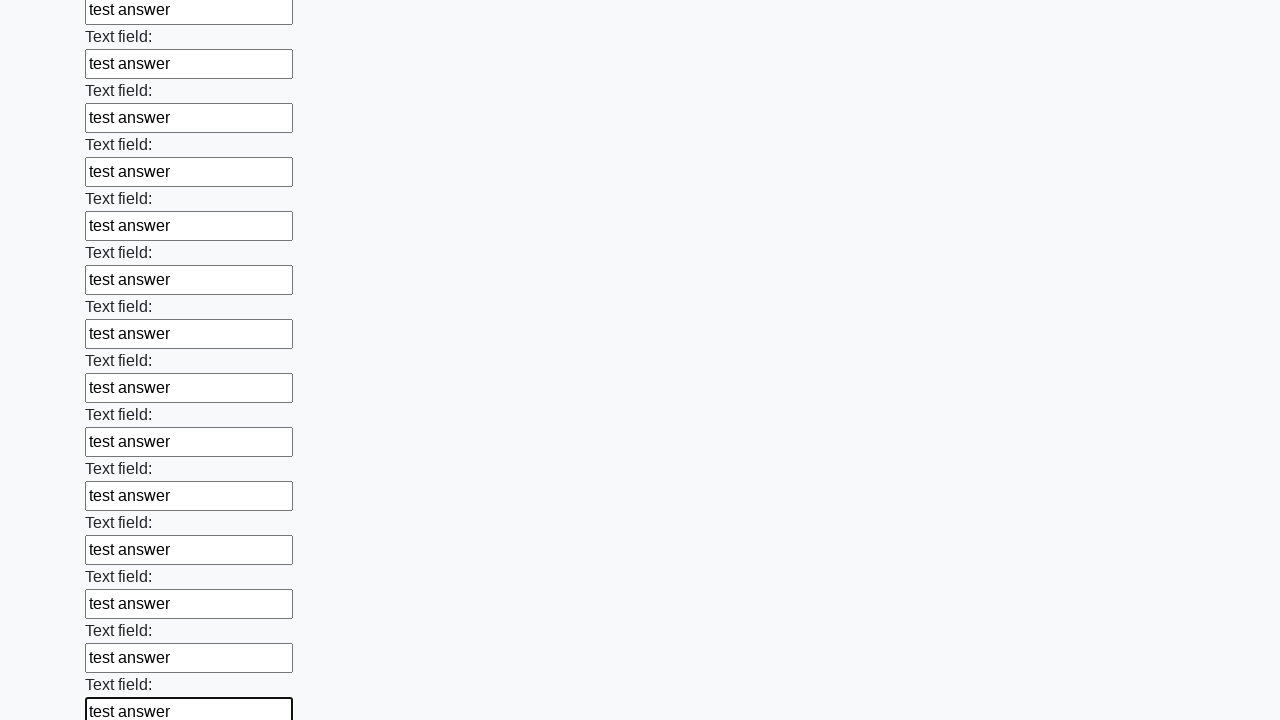

Filled text input field 47 of 100 with 'test answer' on input[type='text'] >> nth=46
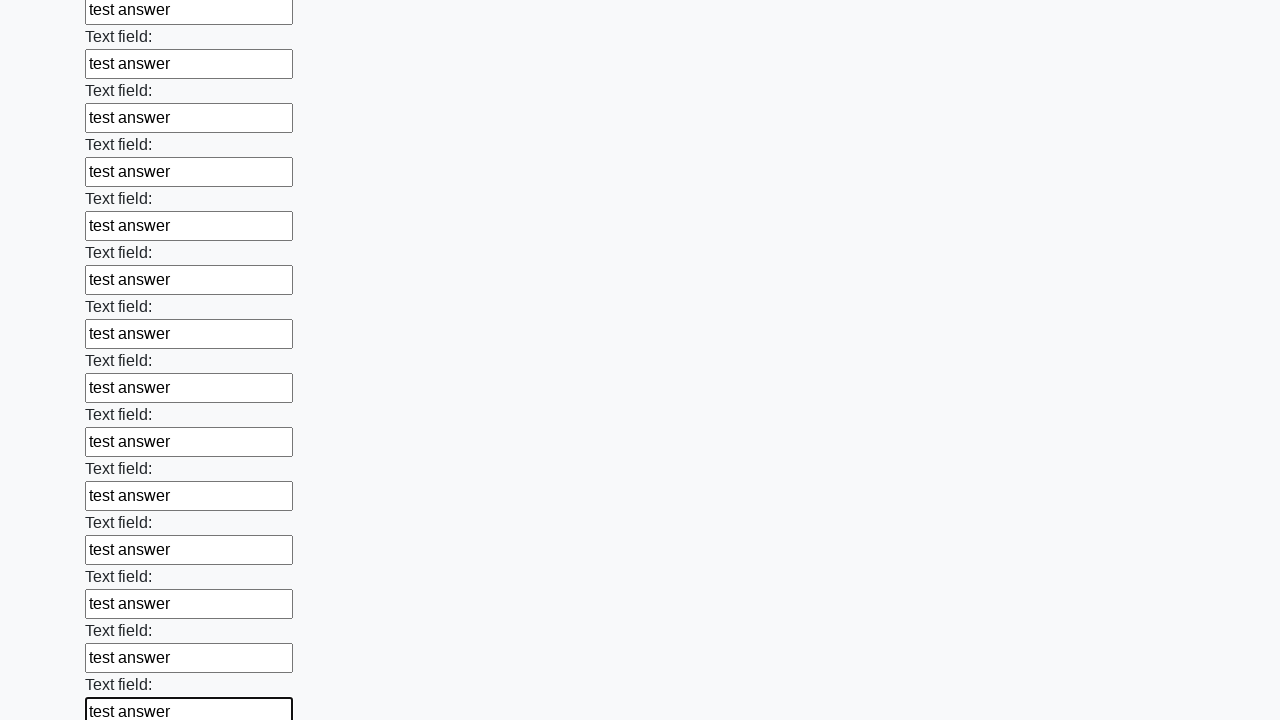

Filled text input field 48 of 100 with 'test answer' on input[type='text'] >> nth=47
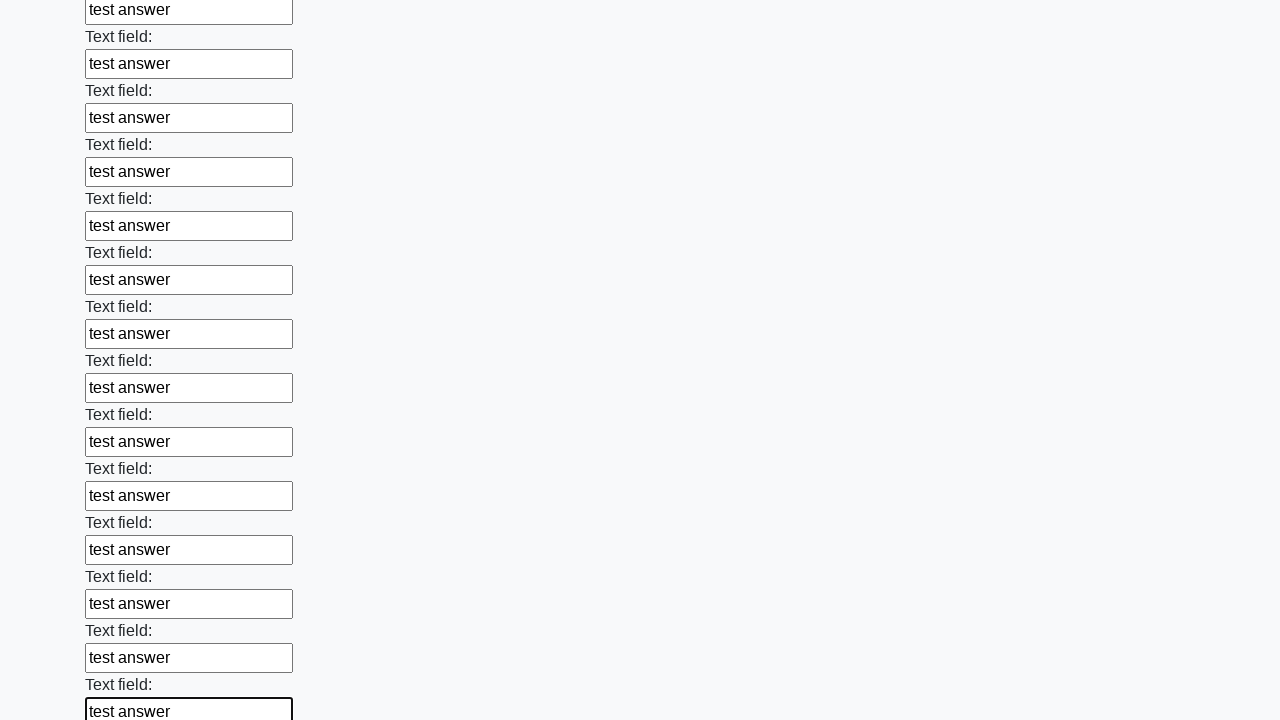

Filled text input field 49 of 100 with 'test answer' on input[type='text'] >> nth=48
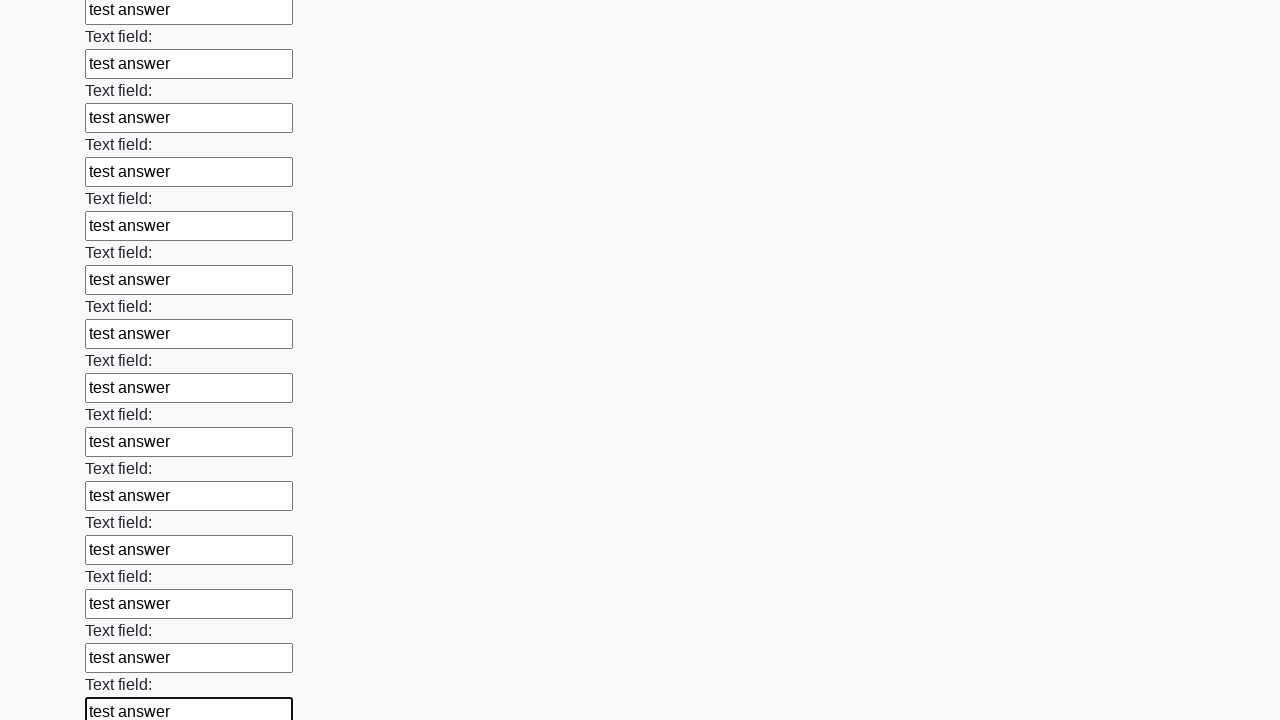

Filled text input field 50 of 100 with 'test answer' on input[type='text'] >> nth=49
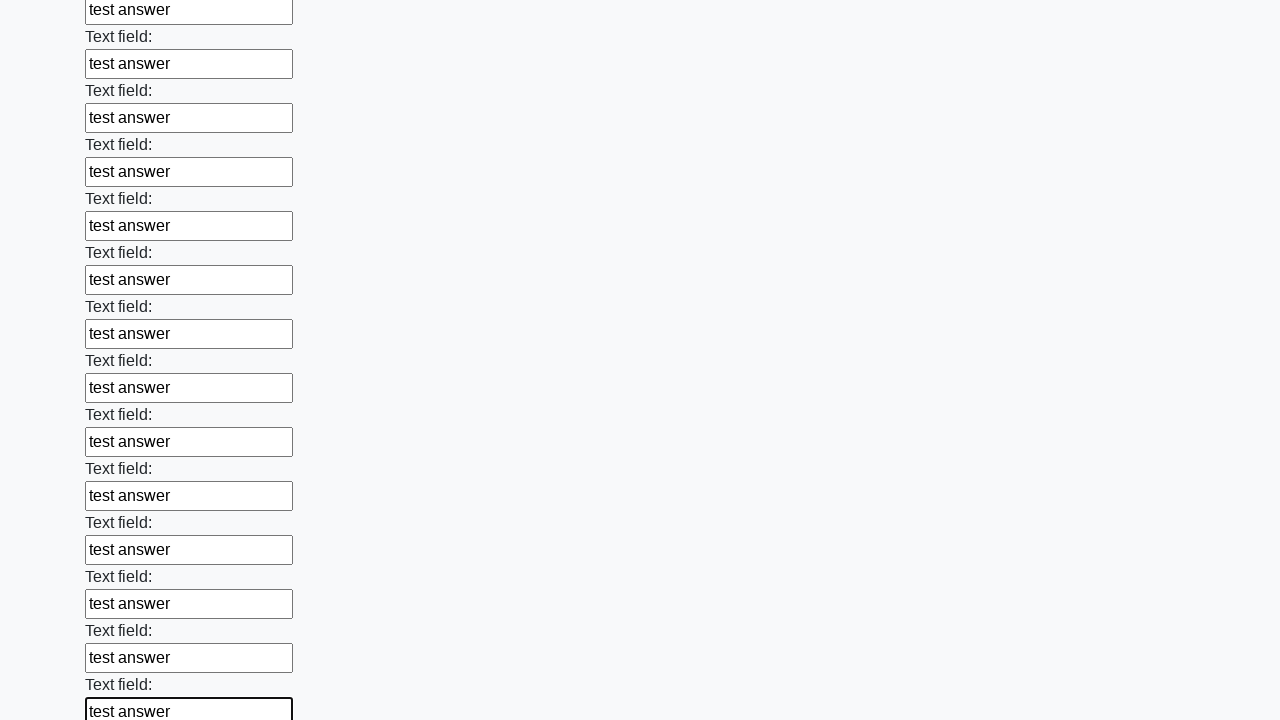

Filled text input field 51 of 100 with 'test answer' on input[type='text'] >> nth=50
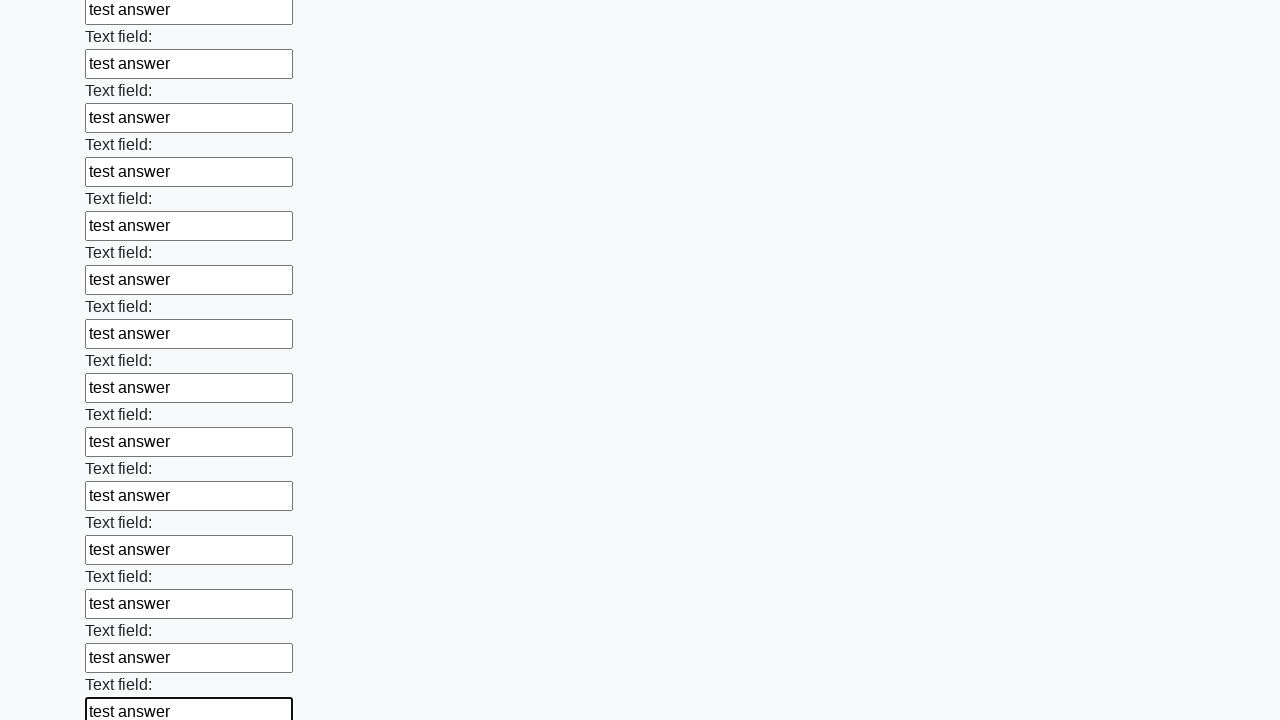

Filled text input field 52 of 100 with 'test answer' on input[type='text'] >> nth=51
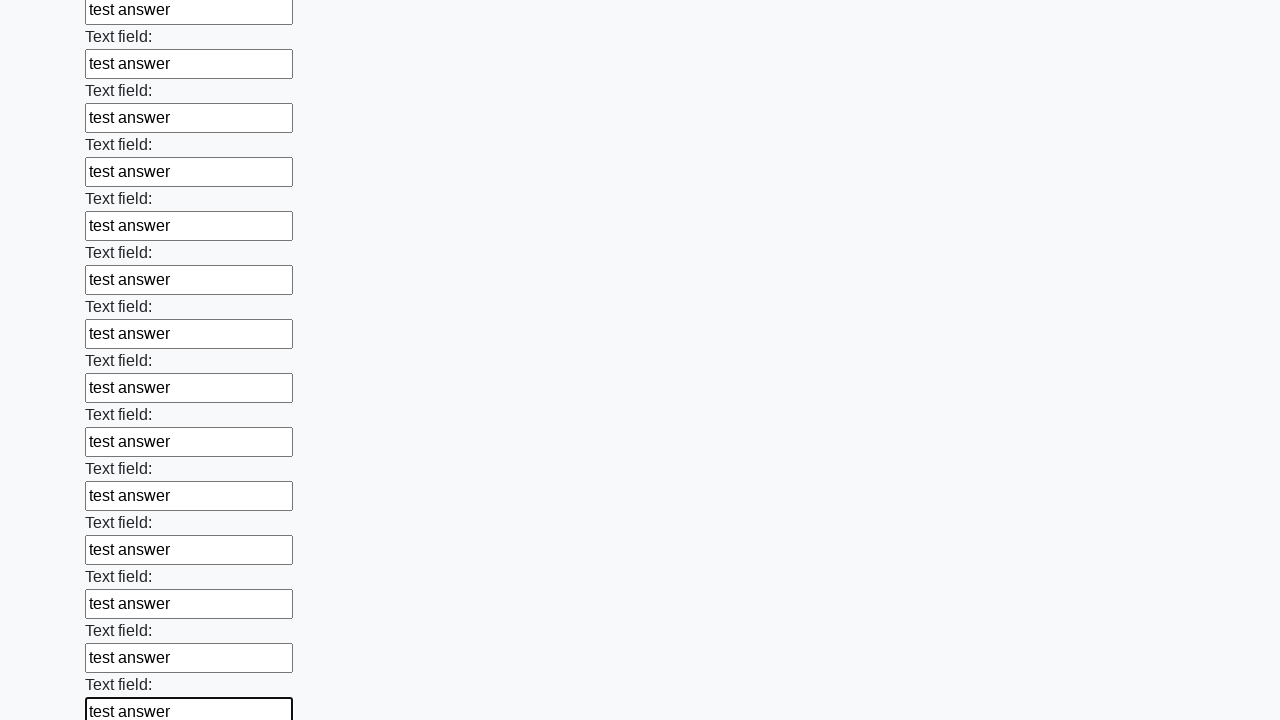

Filled text input field 53 of 100 with 'test answer' on input[type='text'] >> nth=52
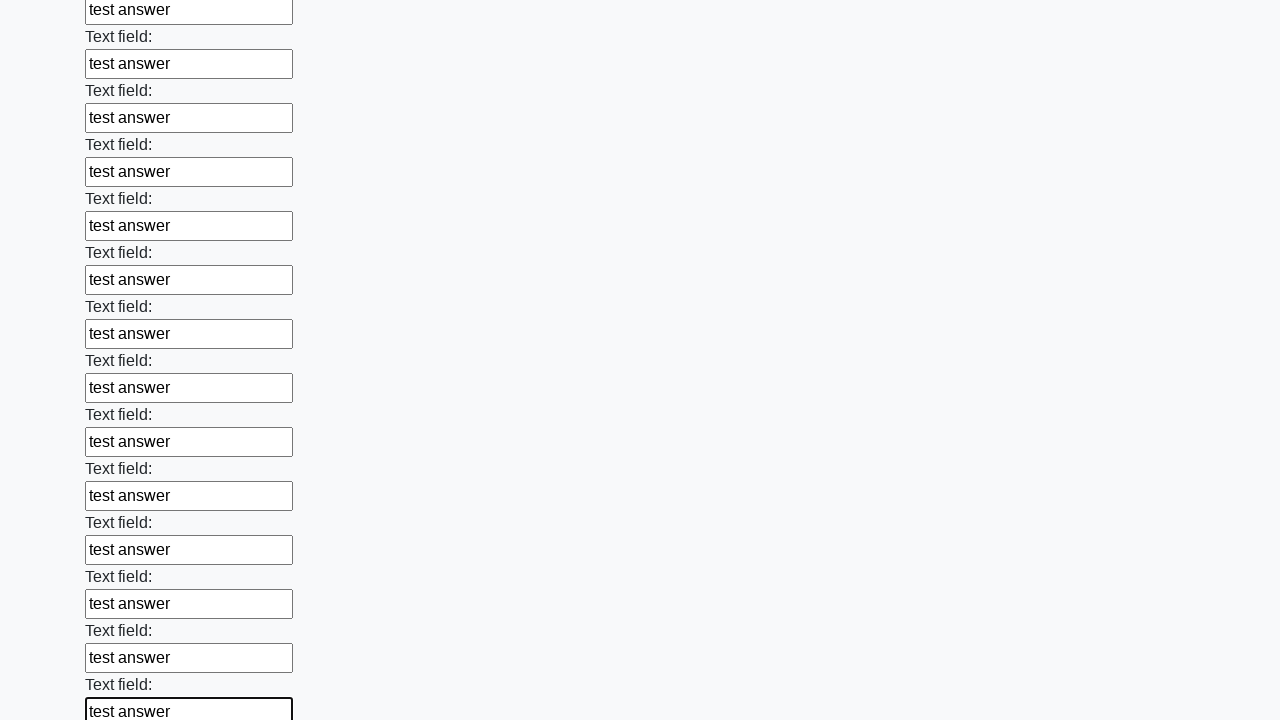

Filled text input field 54 of 100 with 'test answer' on input[type='text'] >> nth=53
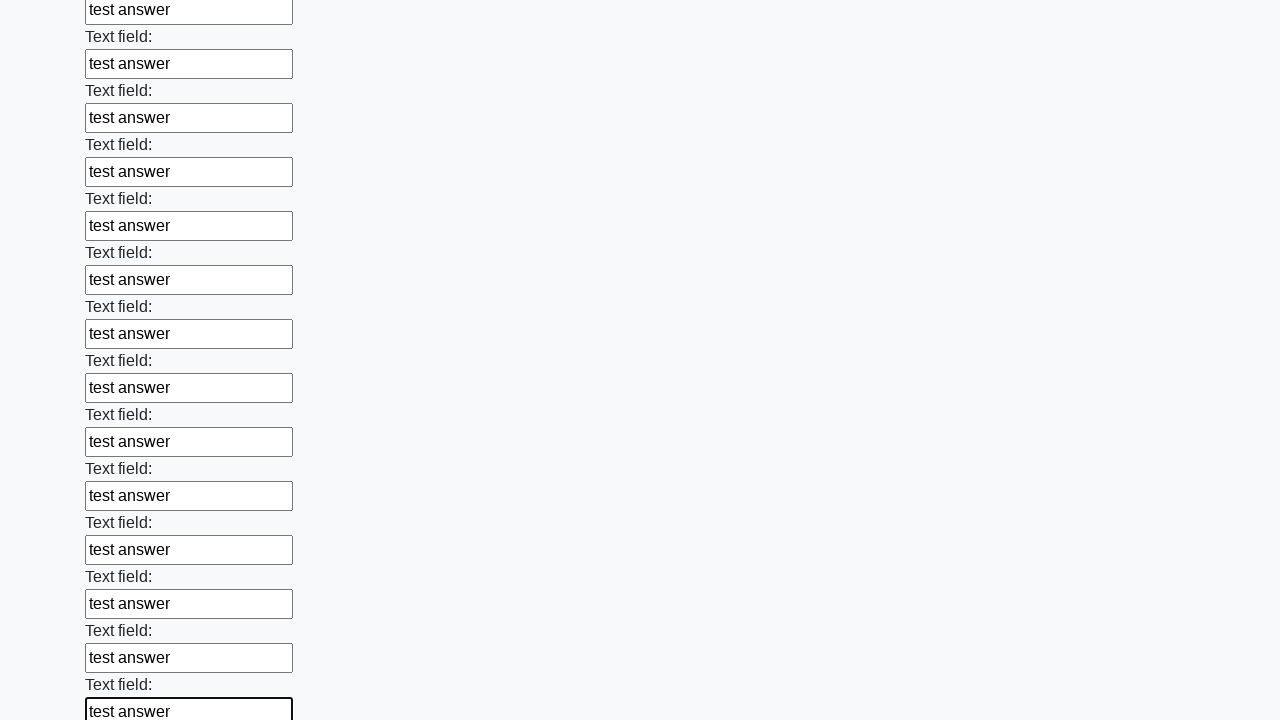

Filled text input field 55 of 100 with 'test answer' on input[type='text'] >> nth=54
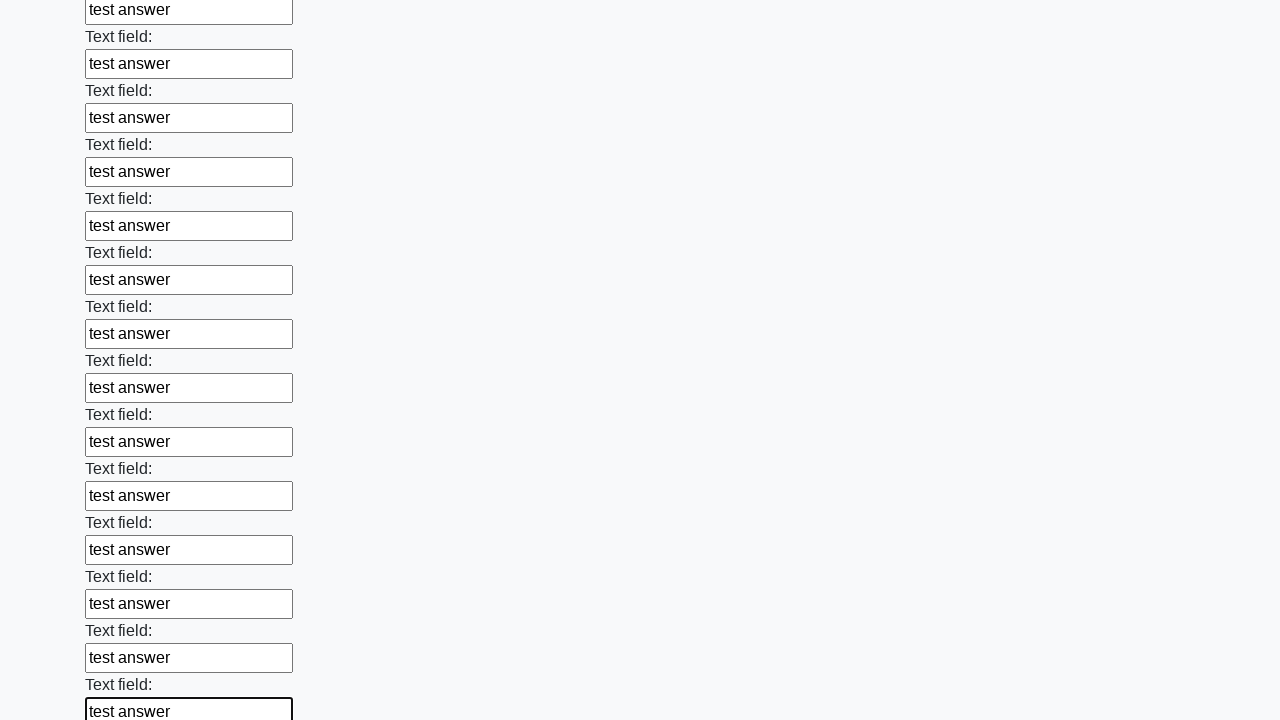

Filled text input field 56 of 100 with 'test answer' on input[type='text'] >> nth=55
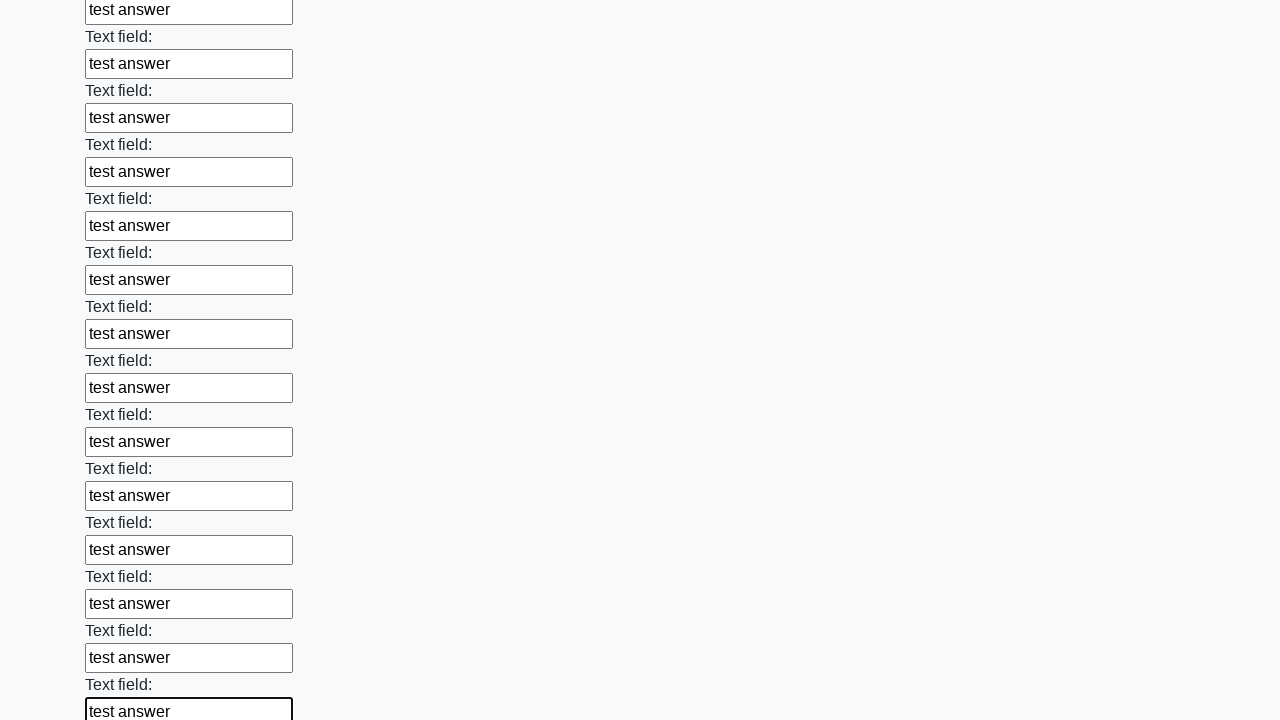

Filled text input field 57 of 100 with 'test answer' on input[type='text'] >> nth=56
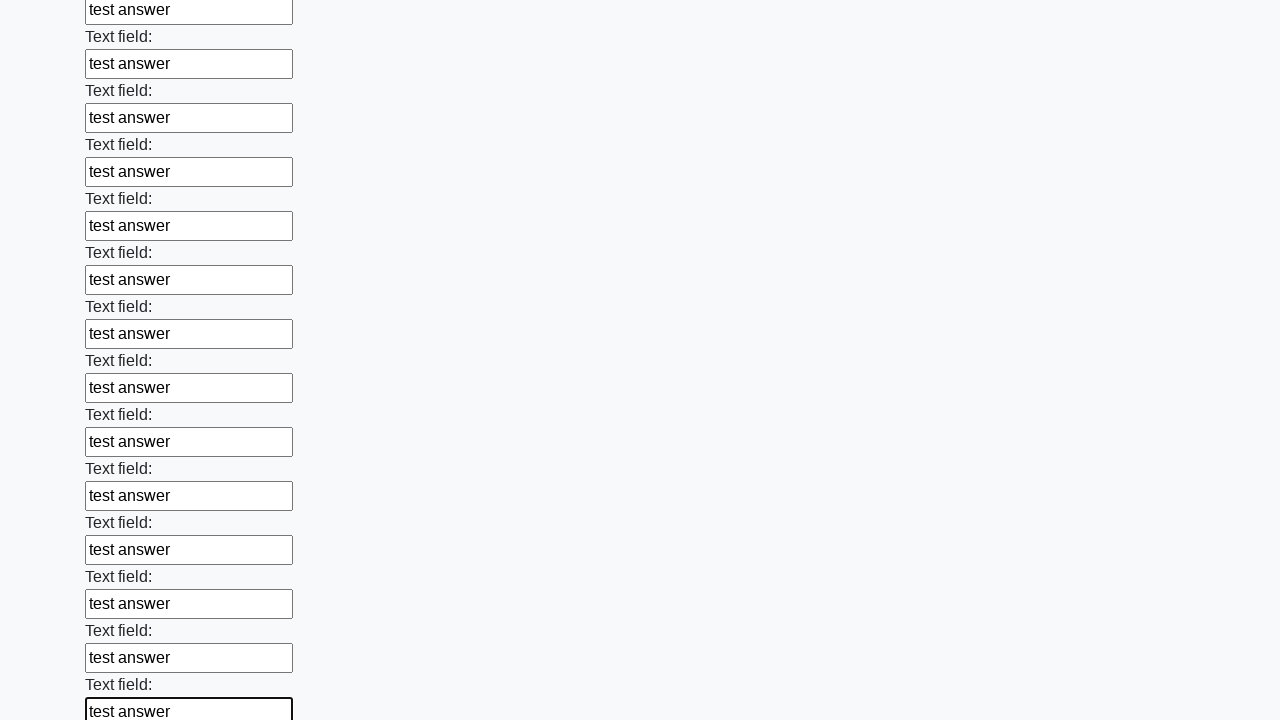

Filled text input field 58 of 100 with 'test answer' on input[type='text'] >> nth=57
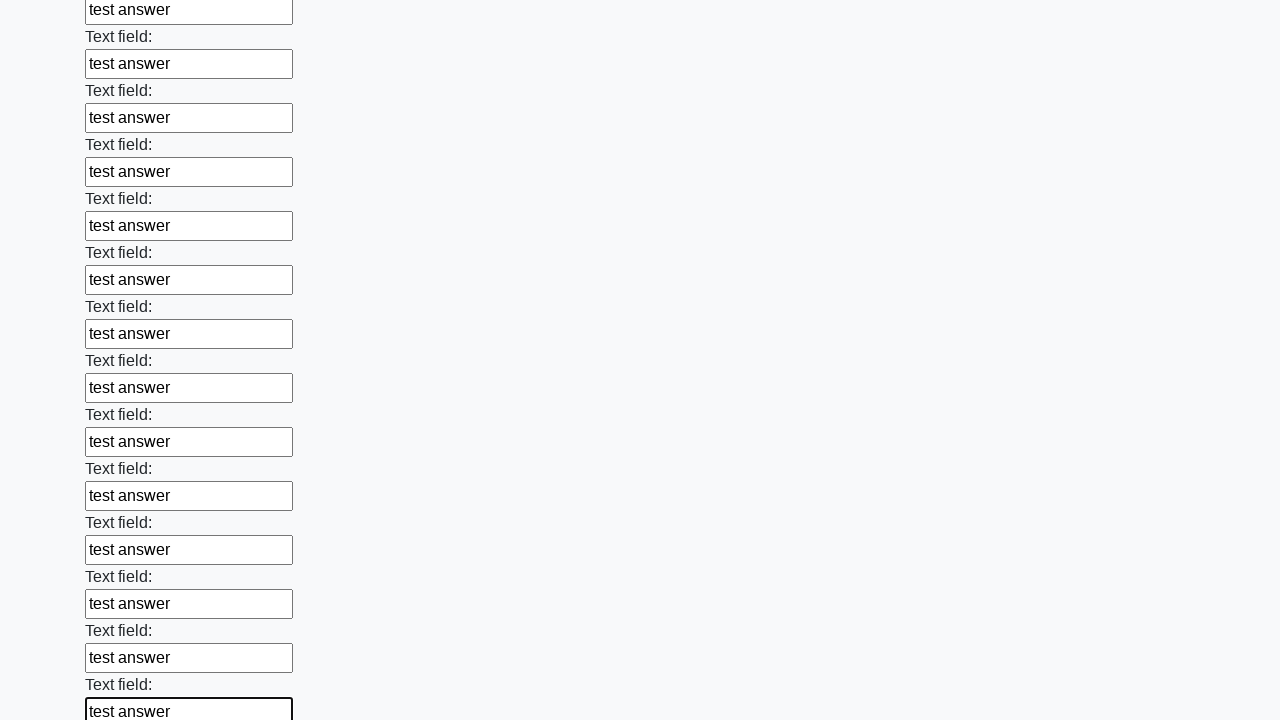

Filled text input field 59 of 100 with 'test answer' on input[type='text'] >> nth=58
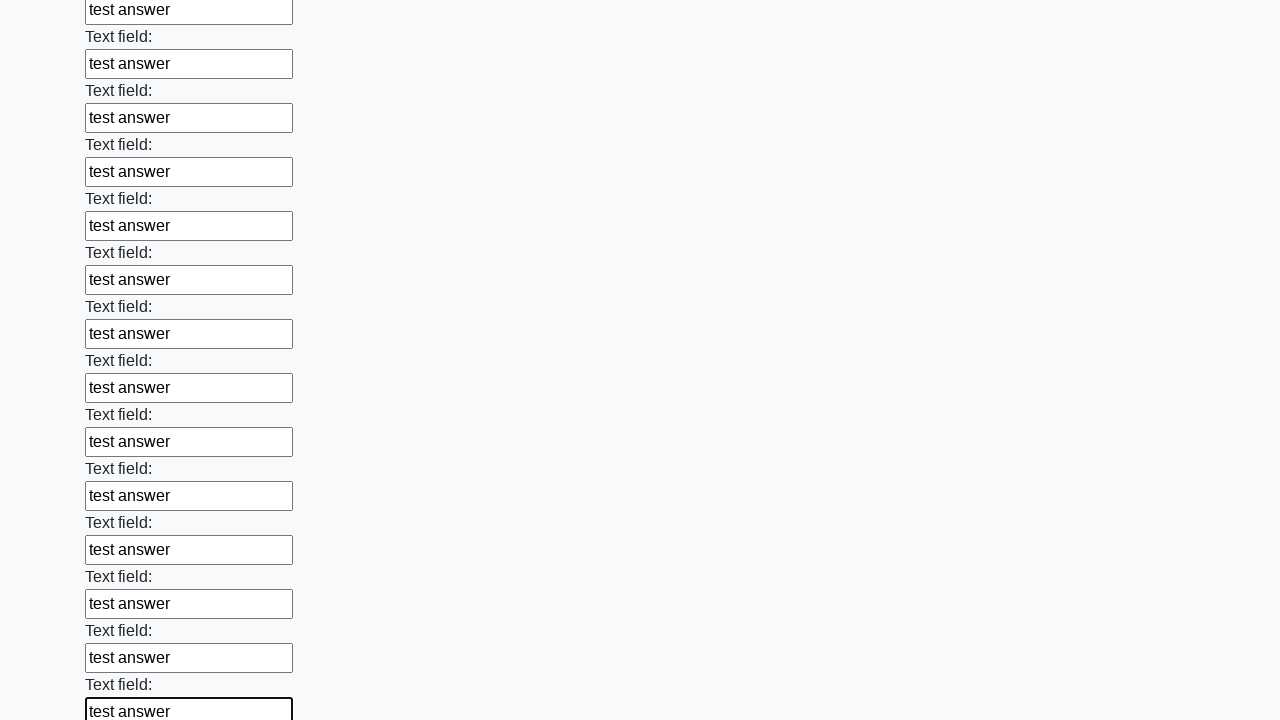

Filled text input field 60 of 100 with 'test answer' on input[type='text'] >> nth=59
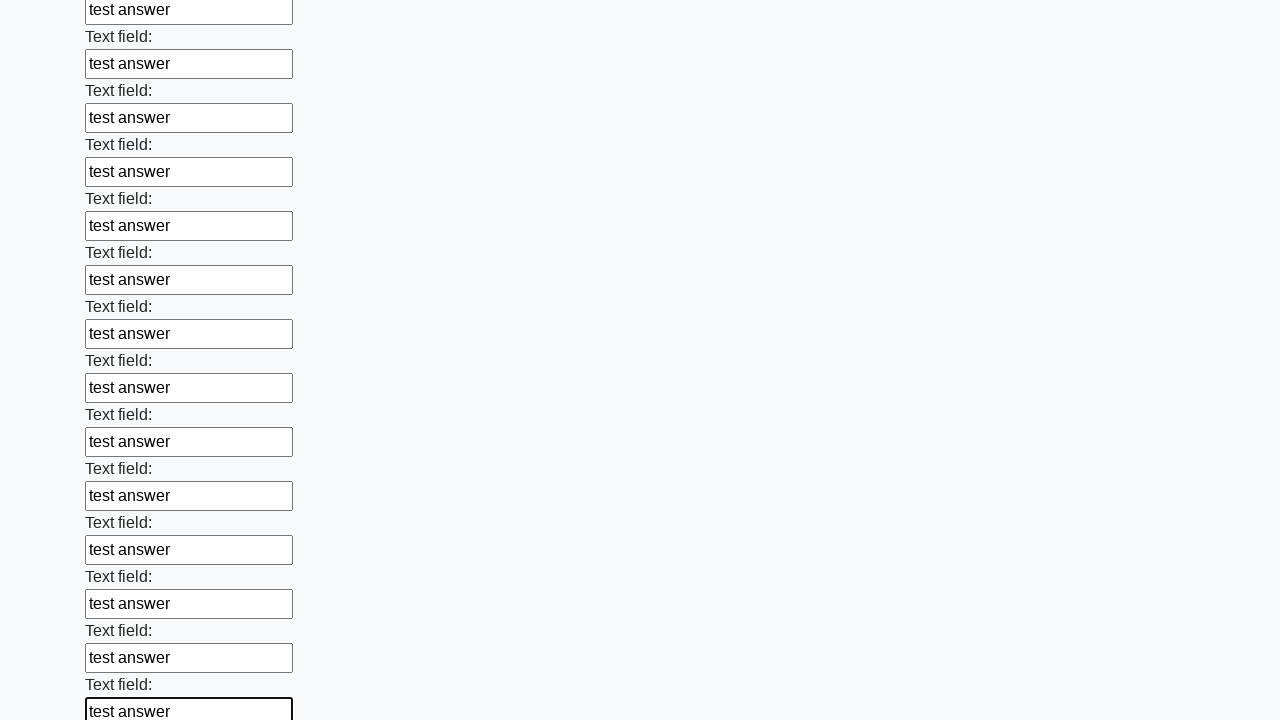

Filled text input field 61 of 100 with 'test answer' on input[type='text'] >> nth=60
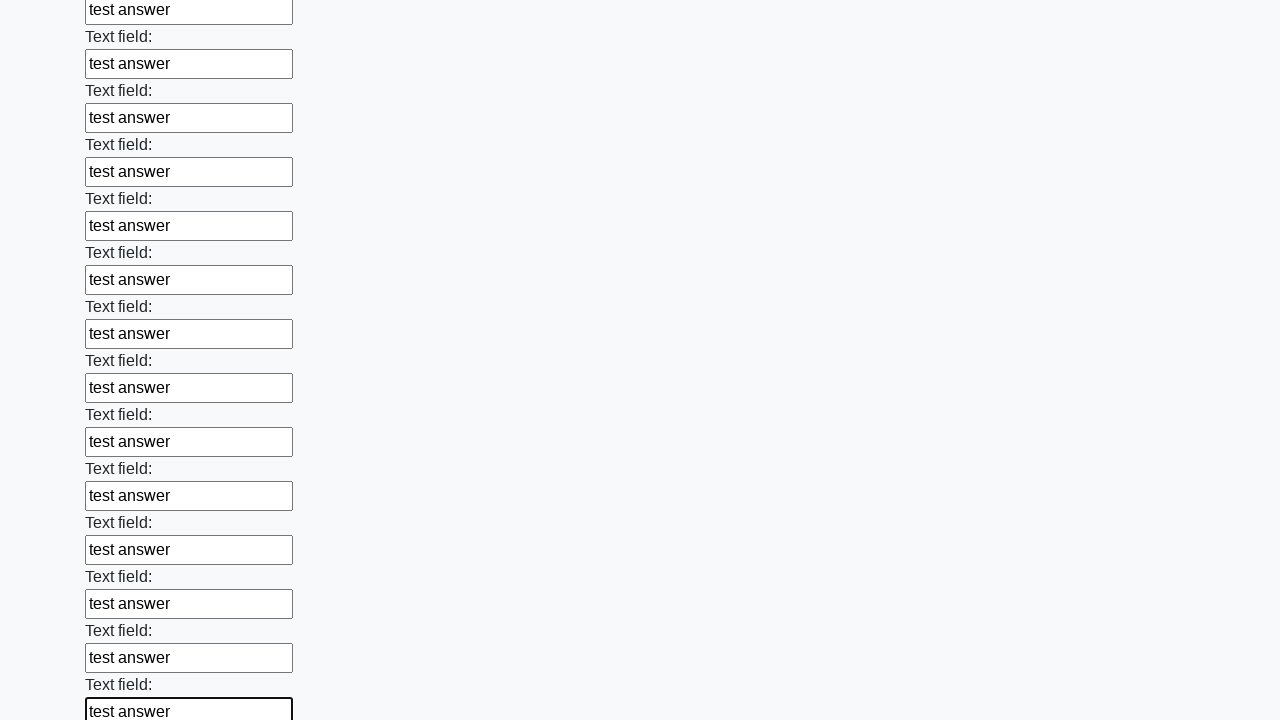

Filled text input field 62 of 100 with 'test answer' on input[type='text'] >> nth=61
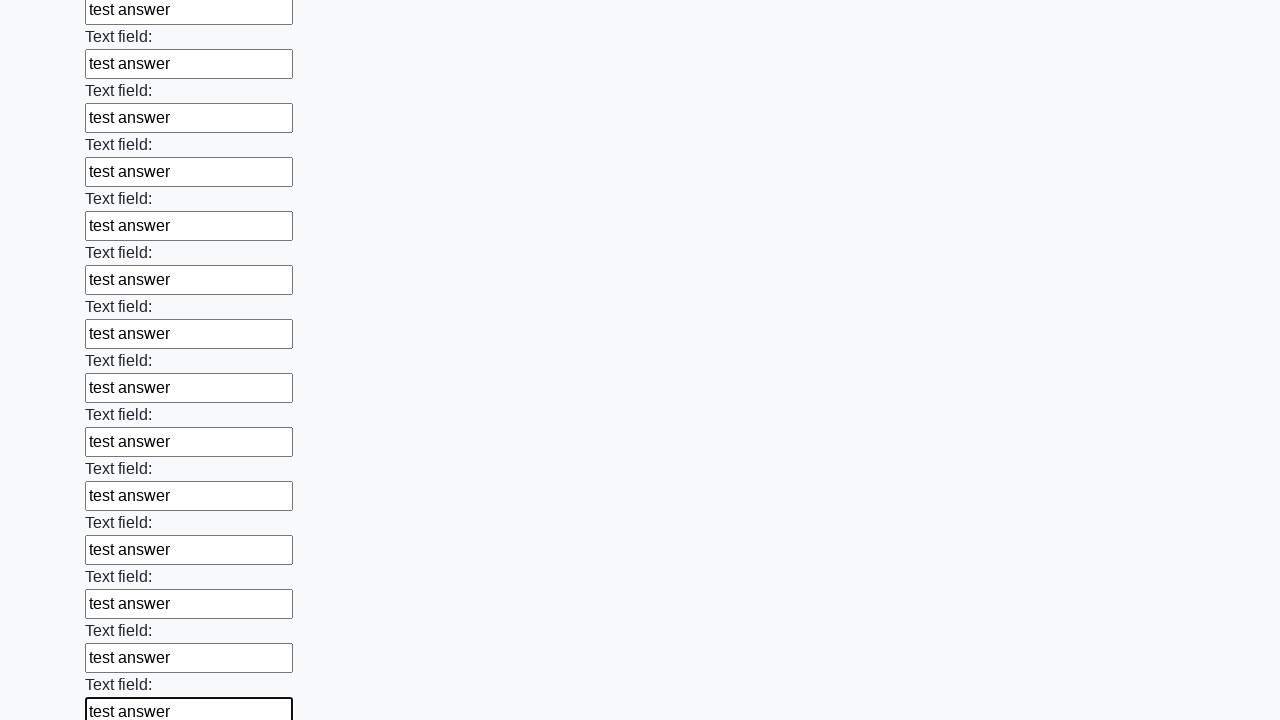

Filled text input field 63 of 100 with 'test answer' on input[type='text'] >> nth=62
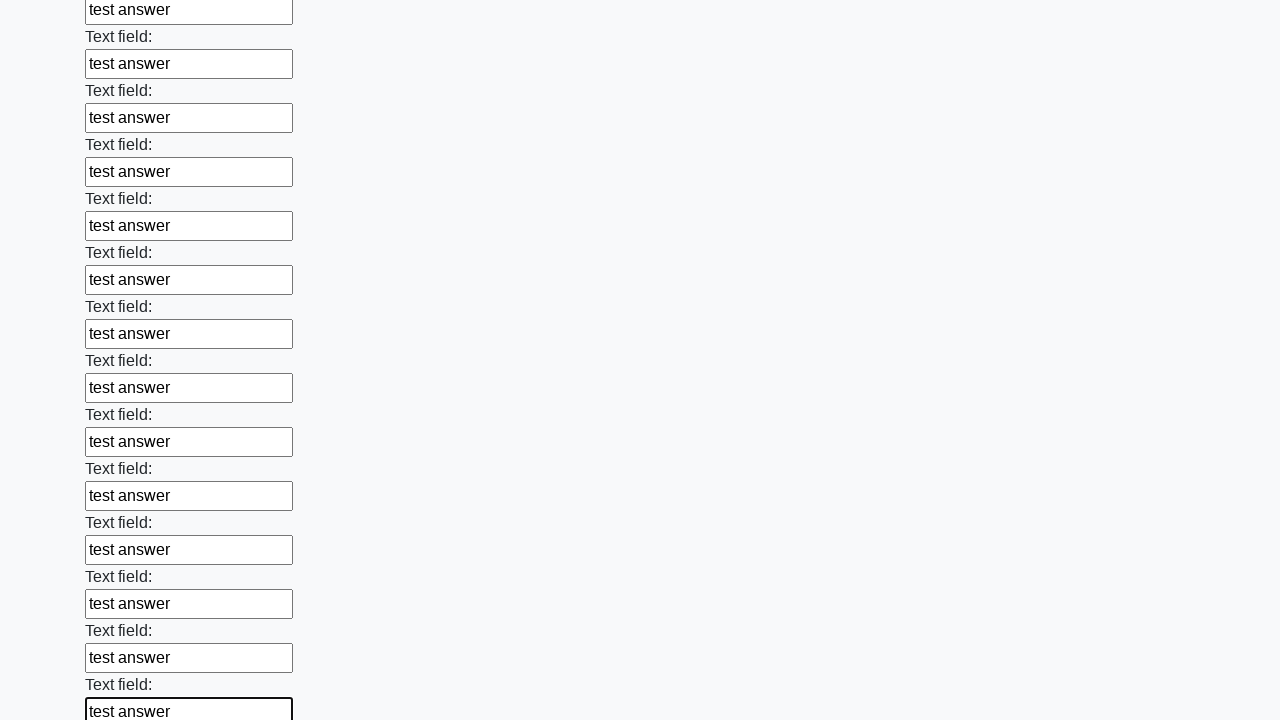

Filled text input field 64 of 100 with 'test answer' on input[type='text'] >> nth=63
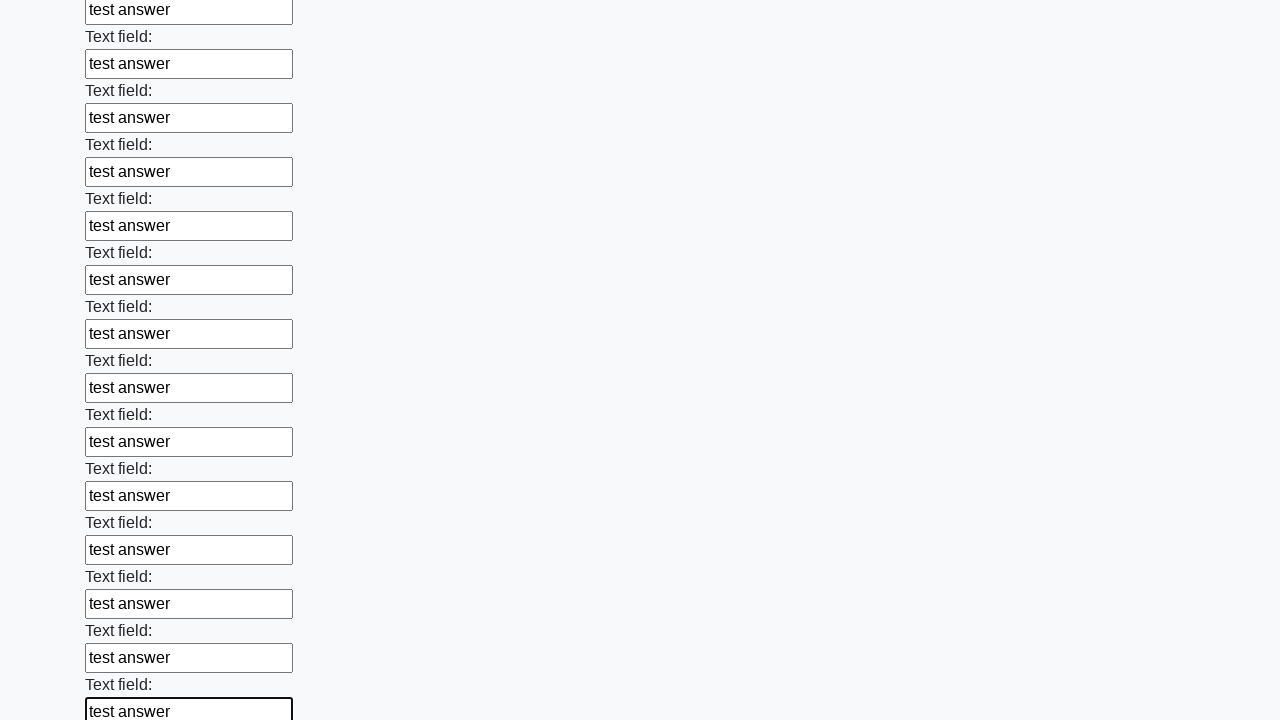

Filled text input field 65 of 100 with 'test answer' on input[type='text'] >> nth=64
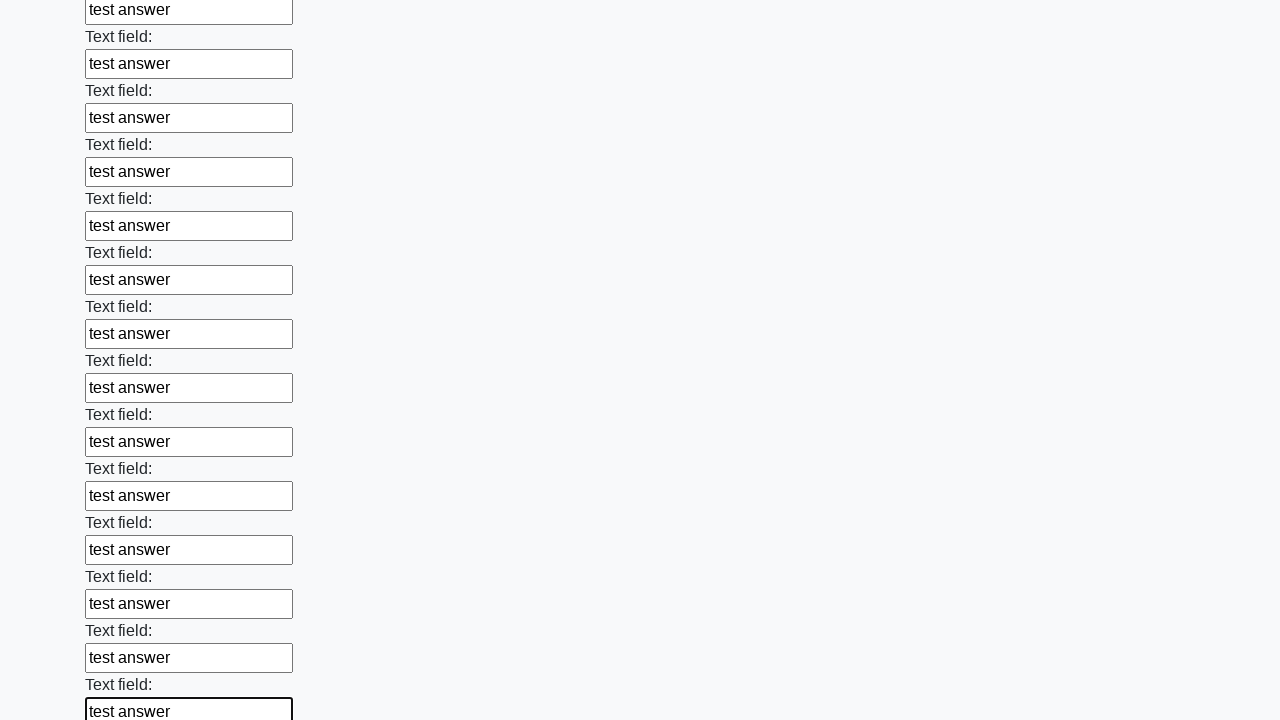

Filled text input field 66 of 100 with 'test answer' on input[type='text'] >> nth=65
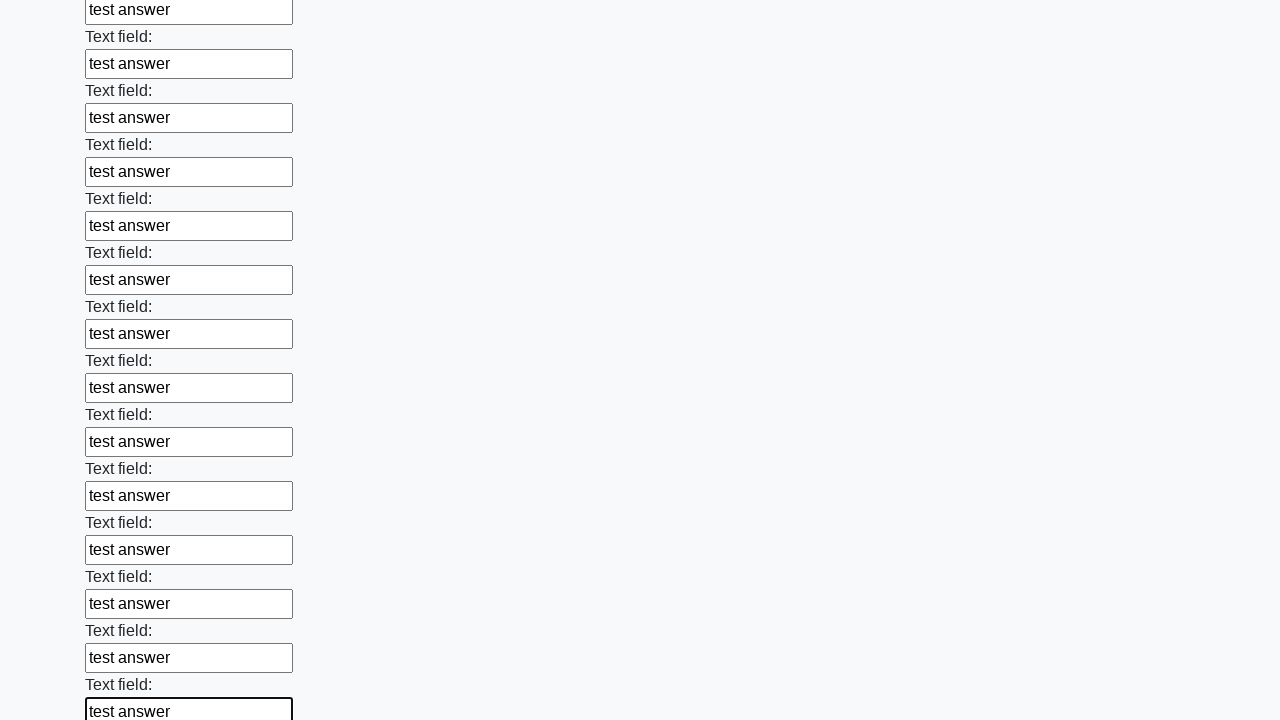

Filled text input field 67 of 100 with 'test answer' on input[type='text'] >> nth=66
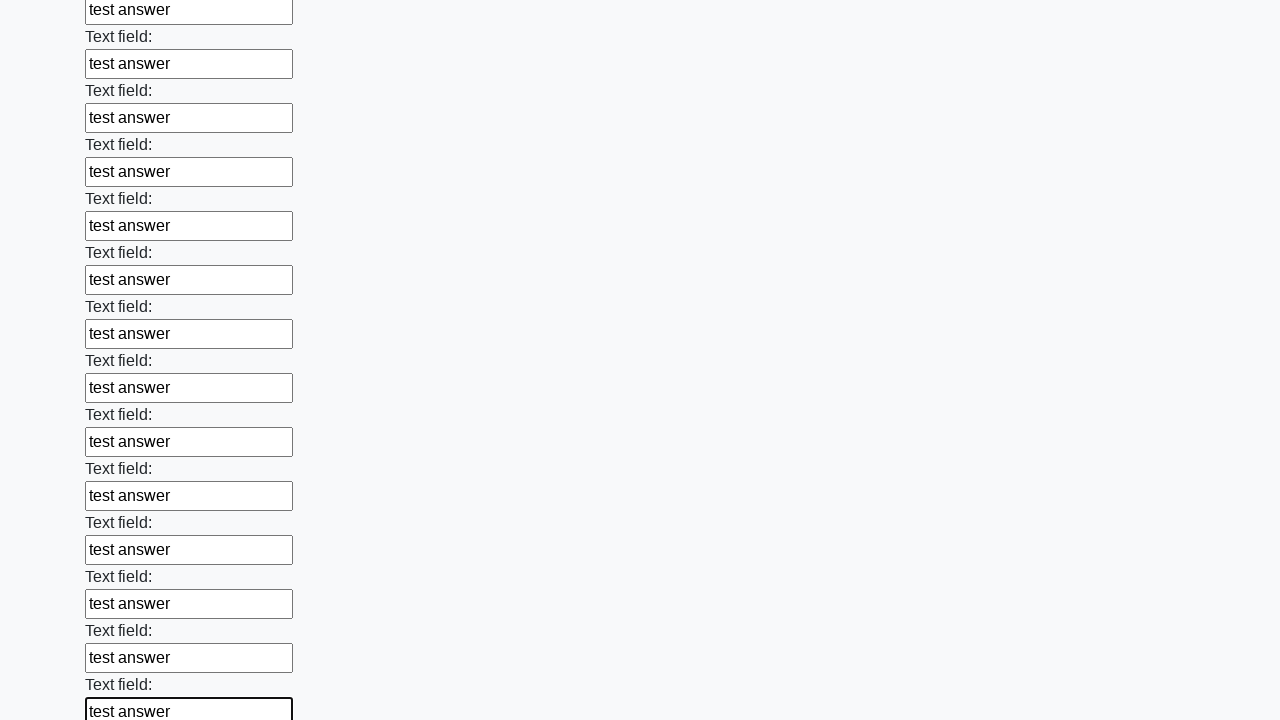

Filled text input field 68 of 100 with 'test answer' on input[type='text'] >> nth=67
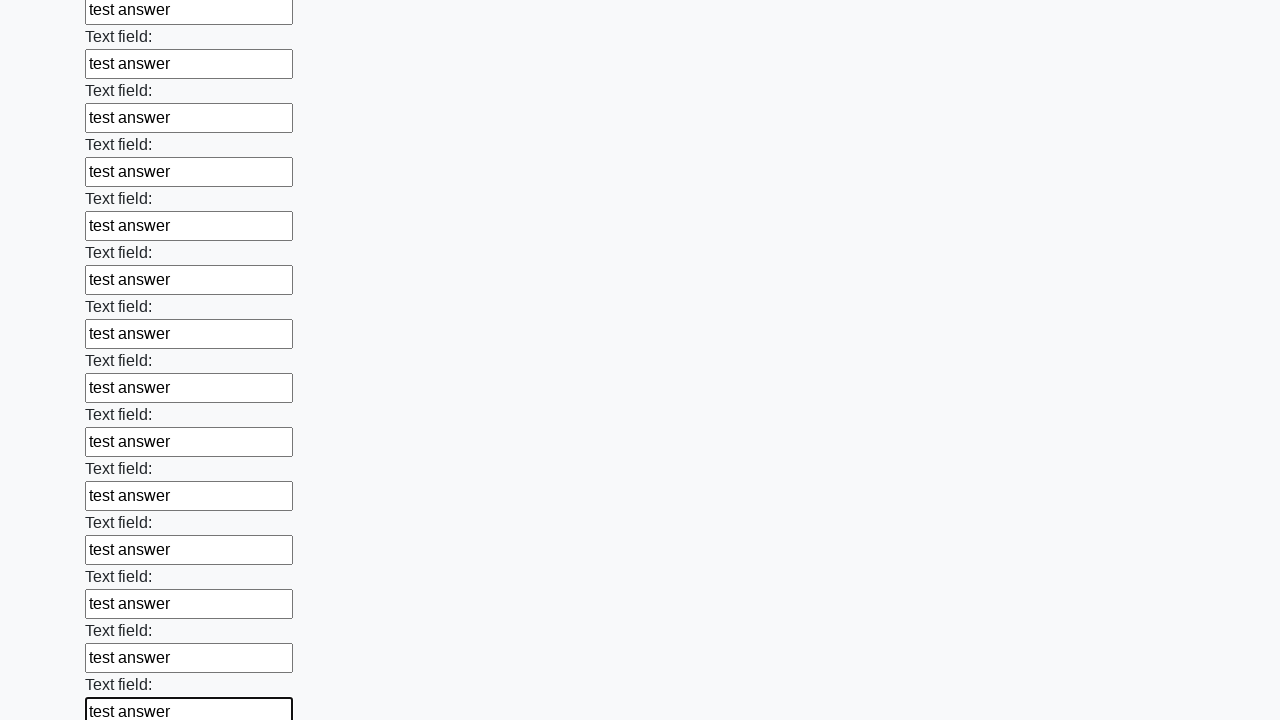

Filled text input field 69 of 100 with 'test answer' on input[type='text'] >> nth=68
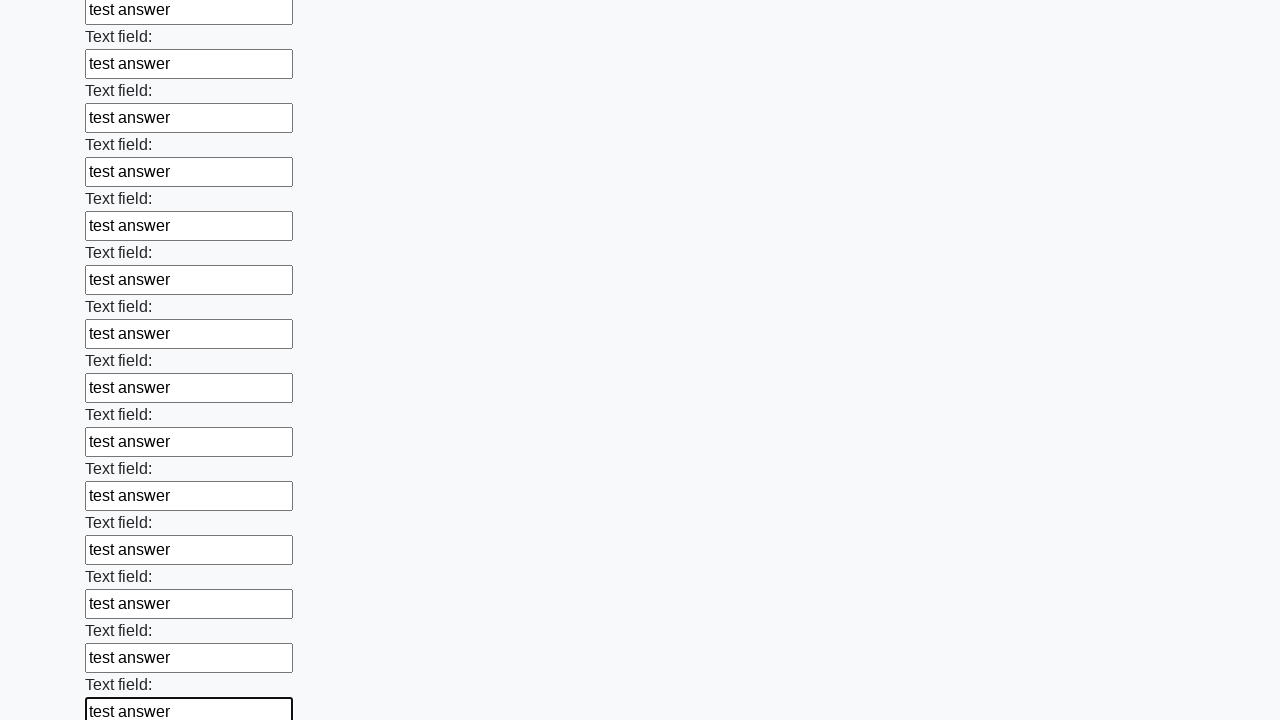

Filled text input field 70 of 100 with 'test answer' on input[type='text'] >> nth=69
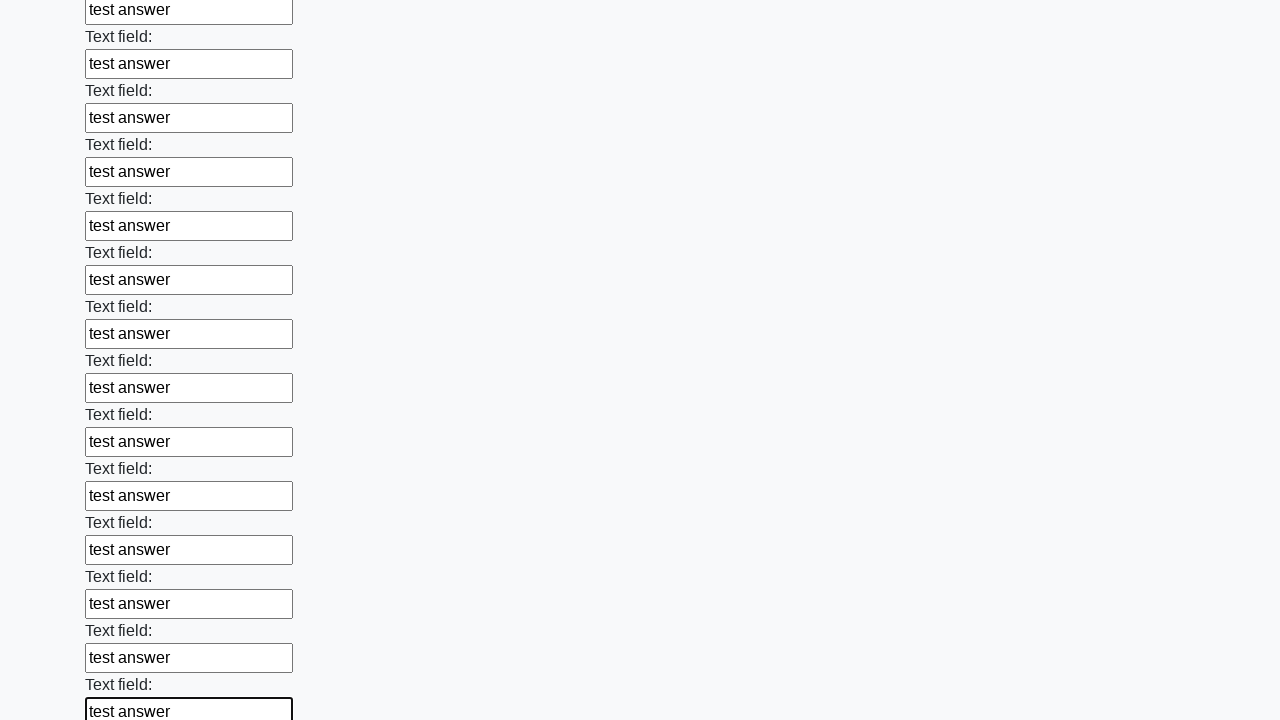

Filled text input field 71 of 100 with 'test answer' on input[type='text'] >> nth=70
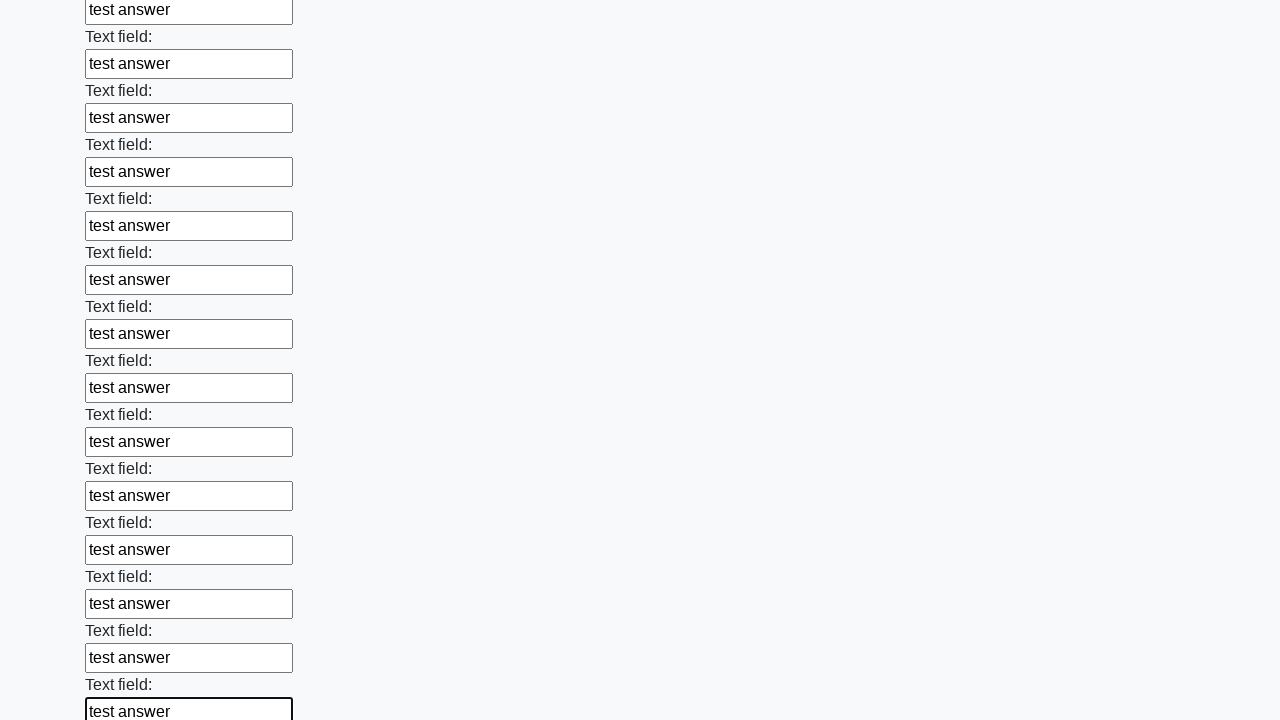

Filled text input field 72 of 100 with 'test answer' on input[type='text'] >> nth=71
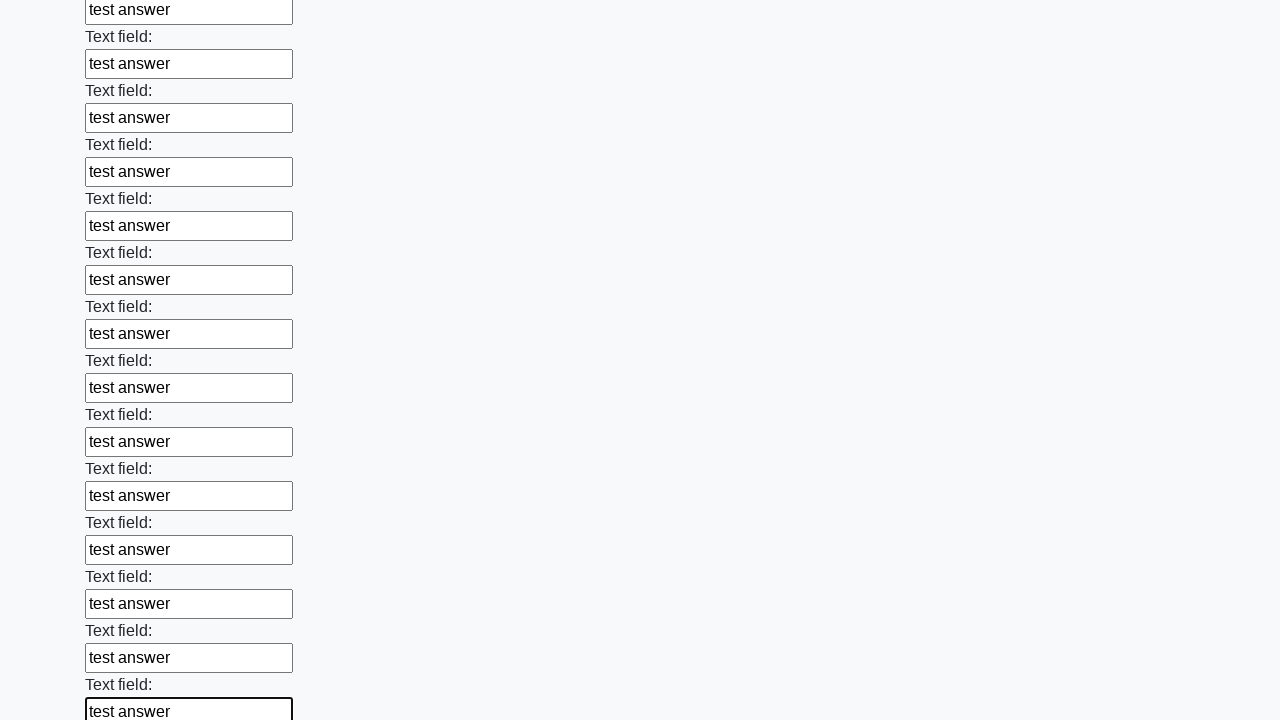

Filled text input field 73 of 100 with 'test answer' on input[type='text'] >> nth=72
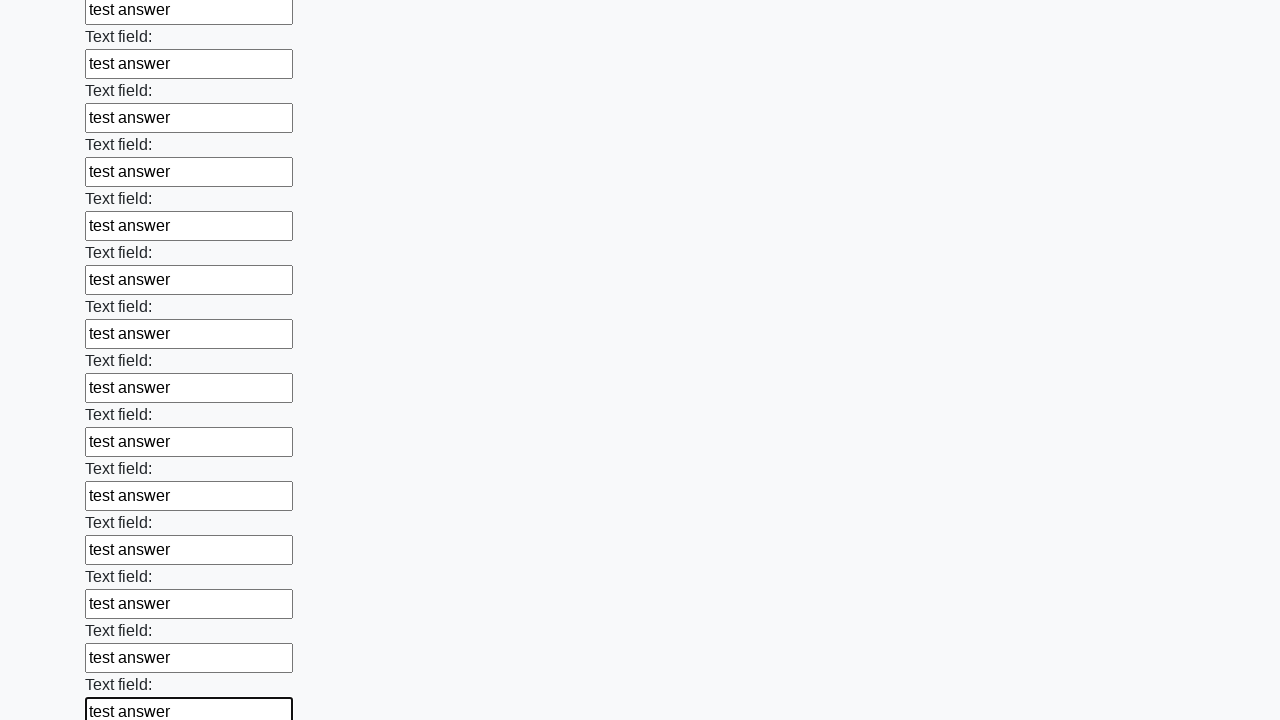

Filled text input field 74 of 100 with 'test answer' on input[type='text'] >> nth=73
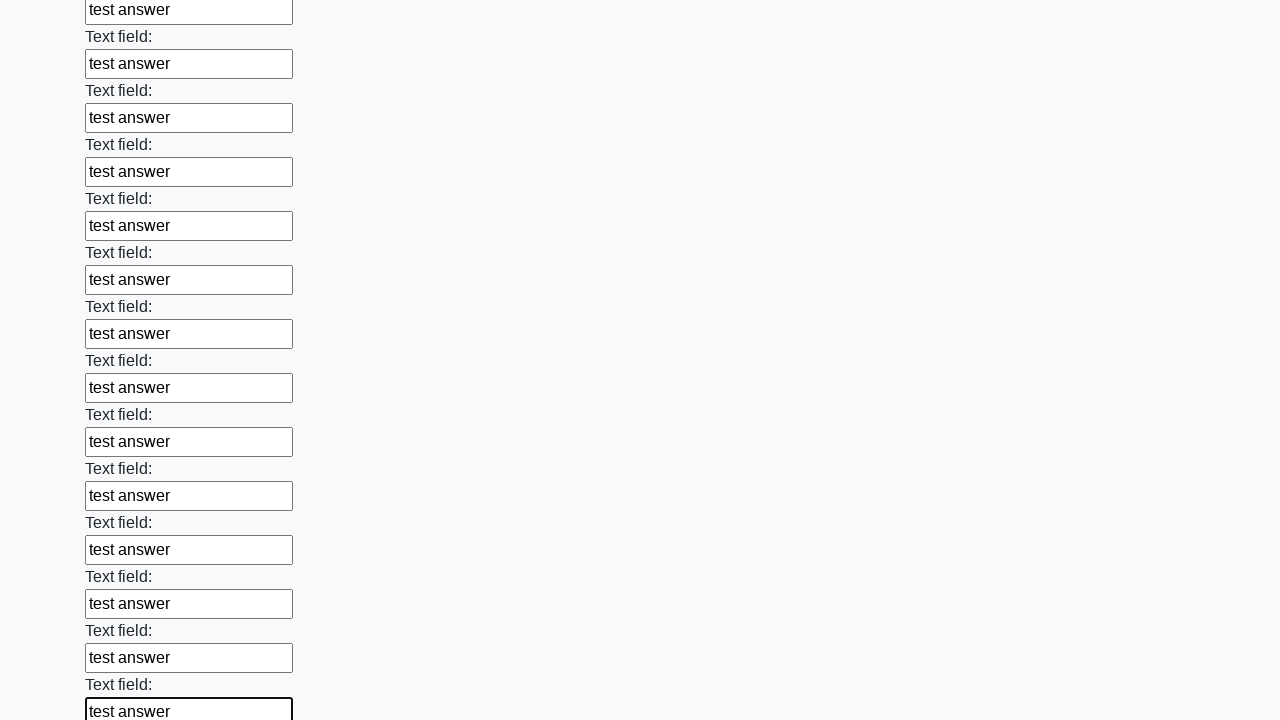

Filled text input field 75 of 100 with 'test answer' on input[type='text'] >> nth=74
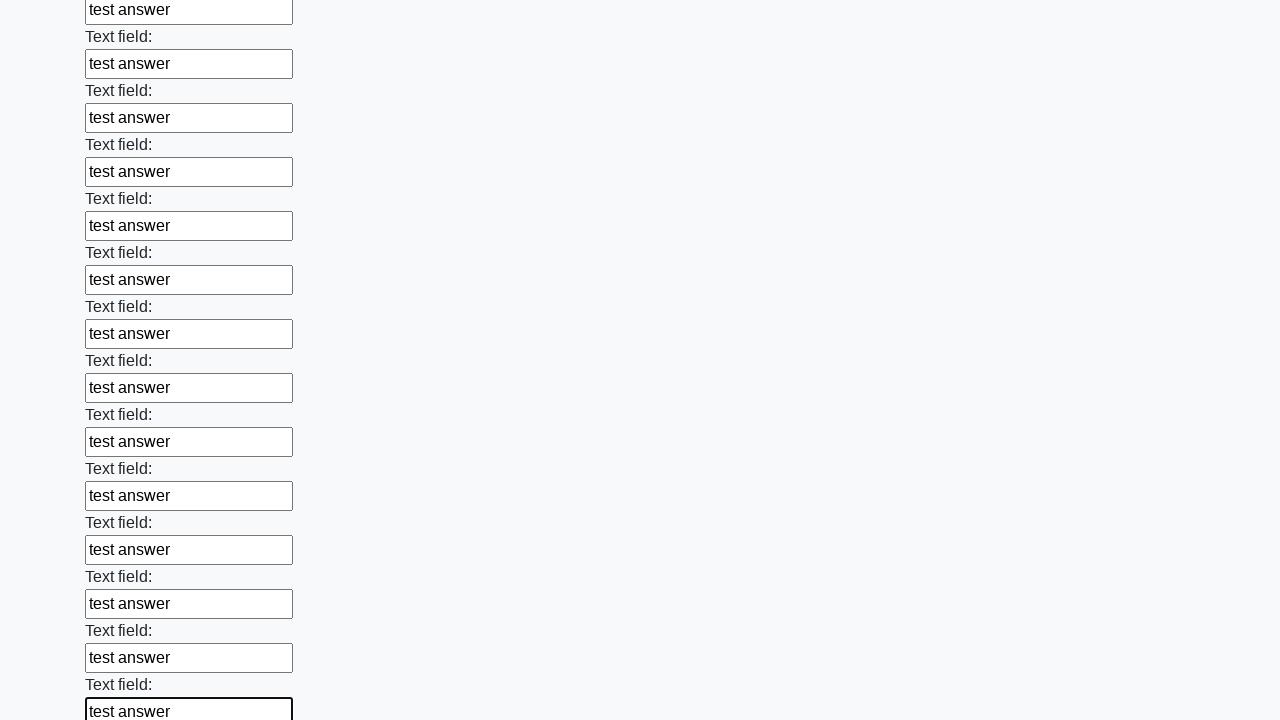

Filled text input field 76 of 100 with 'test answer' on input[type='text'] >> nth=75
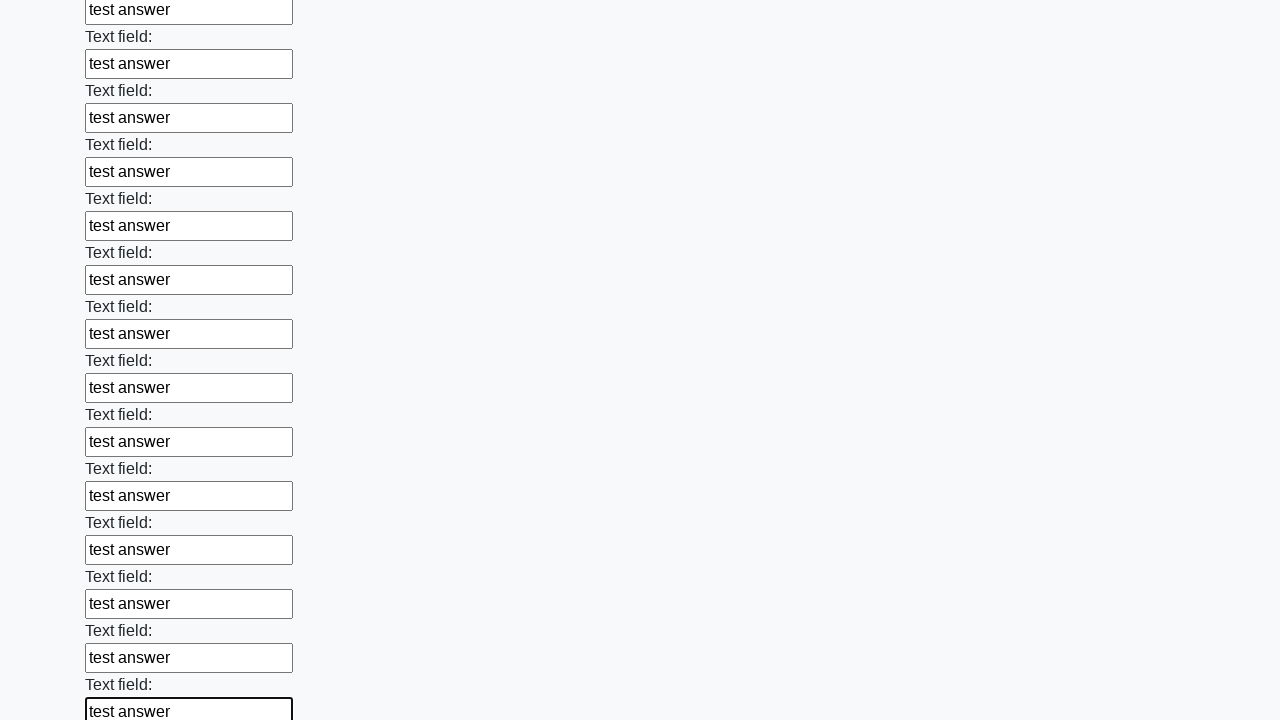

Filled text input field 77 of 100 with 'test answer' on input[type='text'] >> nth=76
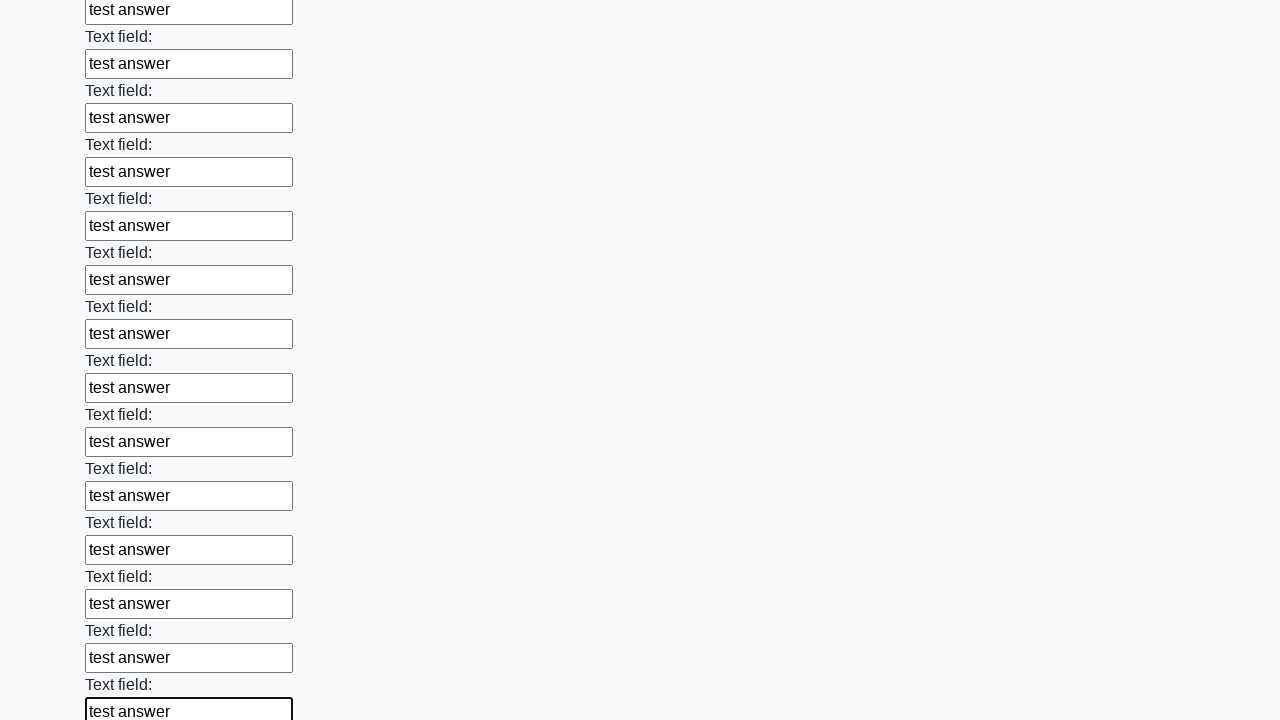

Filled text input field 78 of 100 with 'test answer' on input[type='text'] >> nth=77
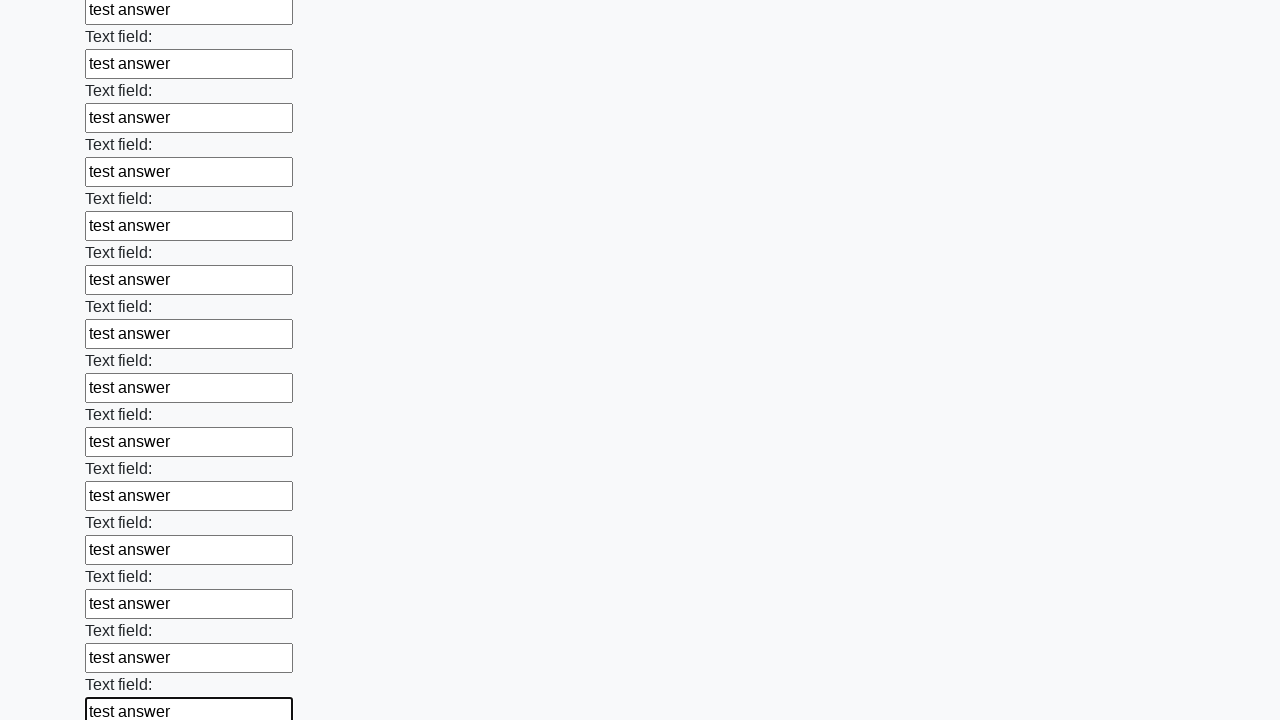

Filled text input field 79 of 100 with 'test answer' on input[type='text'] >> nth=78
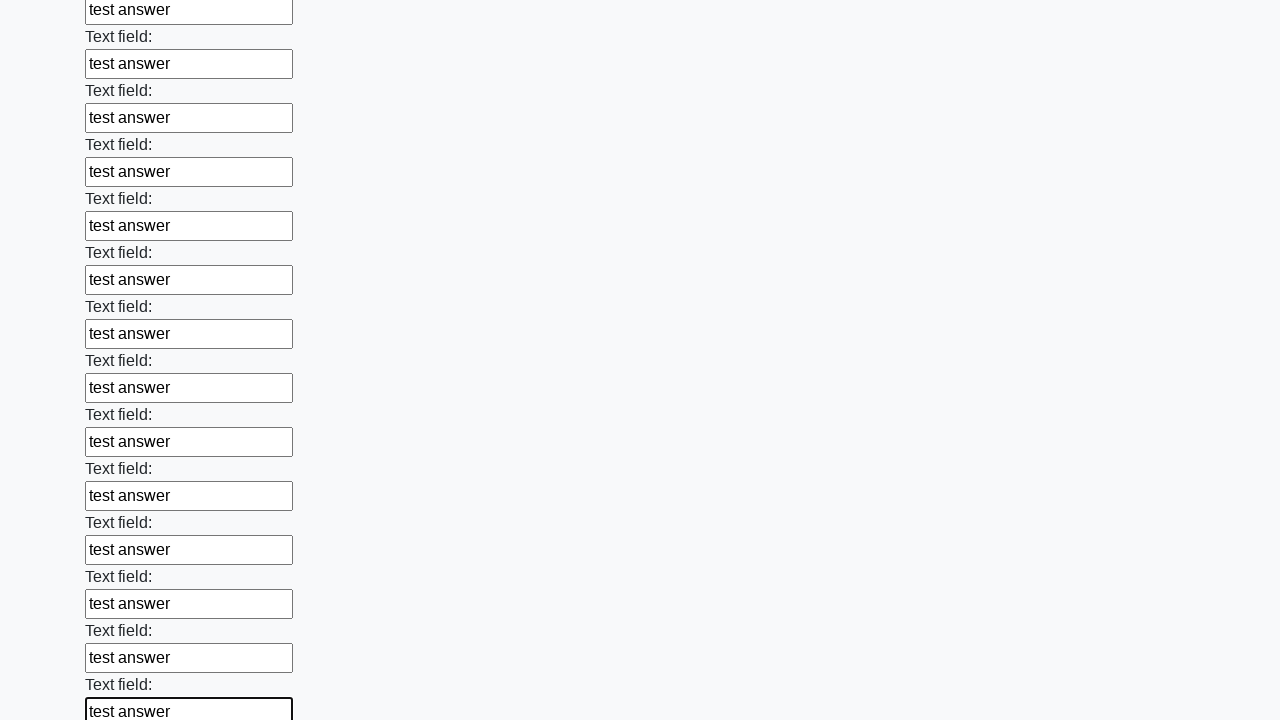

Filled text input field 80 of 100 with 'test answer' on input[type='text'] >> nth=79
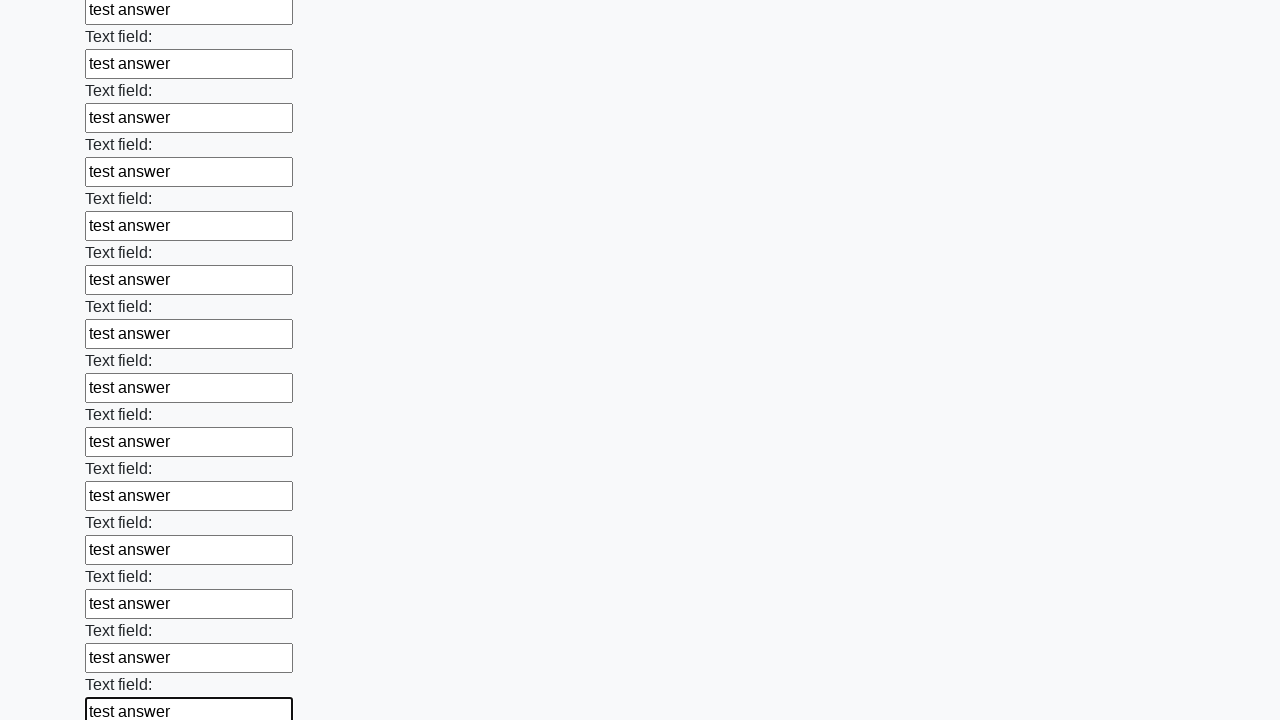

Filled text input field 81 of 100 with 'test answer' on input[type='text'] >> nth=80
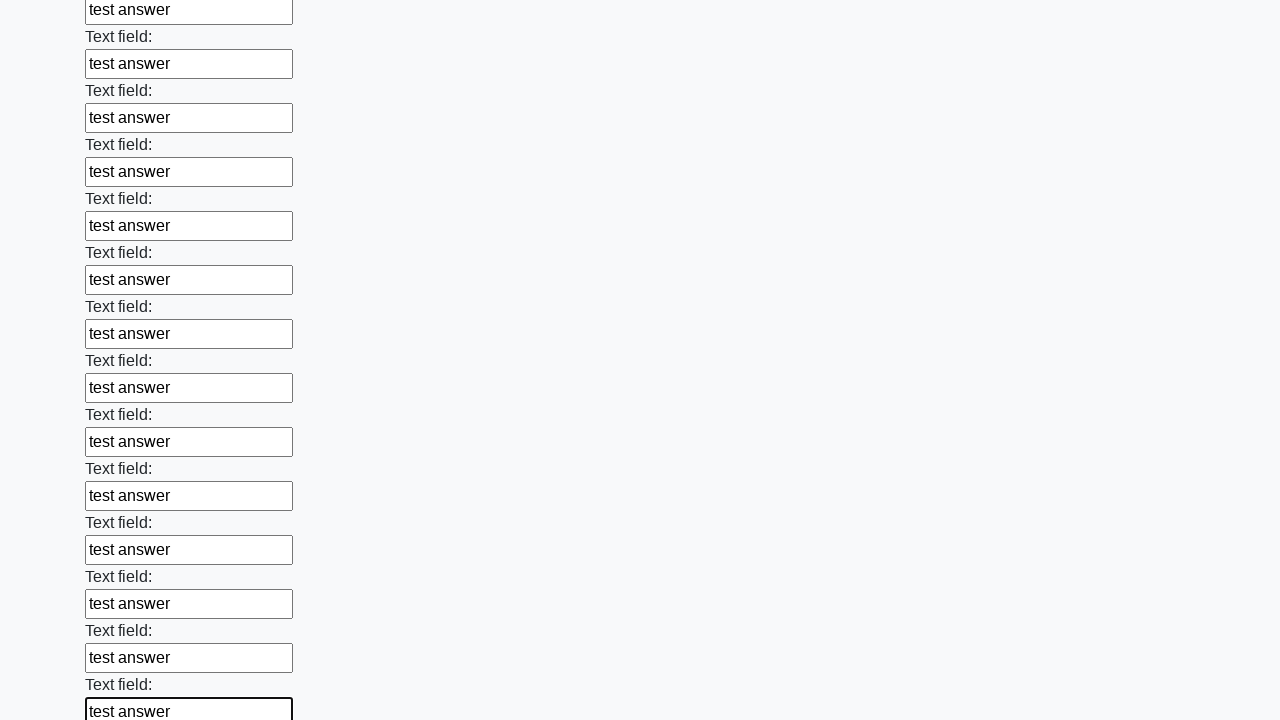

Filled text input field 82 of 100 with 'test answer' on input[type='text'] >> nth=81
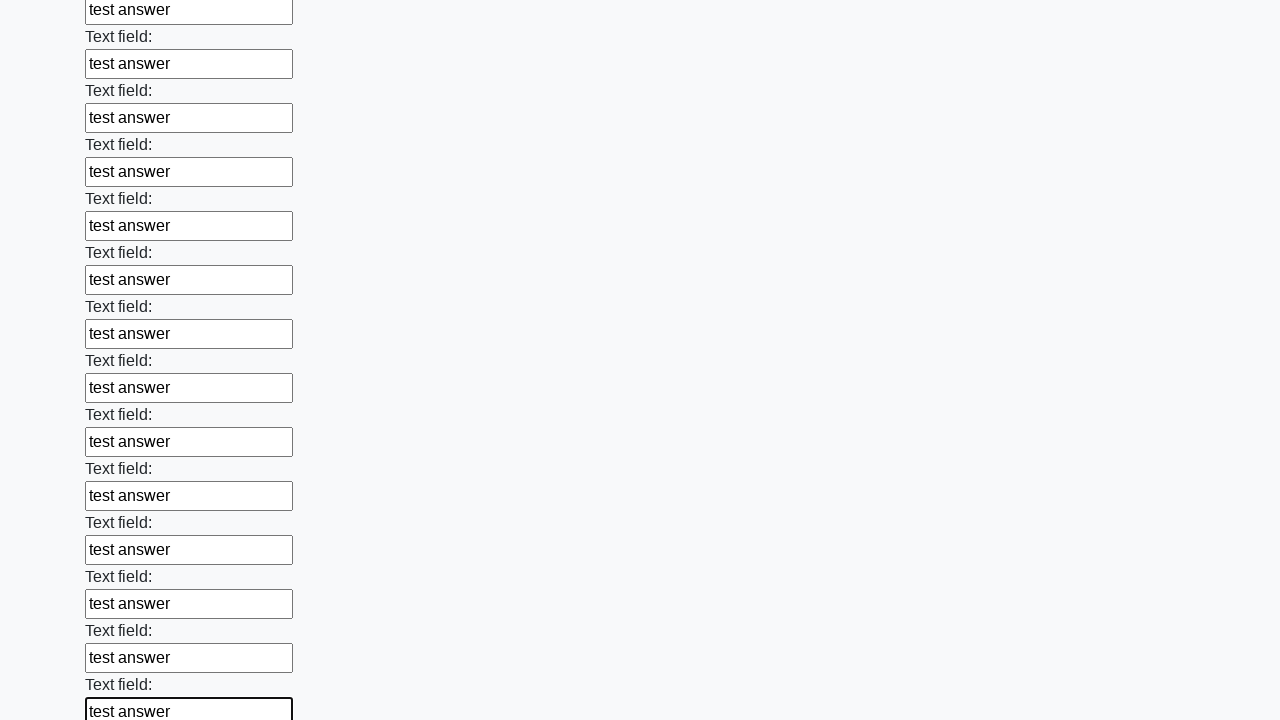

Filled text input field 83 of 100 with 'test answer' on input[type='text'] >> nth=82
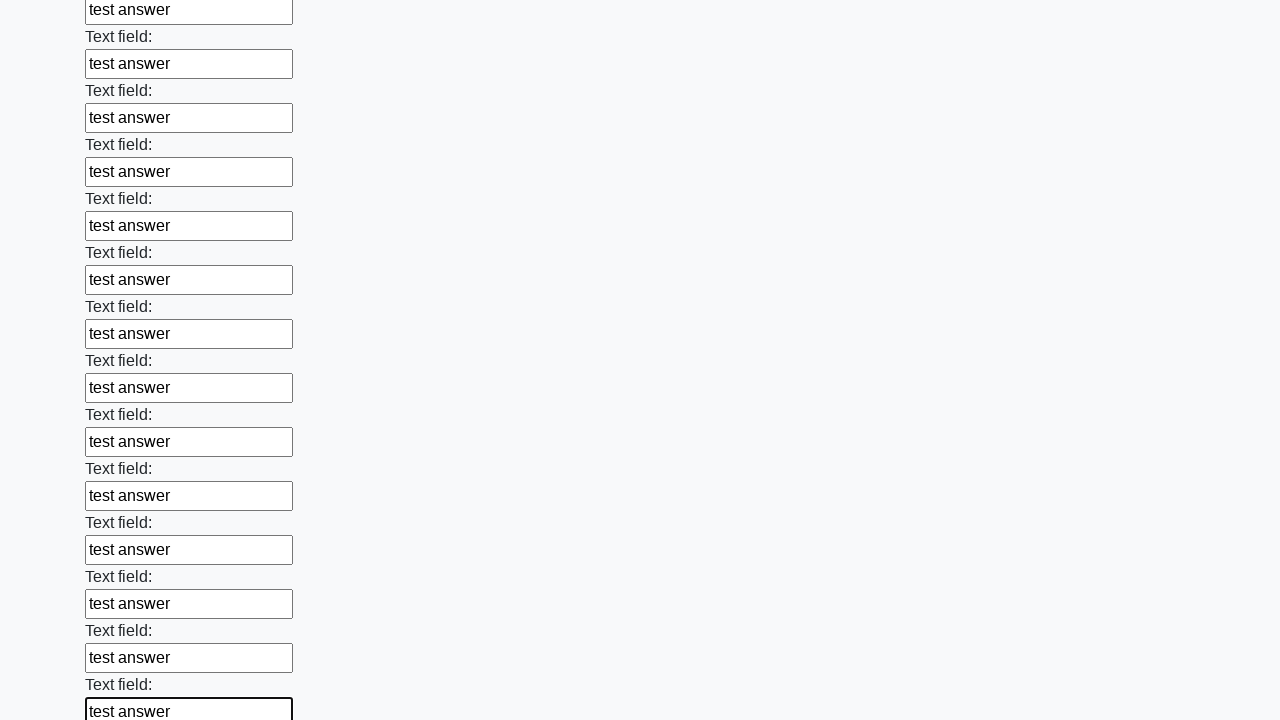

Filled text input field 84 of 100 with 'test answer' on input[type='text'] >> nth=83
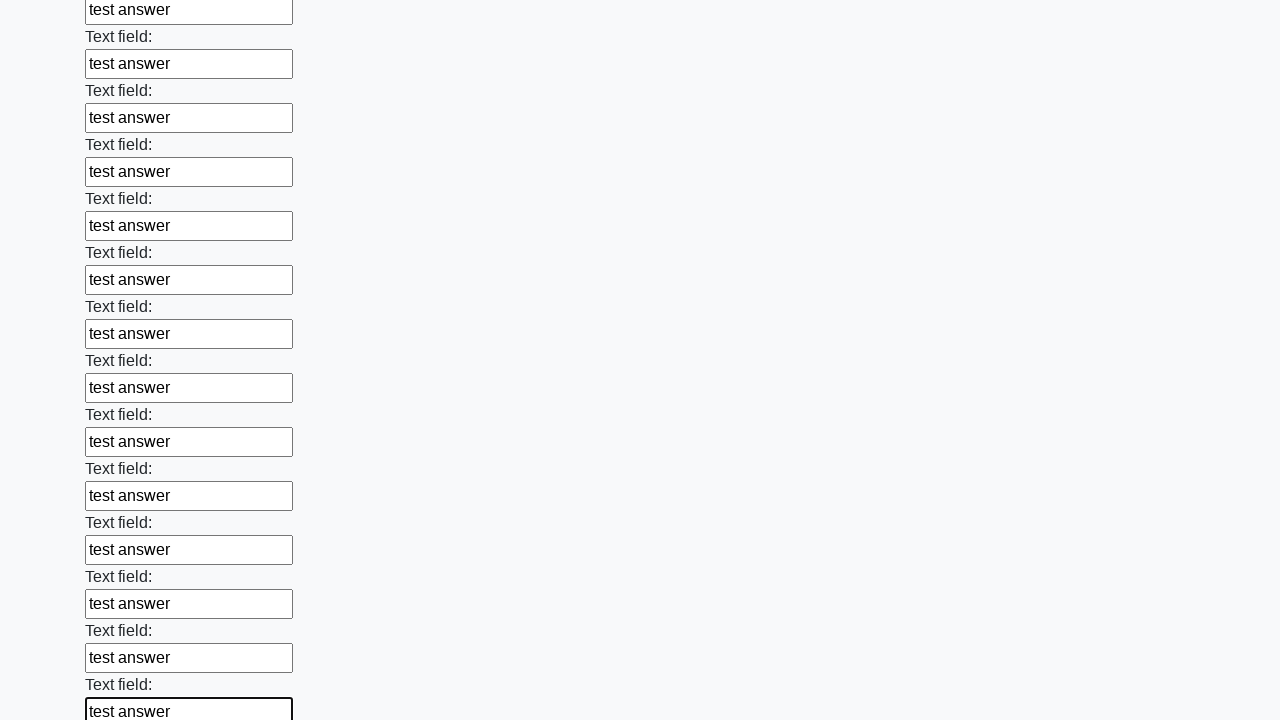

Filled text input field 85 of 100 with 'test answer' on input[type='text'] >> nth=84
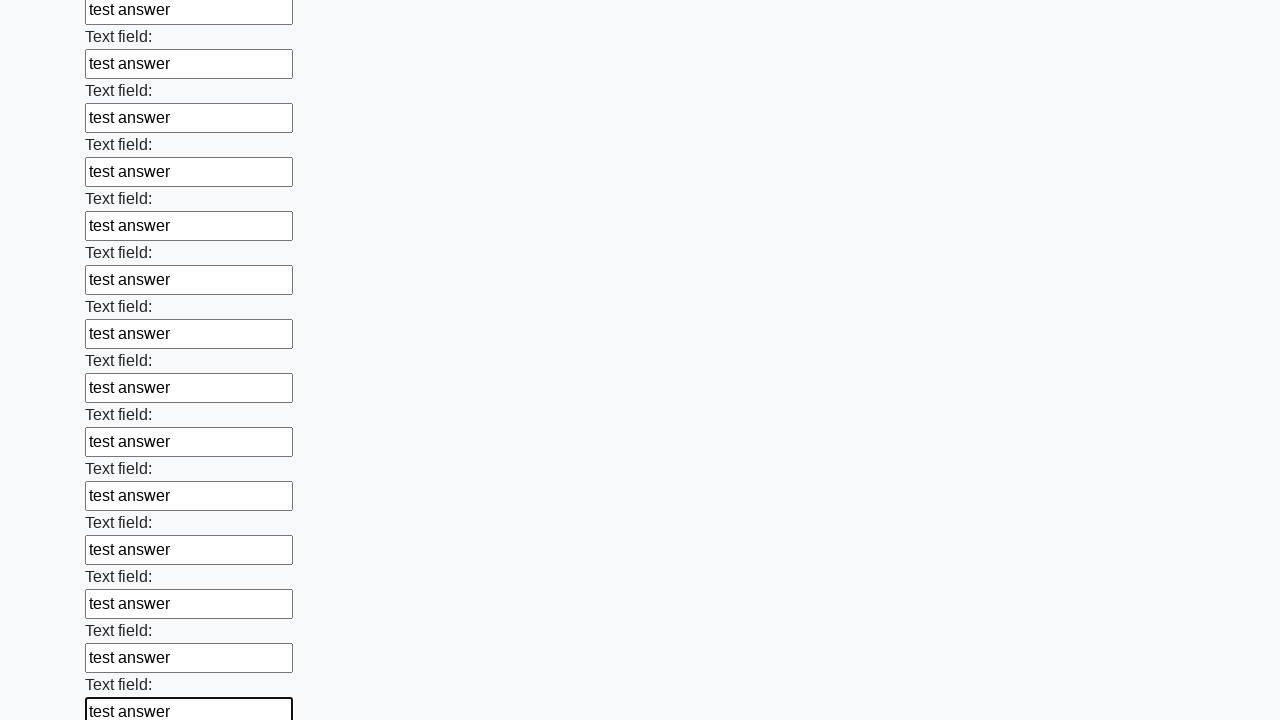

Filled text input field 86 of 100 with 'test answer' on input[type='text'] >> nth=85
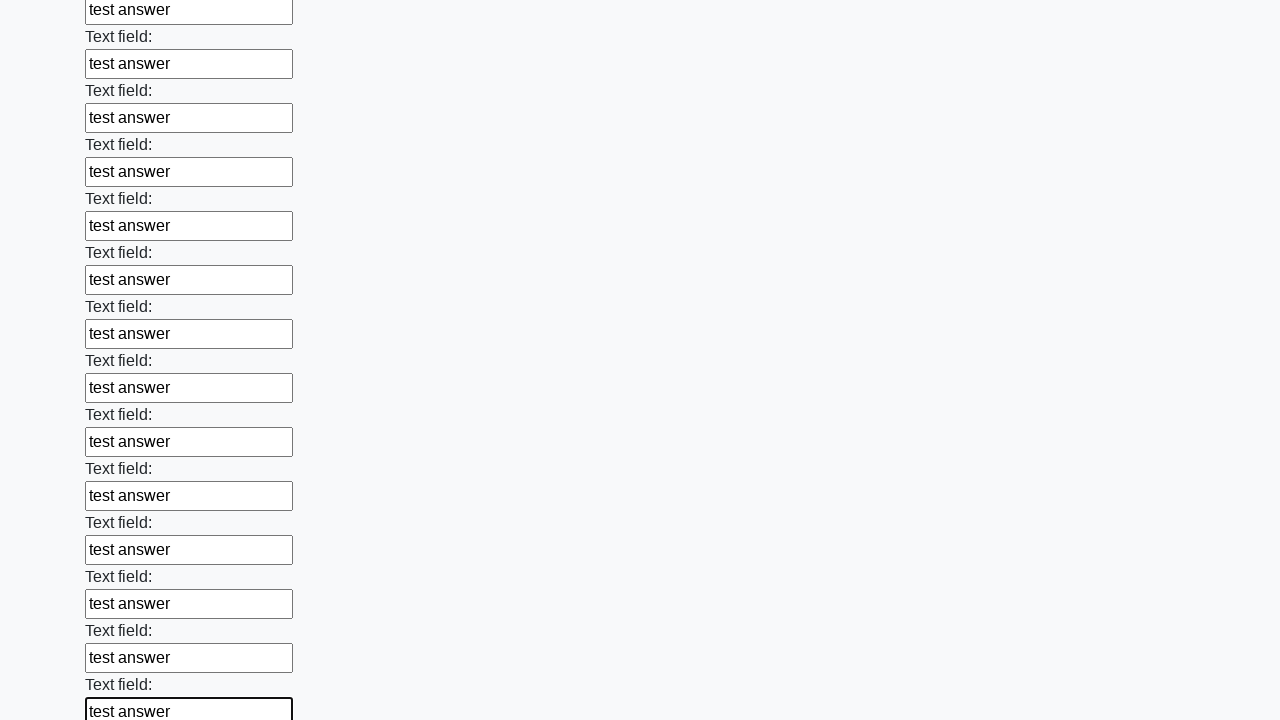

Filled text input field 87 of 100 with 'test answer' on input[type='text'] >> nth=86
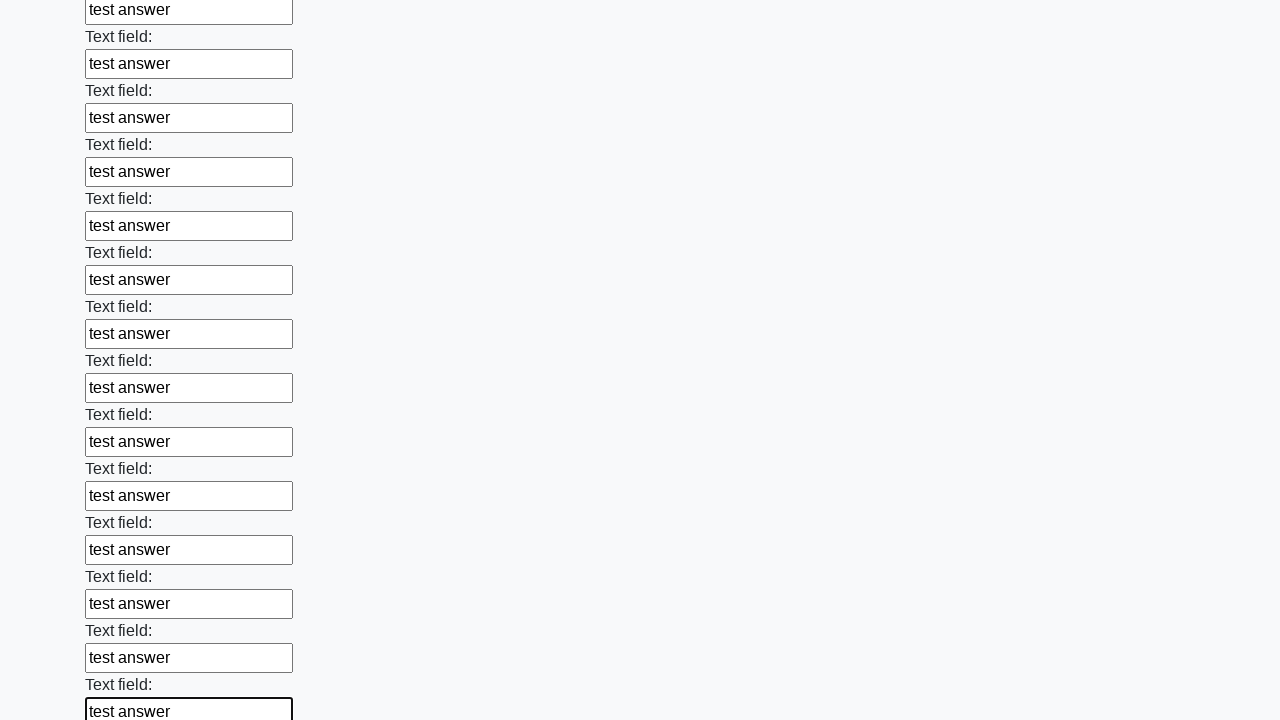

Filled text input field 88 of 100 with 'test answer' on input[type='text'] >> nth=87
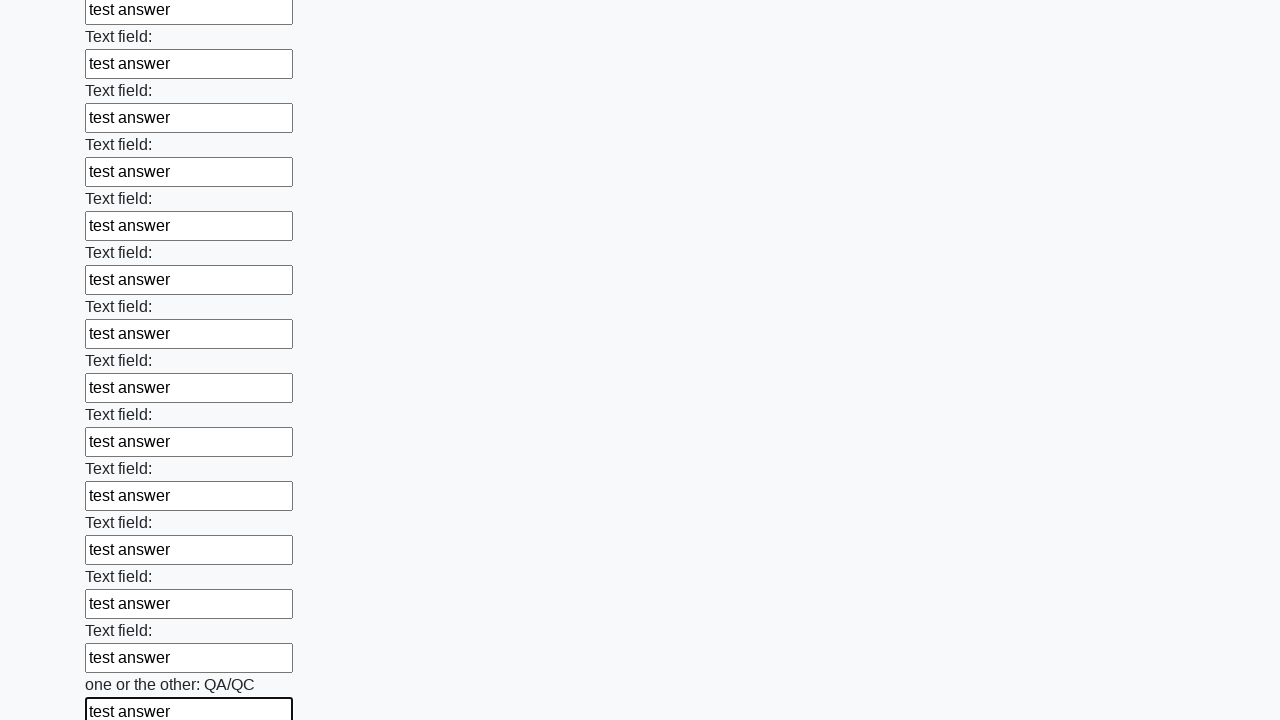

Filled text input field 89 of 100 with 'test answer' on input[type='text'] >> nth=88
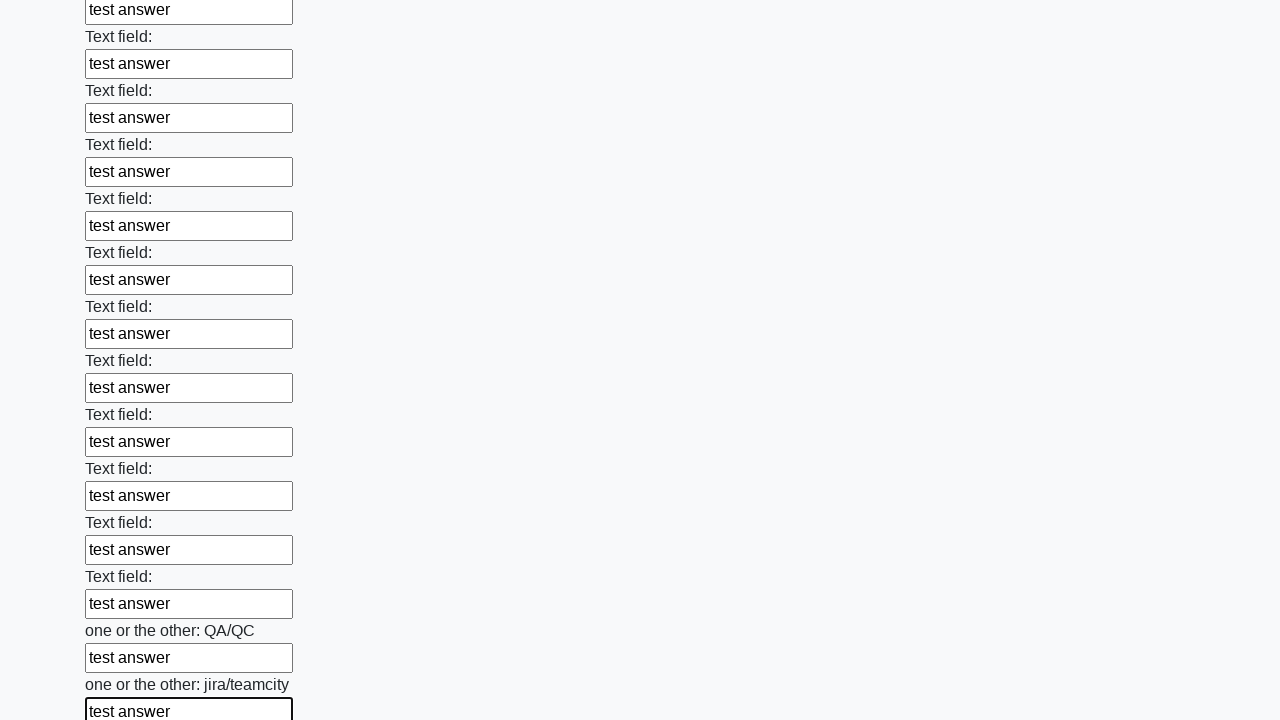

Filled text input field 90 of 100 with 'test answer' on input[type='text'] >> nth=89
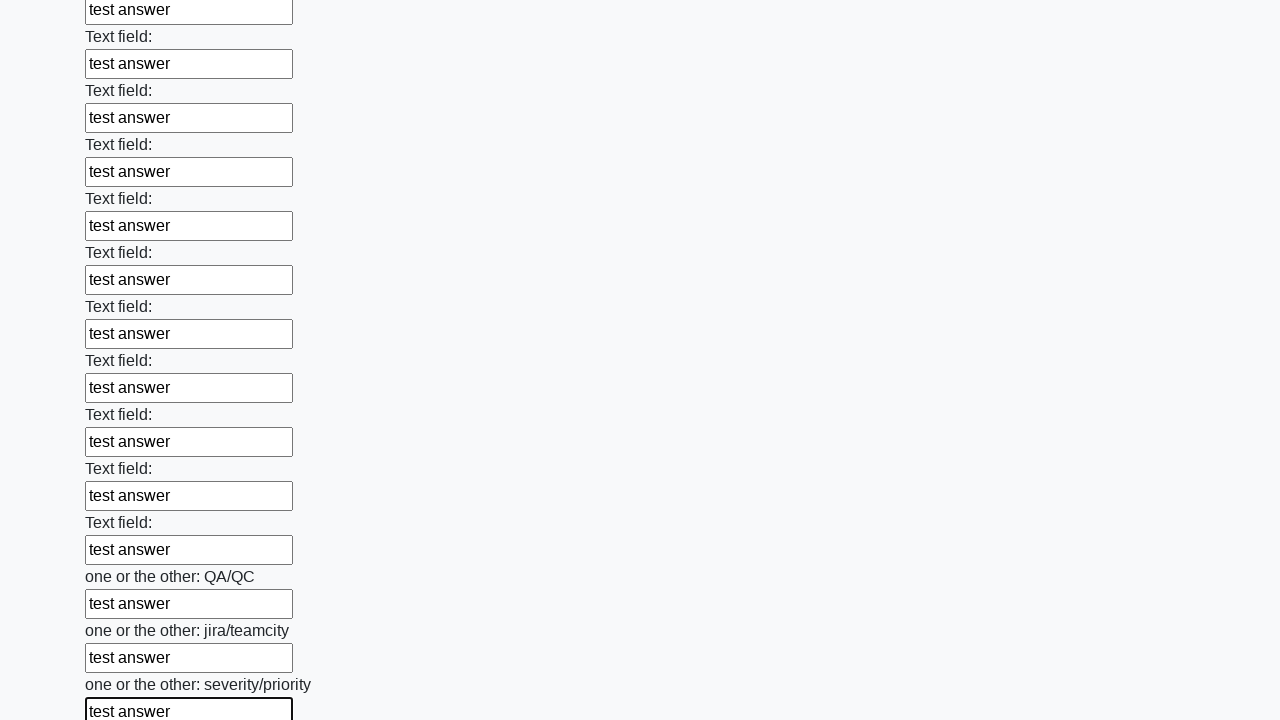

Filled text input field 91 of 100 with 'test answer' on input[type='text'] >> nth=90
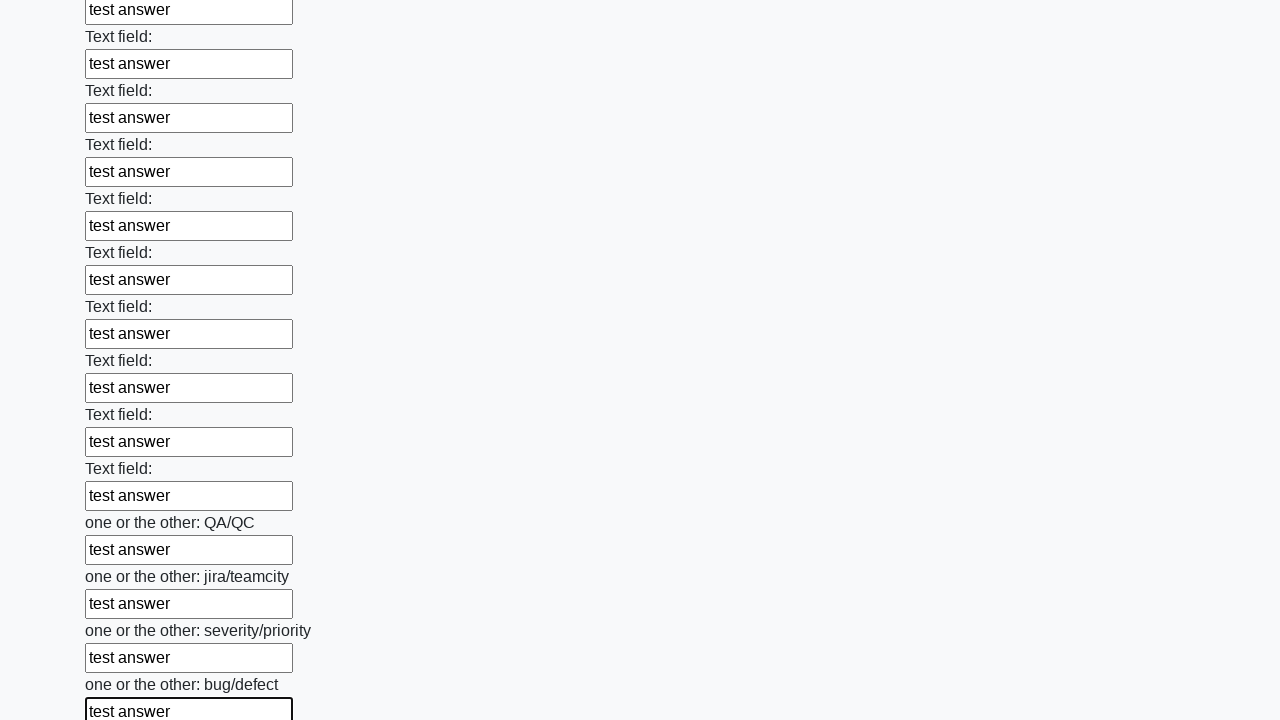

Filled text input field 92 of 100 with 'test answer' on input[type='text'] >> nth=91
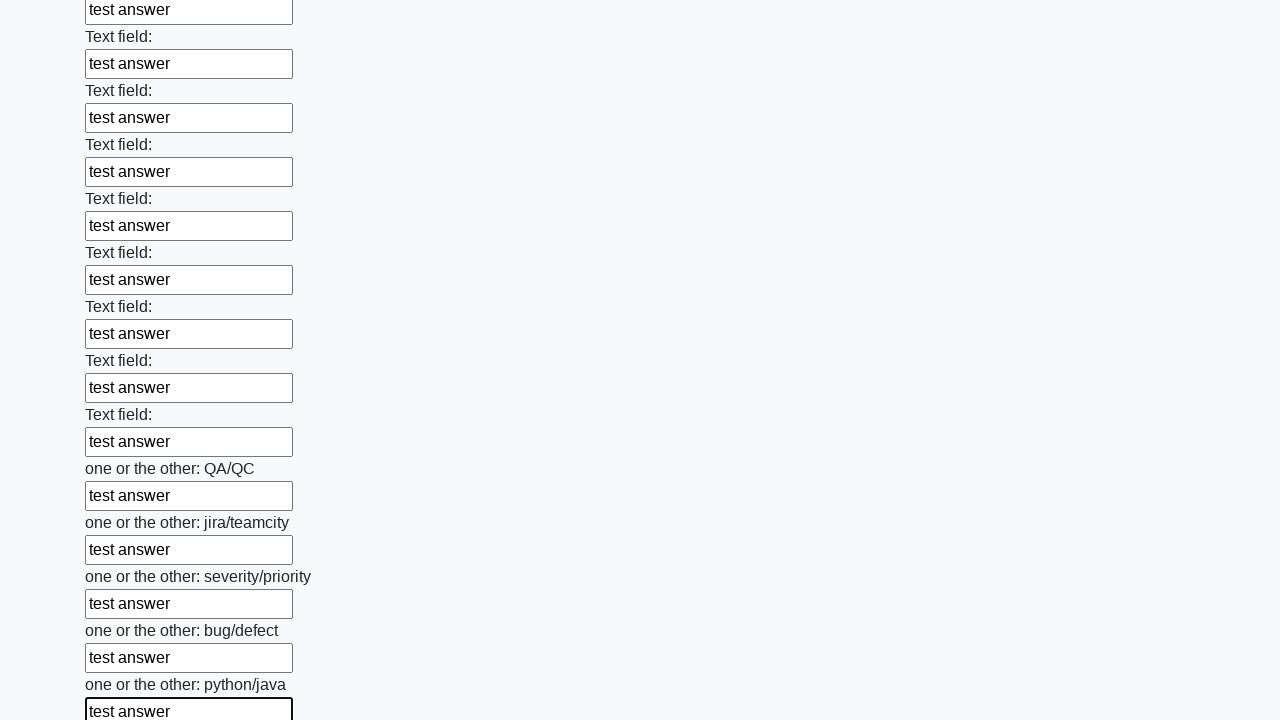

Filled text input field 93 of 100 with 'test answer' on input[type='text'] >> nth=92
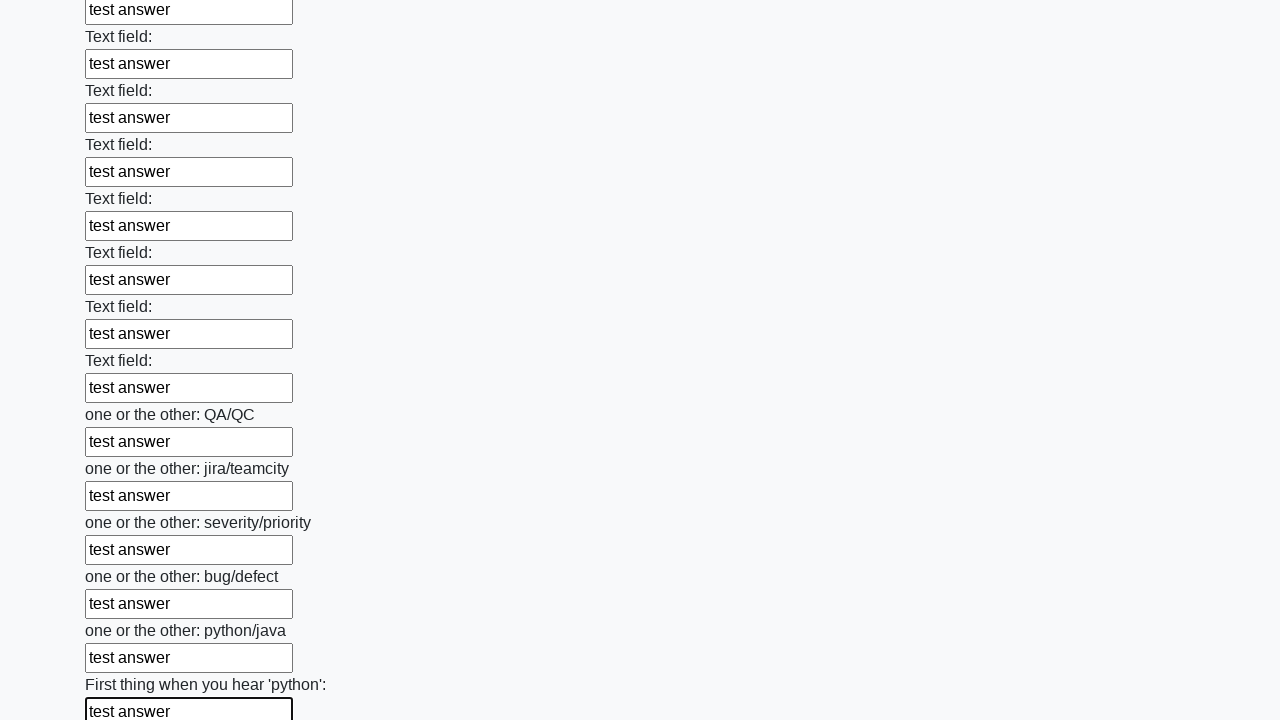

Filled text input field 94 of 100 with 'test answer' on input[type='text'] >> nth=93
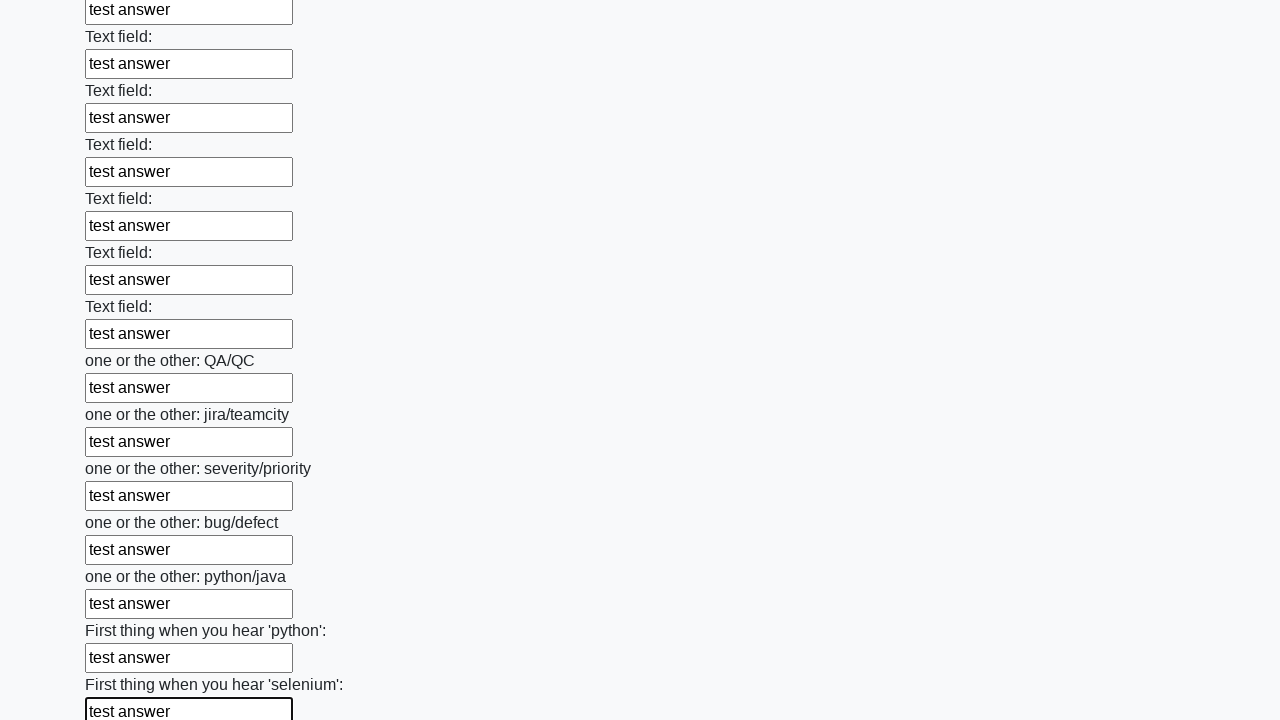

Filled text input field 95 of 100 with 'test answer' on input[type='text'] >> nth=94
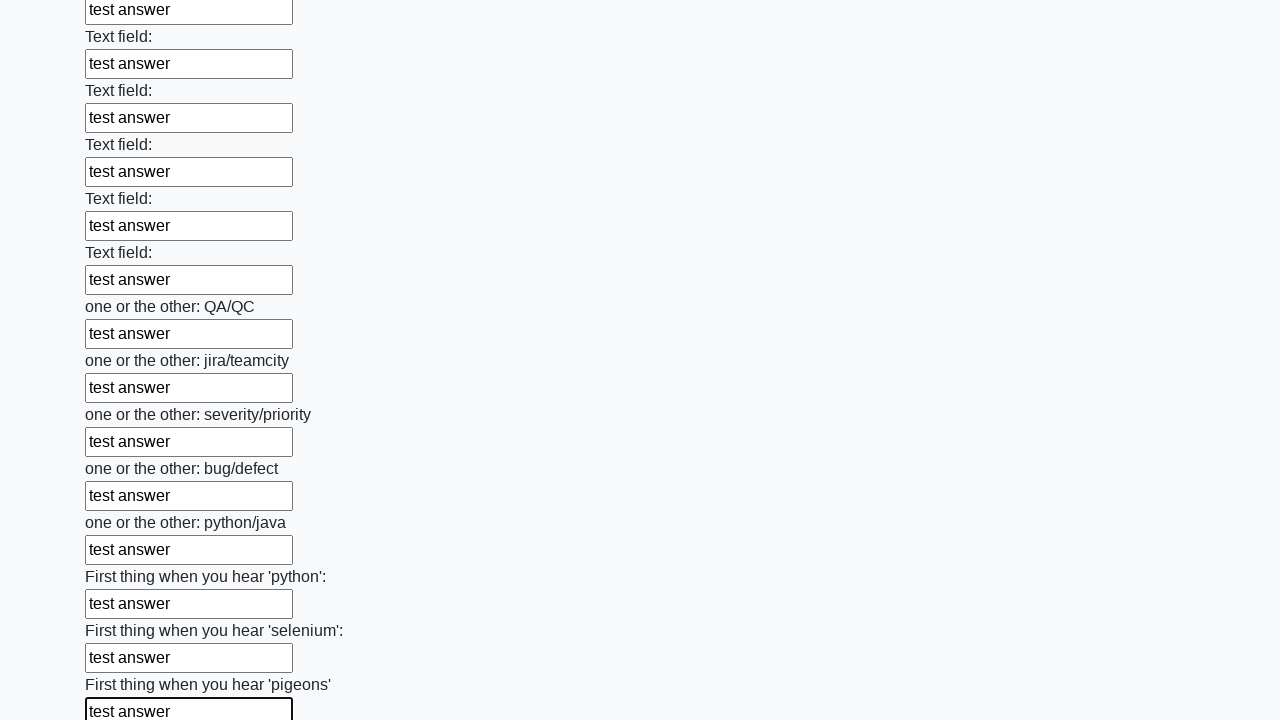

Filled text input field 96 of 100 with 'test answer' on input[type='text'] >> nth=95
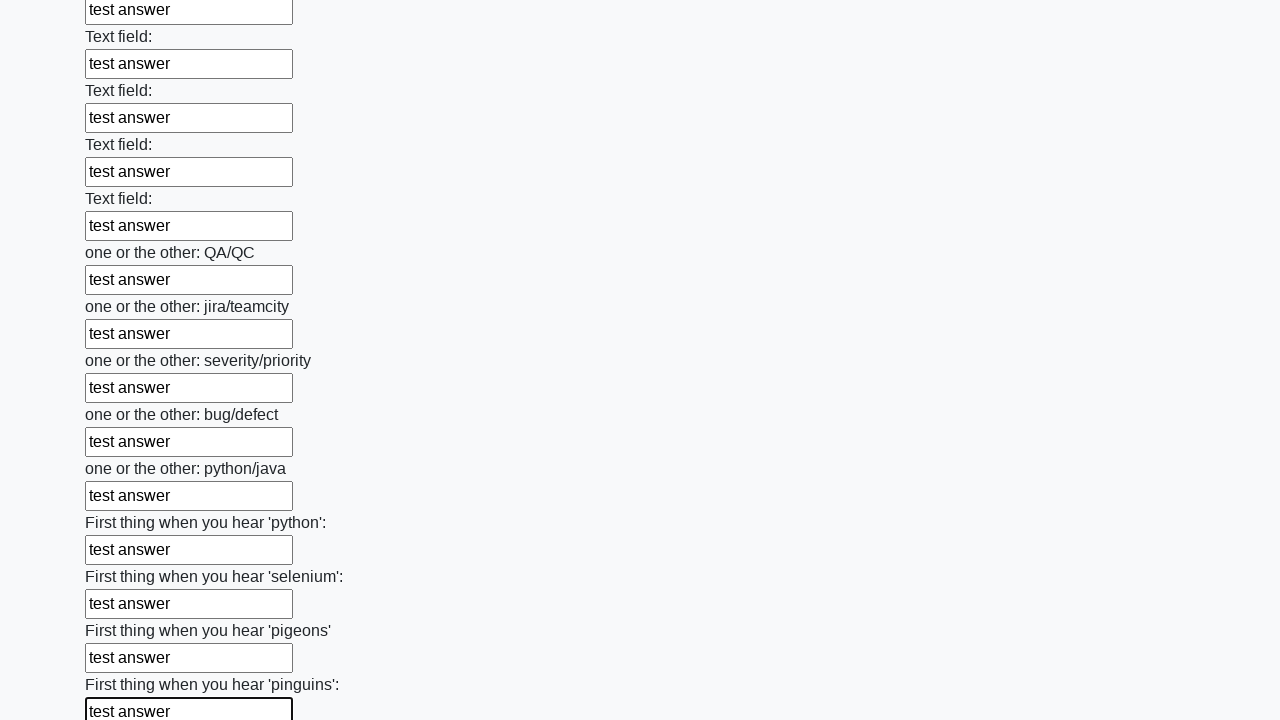

Filled text input field 97 of 100 with 'test answer' on input[type='text'] >> nth=96
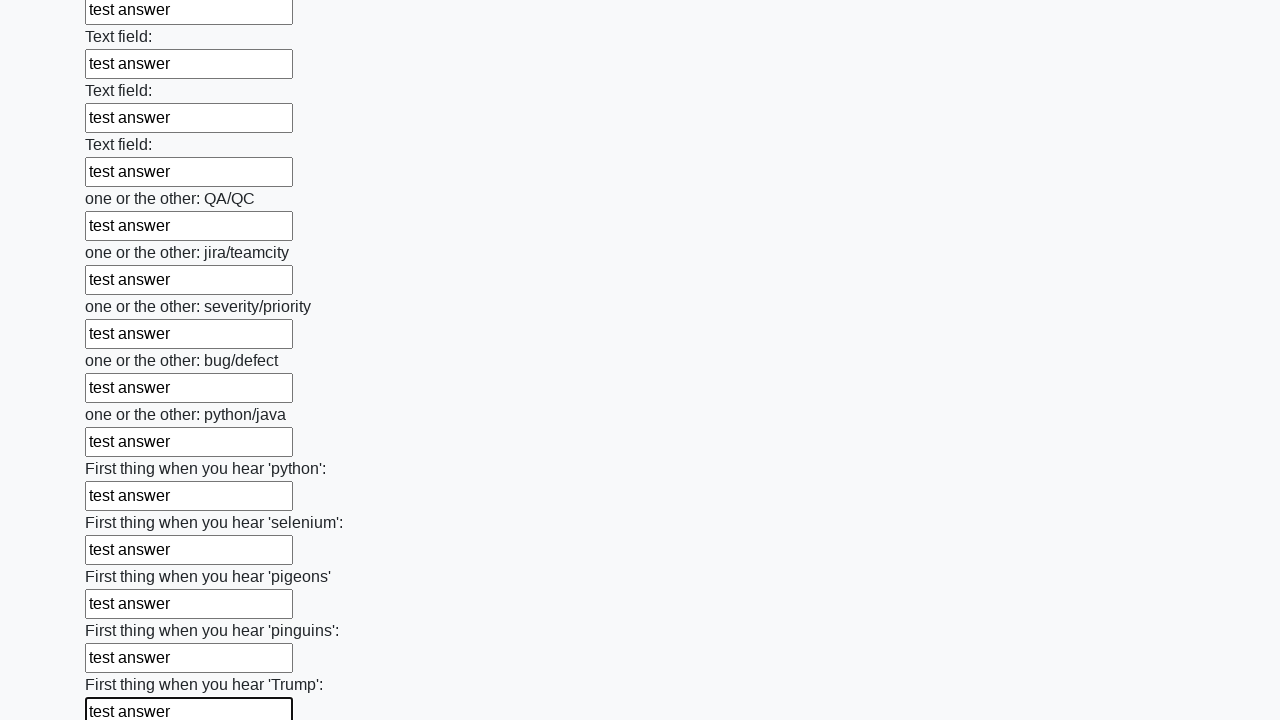

Filled text input field 98 of 100 with 'test answer' on input[type='text'] >> nth=97
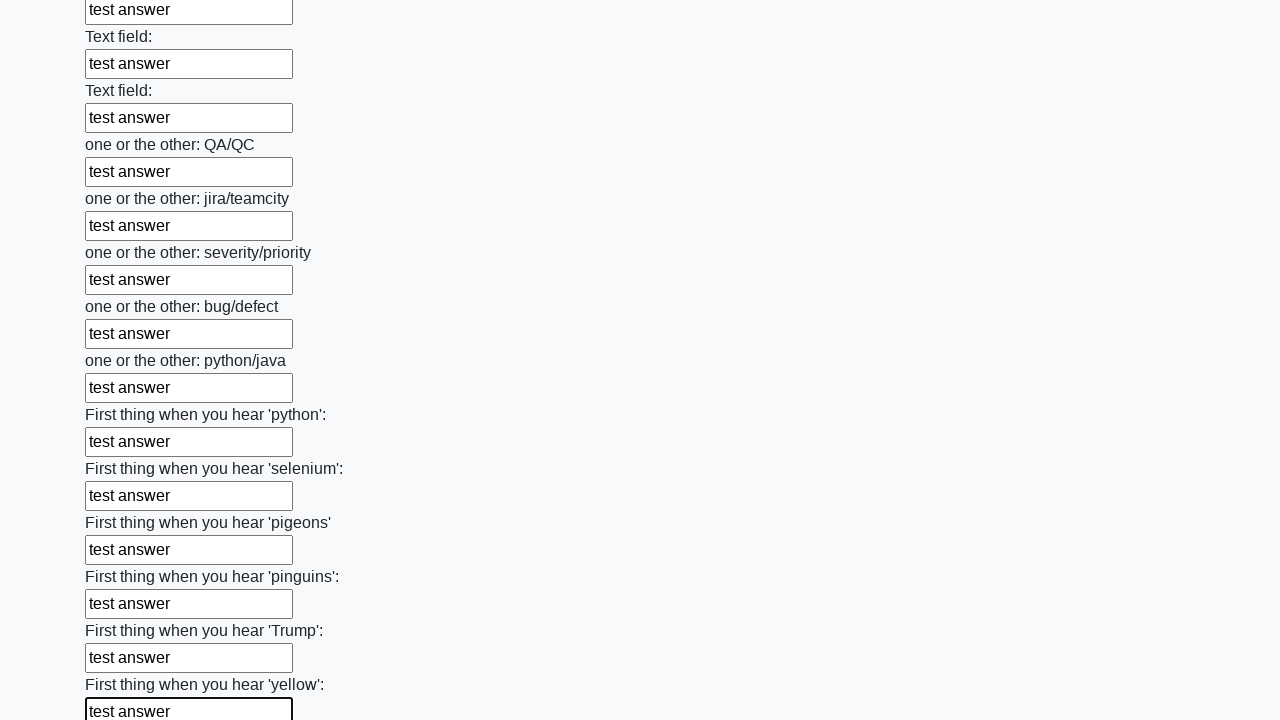

Filled text input field 99 of 100 with 'test answer' on input[type='text'] >> nth=98
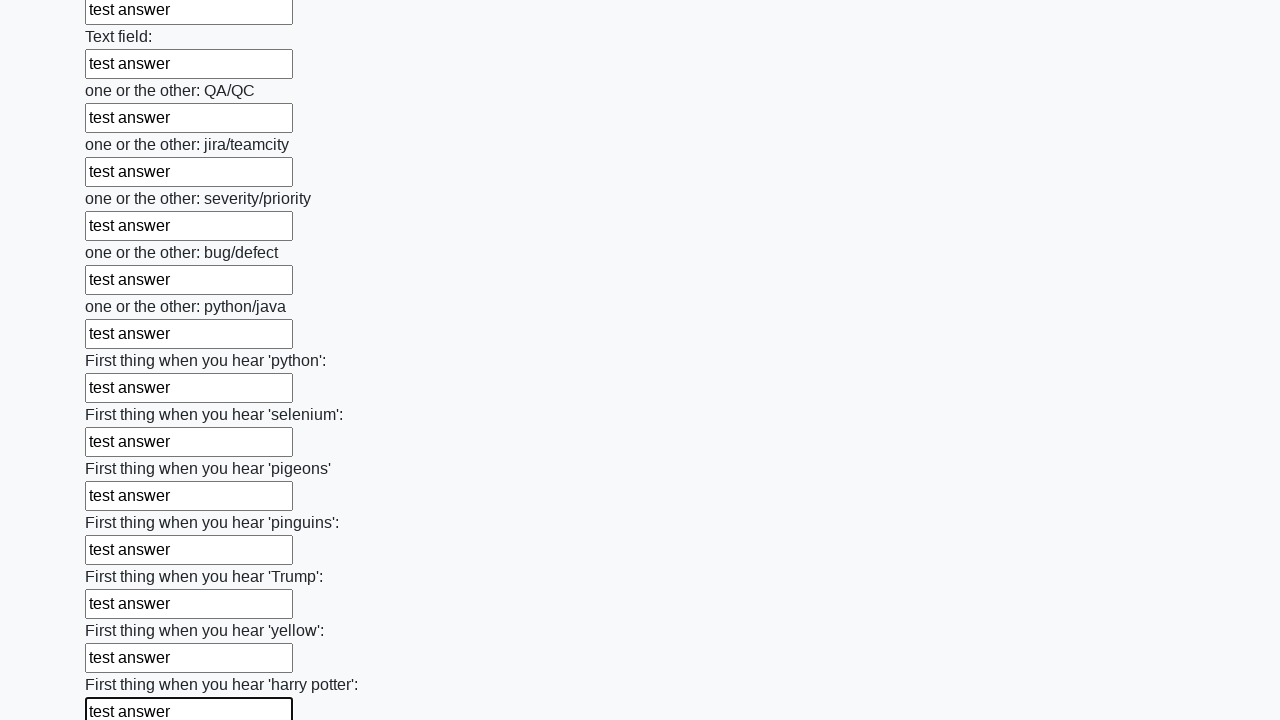

Filled text input field 100 of 100 with 'test answer' on input[type='text'] >> nth=99
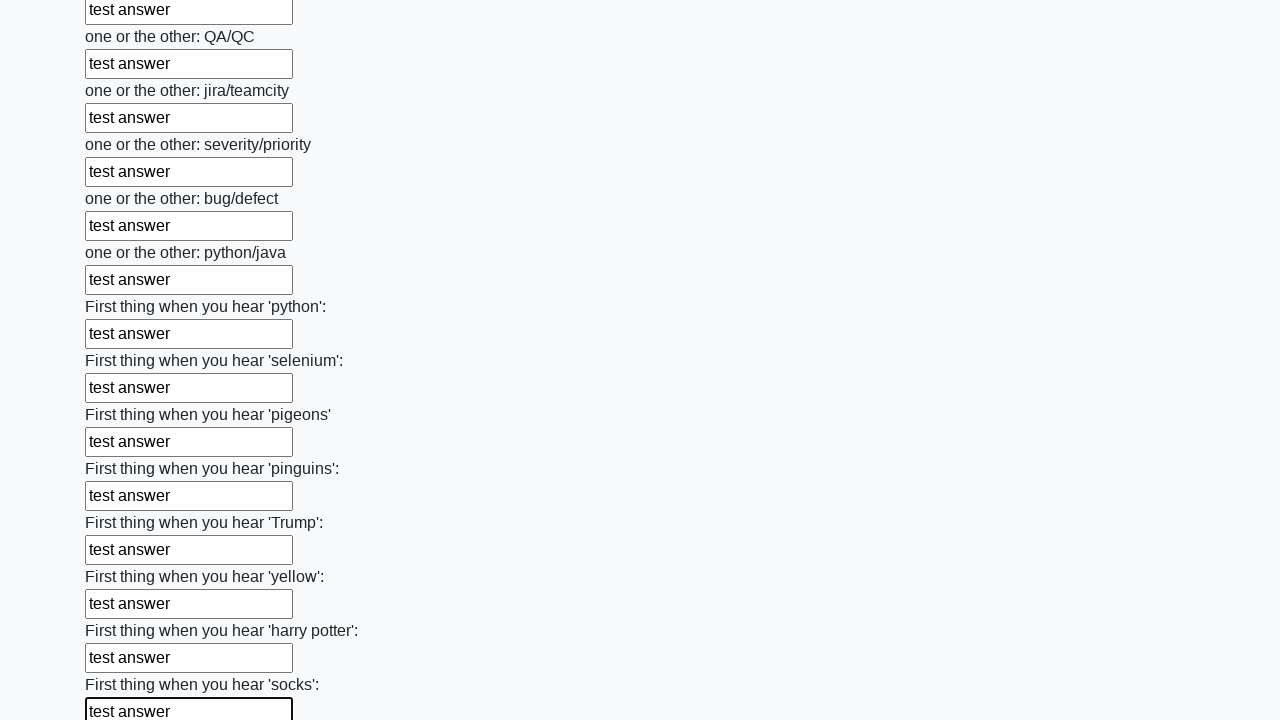

Clicked the submit button to submit the form at (123, 611) on .btn-default
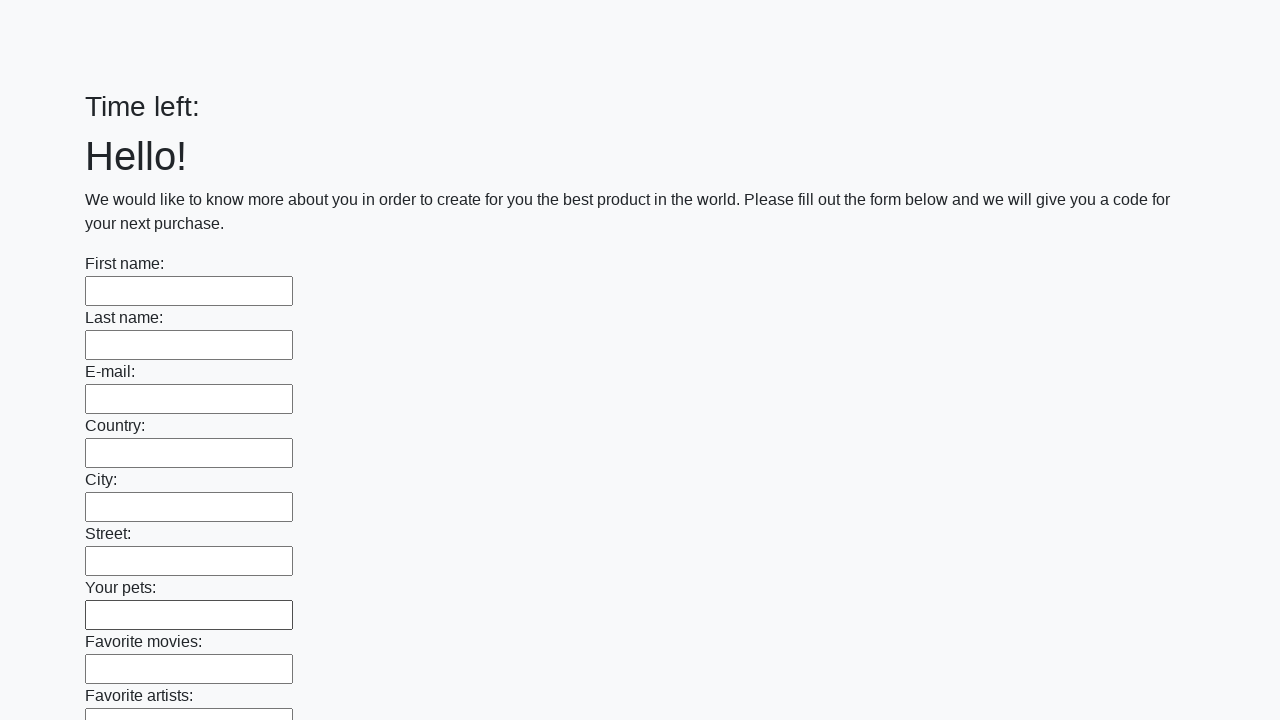

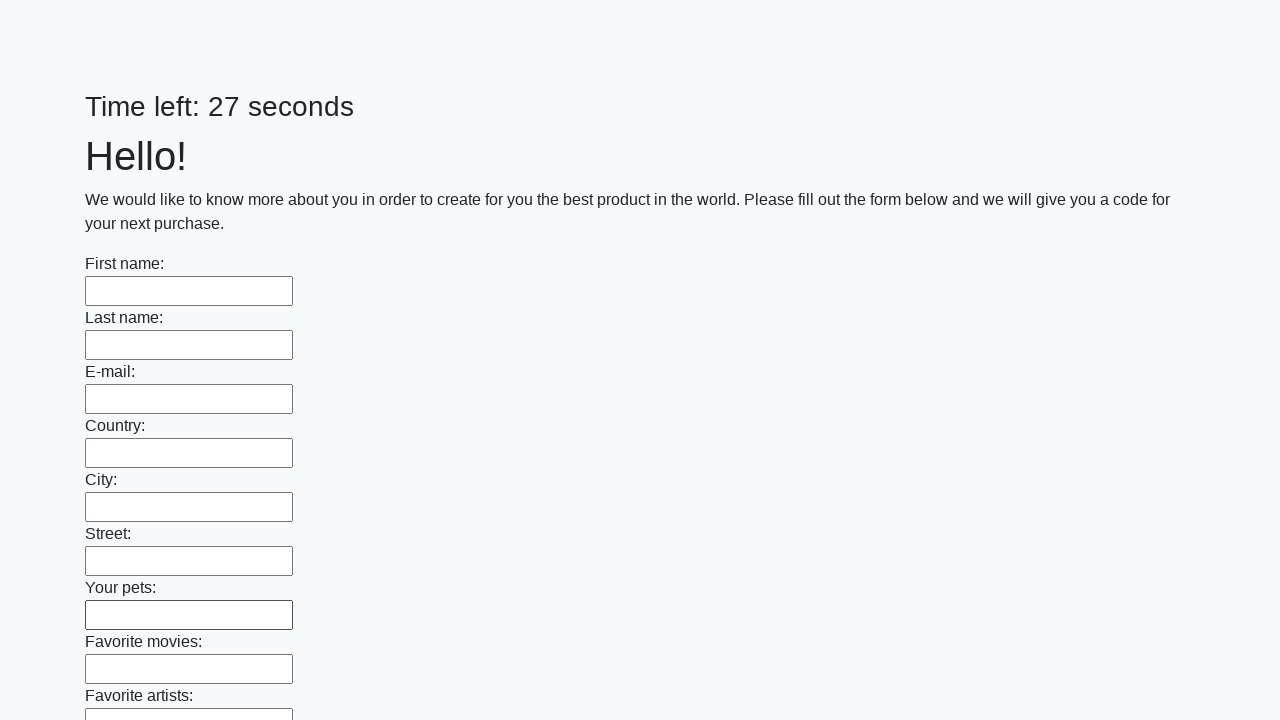